Tests filling a large form by entering text into all input fields and clicking the submit button

Starting URL: http://suninjuly.github.io/huge_form.html

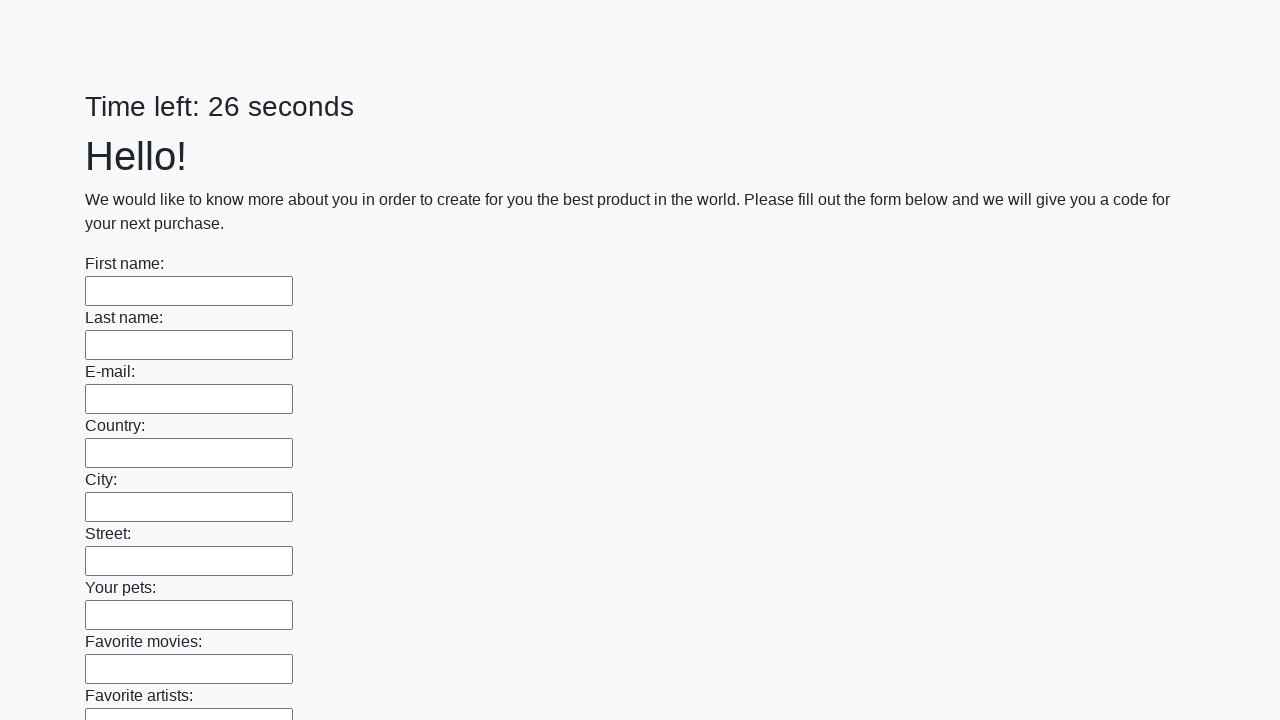

Located all input fields on the huge form
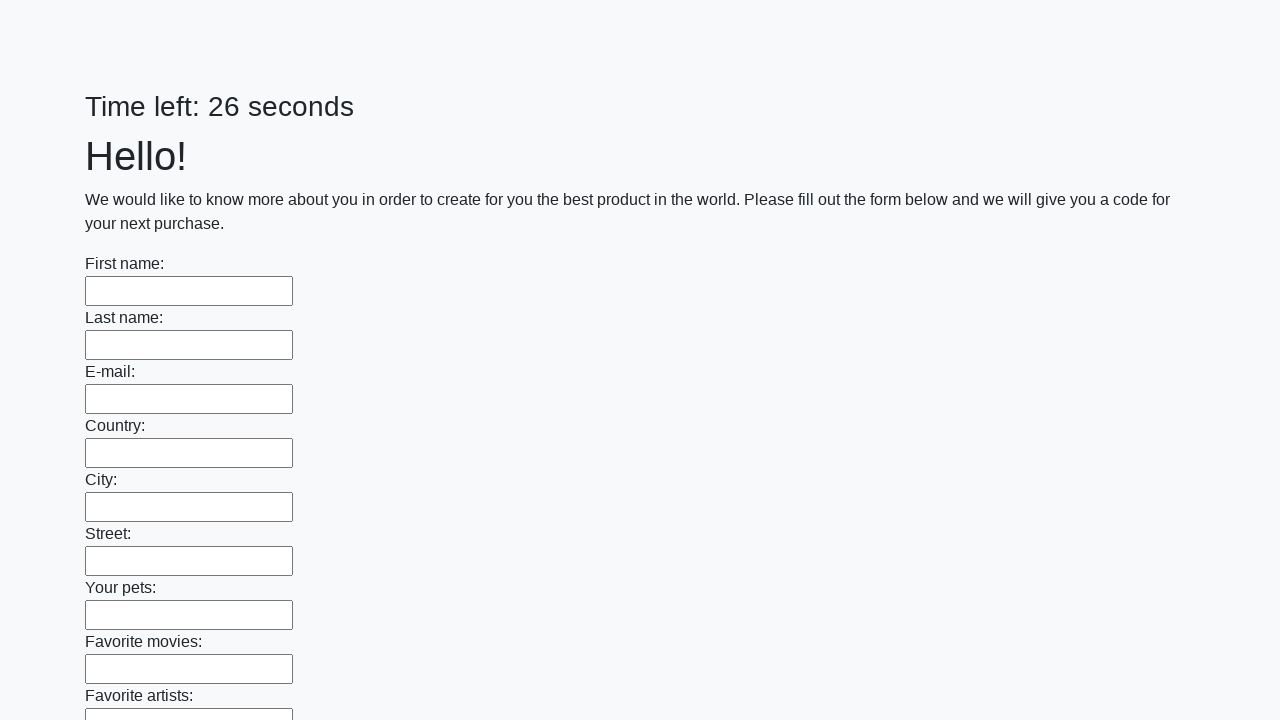

Filled an input field with 'Answer placeholder' on input >> nth=0
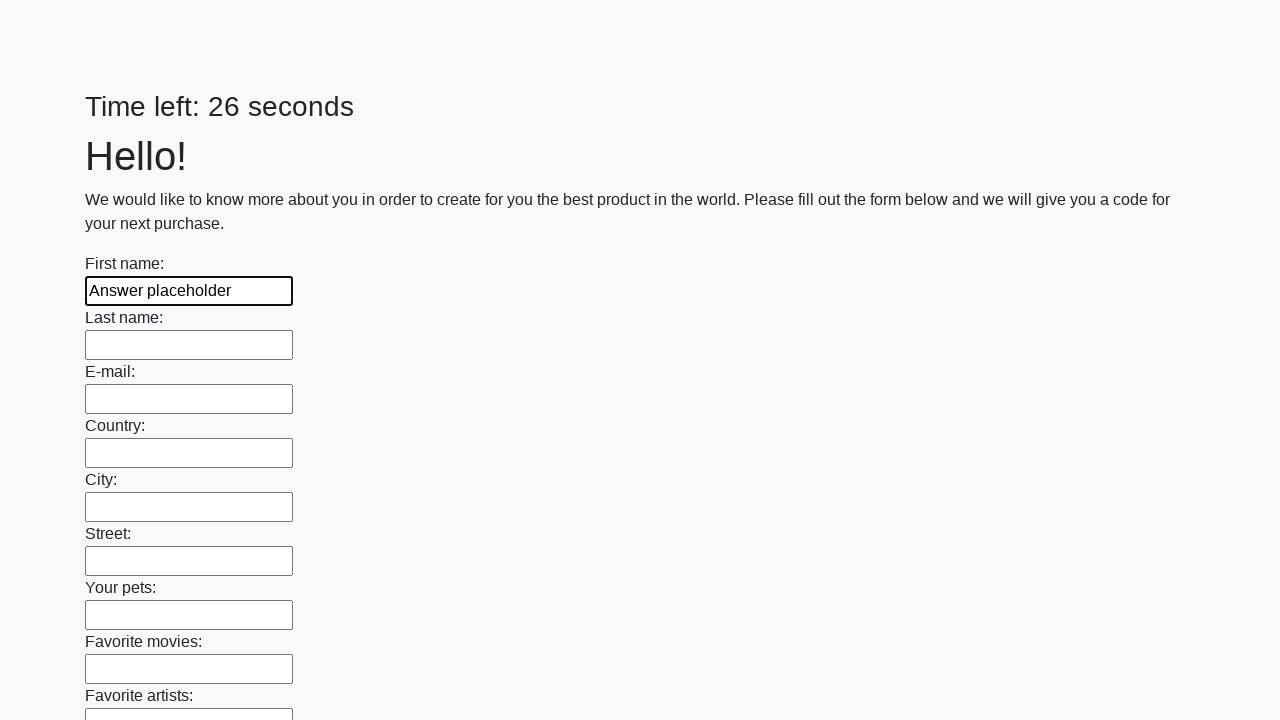

Filled an input field with 'Answer placeholder' on input >> nth=1
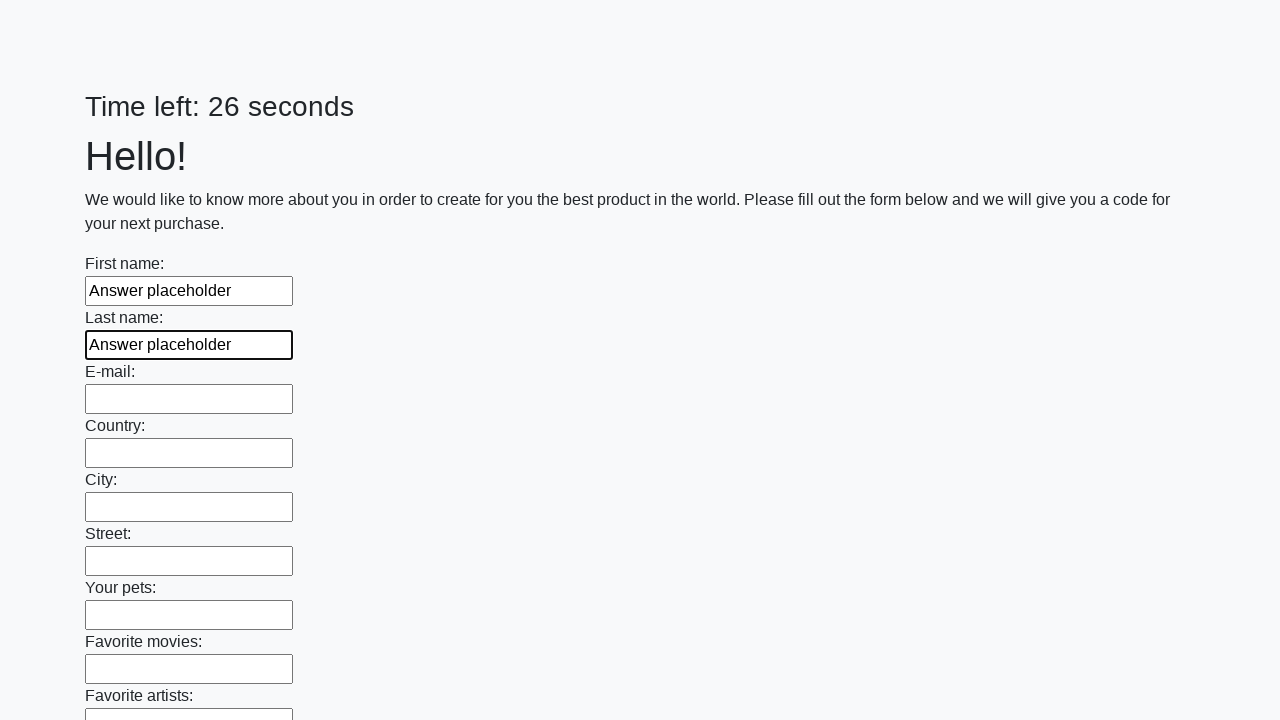

Filled an input field with 'Answer placeholder' on input >> nth=2
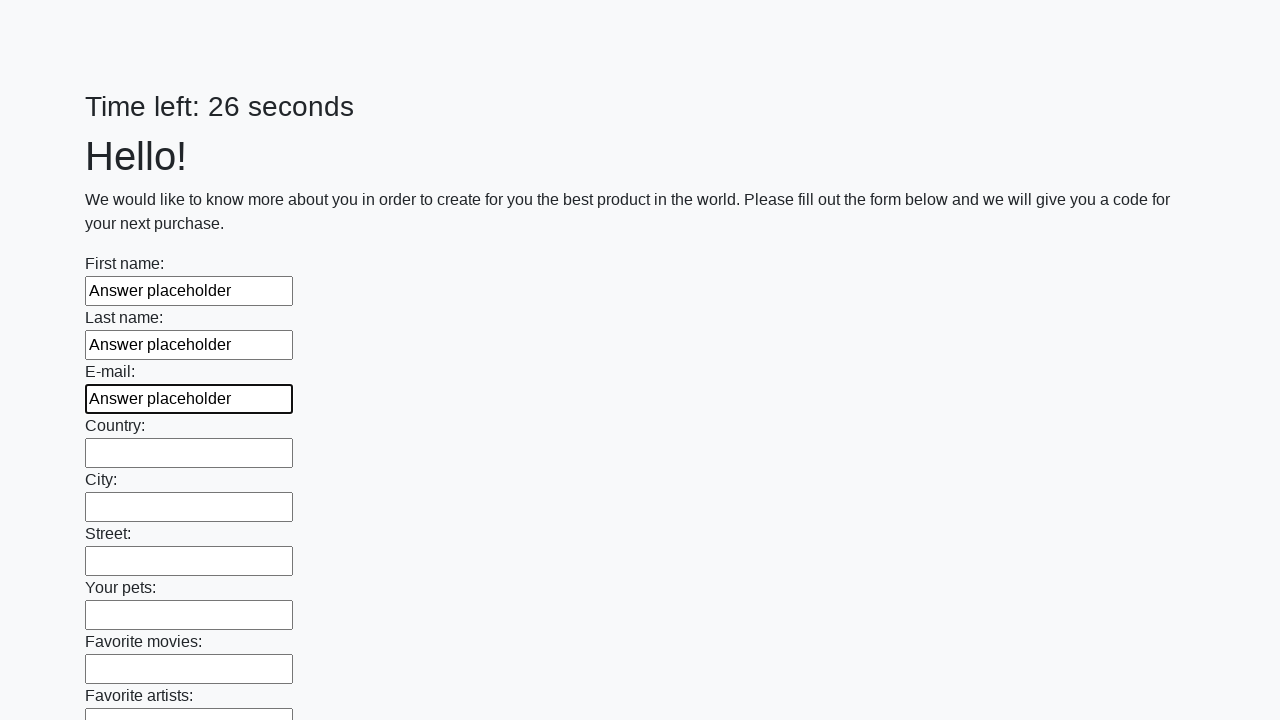

Filled an input field with 'Answer placeholder' on input >> nth=3
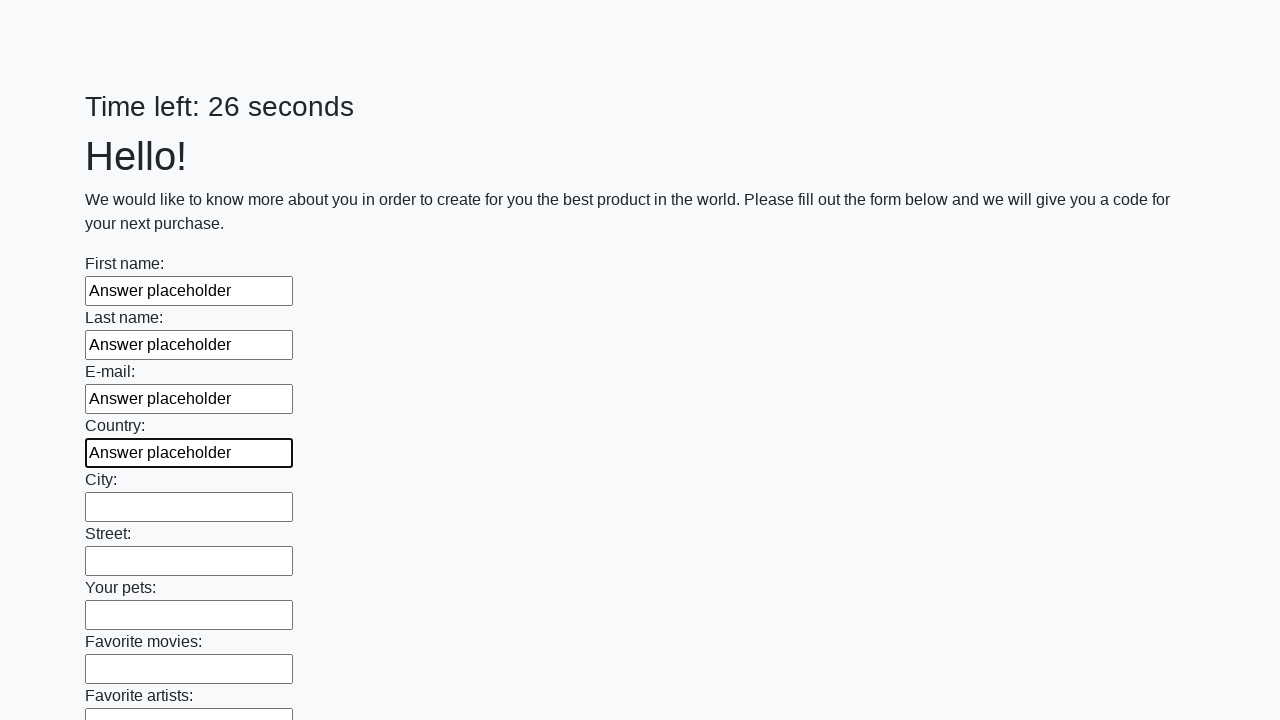

Filled an input field with 'Answer placeholder' on input >> nth=4
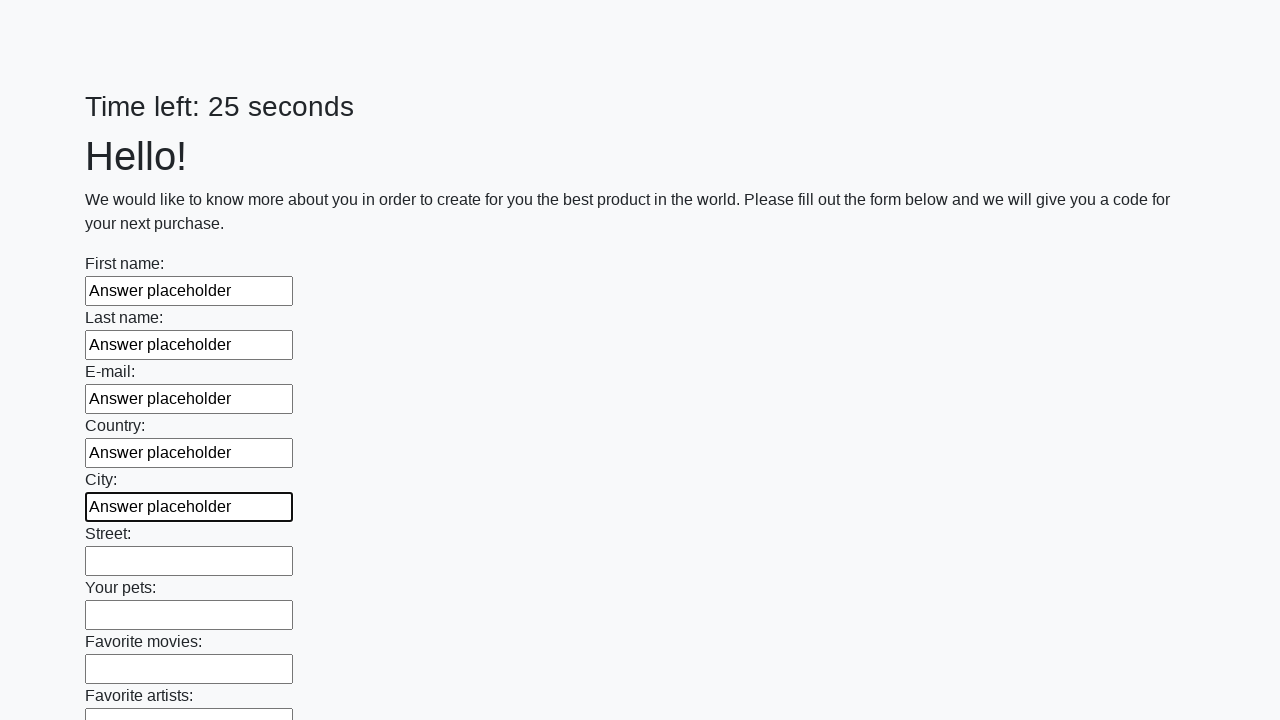

Filled an input field with 'Answer placeholder' on input >> nth=5
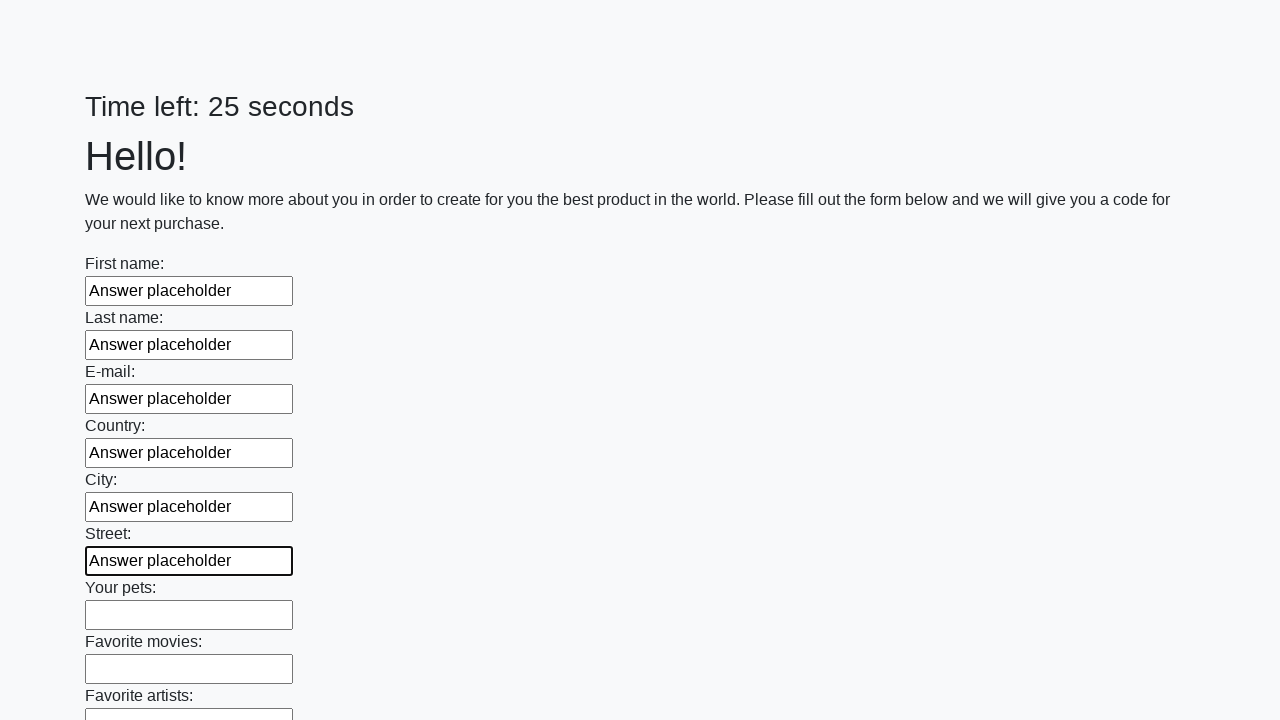

Filled an input field with 'Answer placeholder' on input >> nth=6
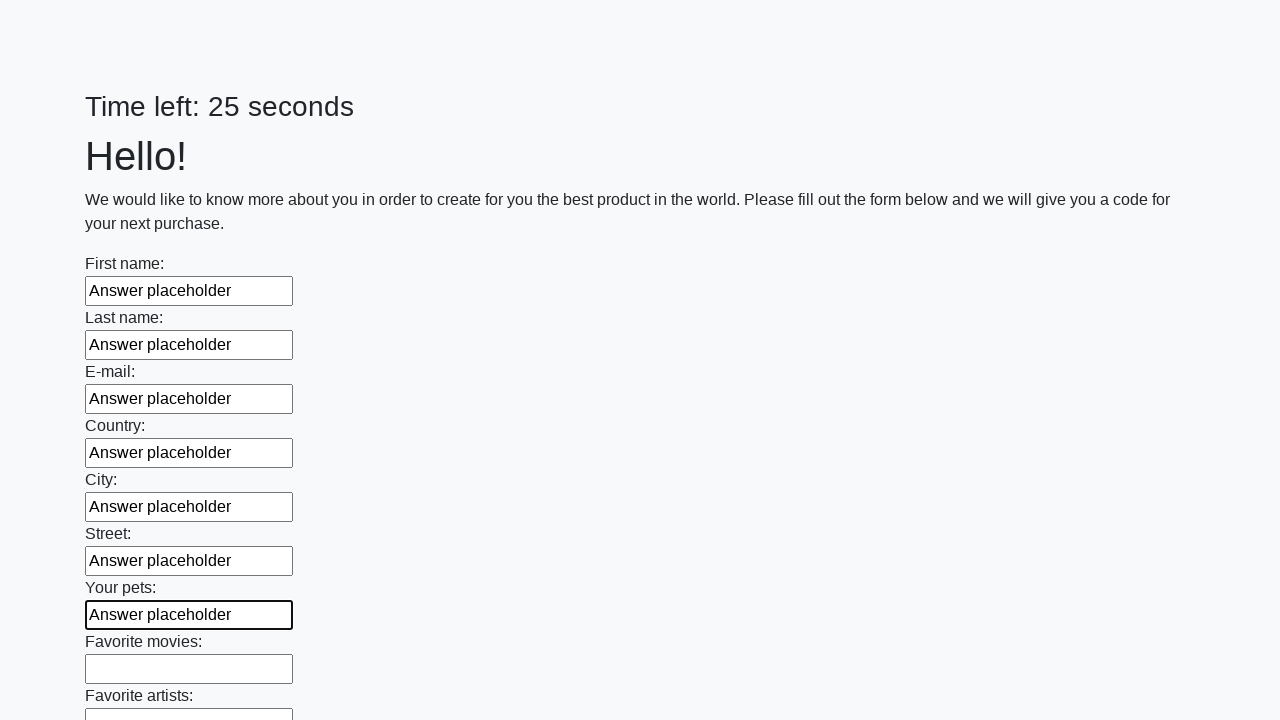

Filled an input field with 'Answer placeholder' on input >> nth=7
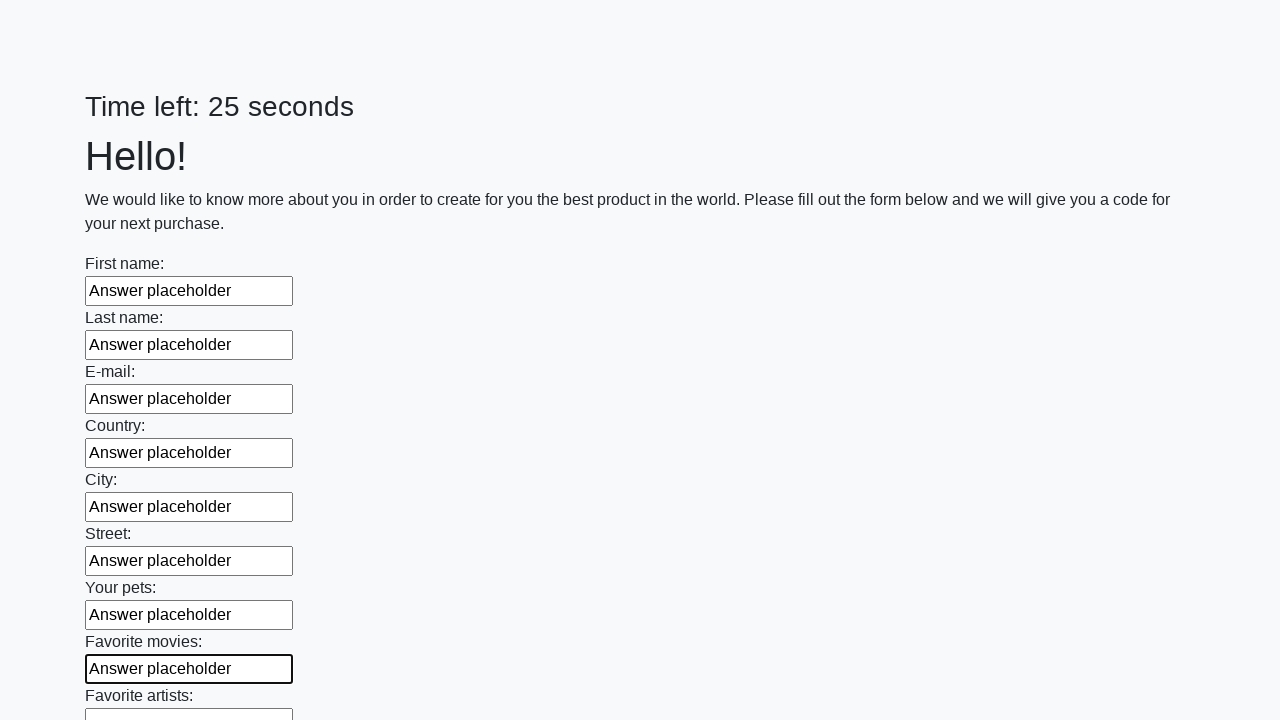

Filled an input field with 'Answer placeholder' on input >> nth=8
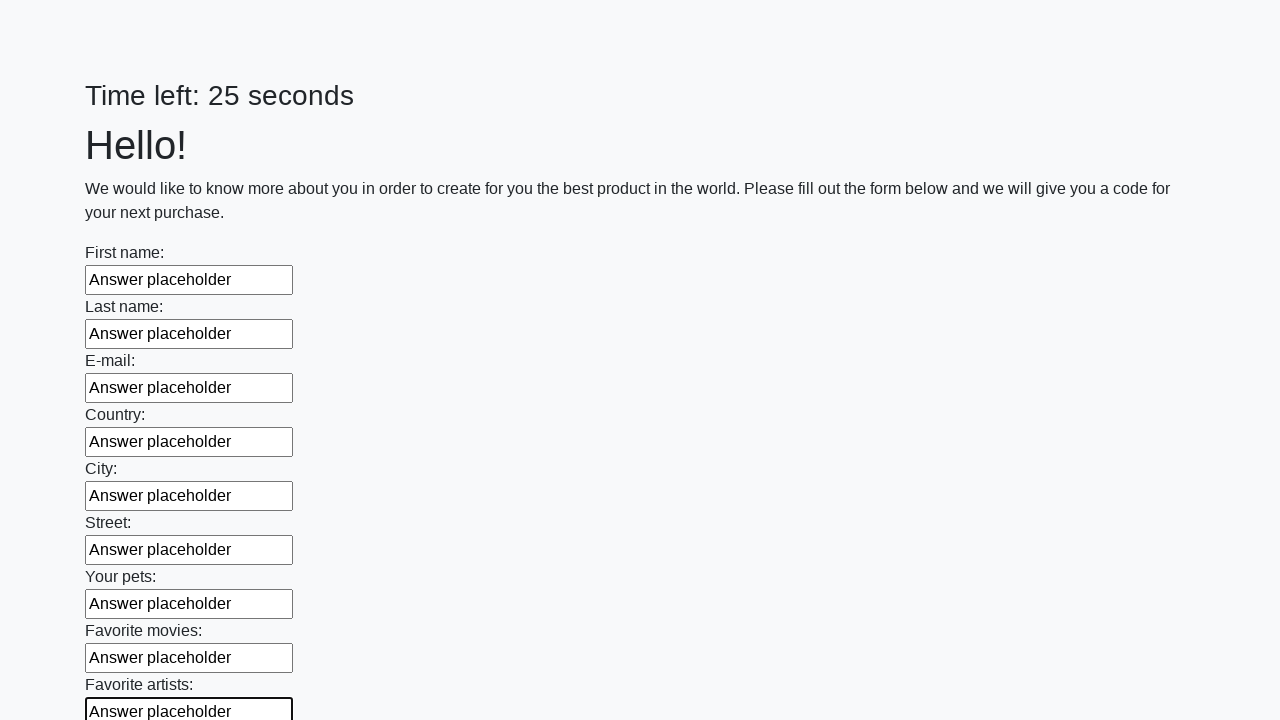

Filled an input field with 'Answer placeholder' on input >> nth=9
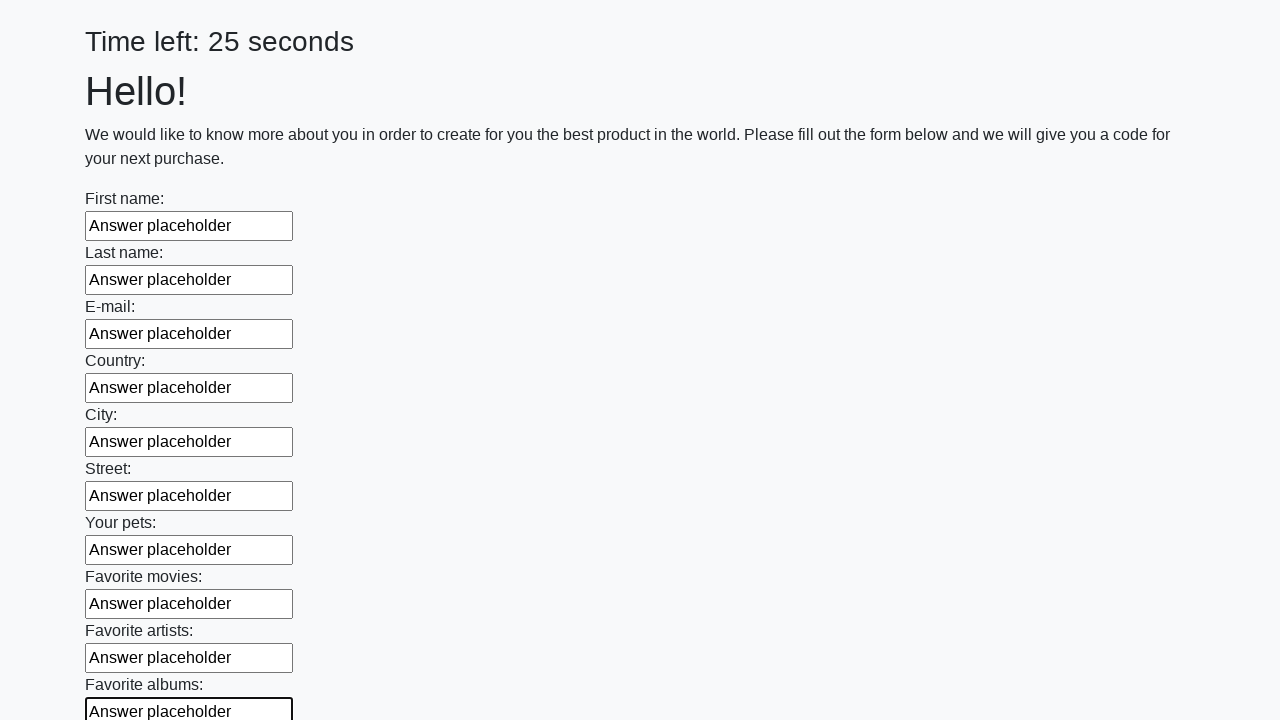

Filled an input field with 'Answer placeholder' on input >> nth=10
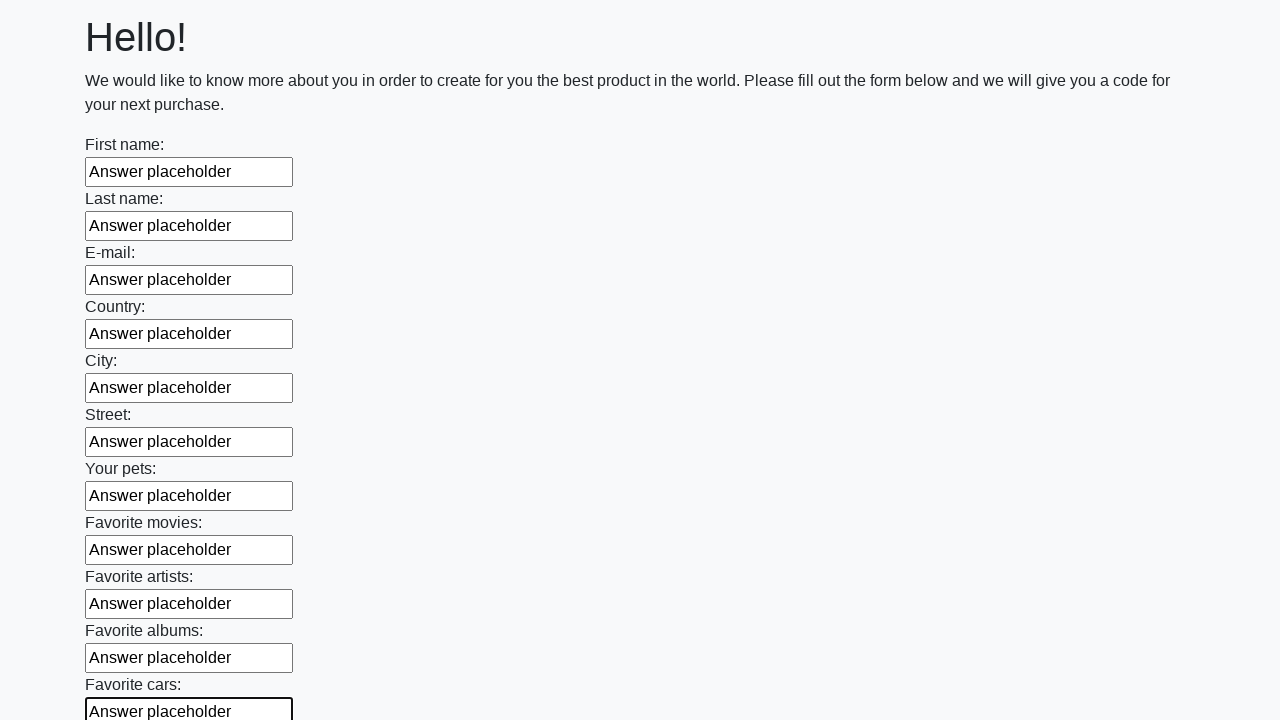

Filled an input field with 'Answer placeholder' on input >> nth=11
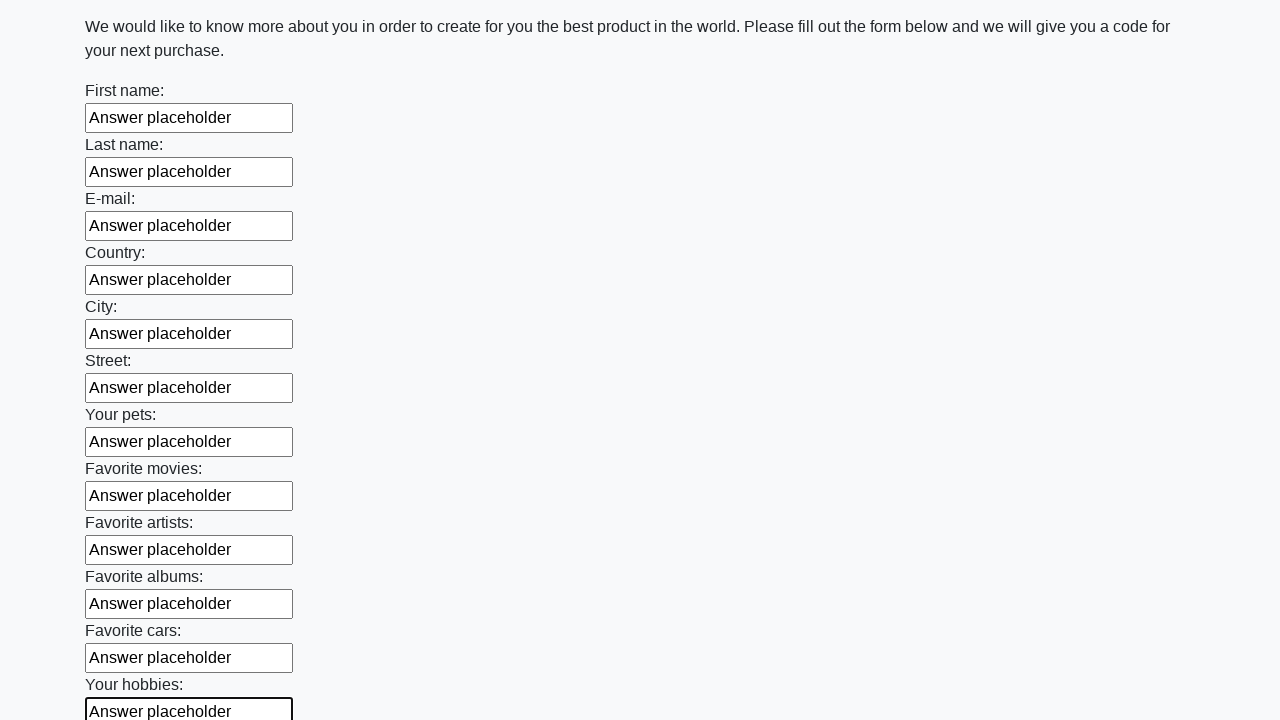

Filled an input field with 'Answer placeholder' on input >> nth=12
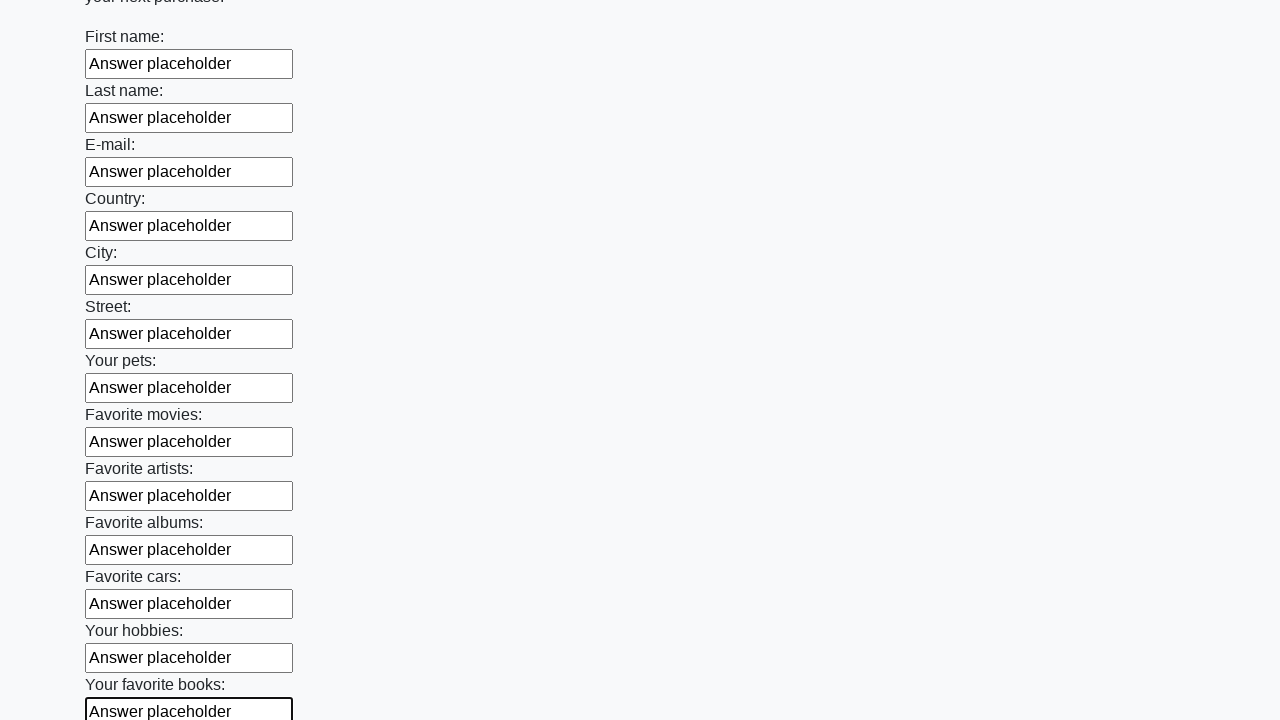

Filled an input field with 'Answer placeholder' on input >> nth=13
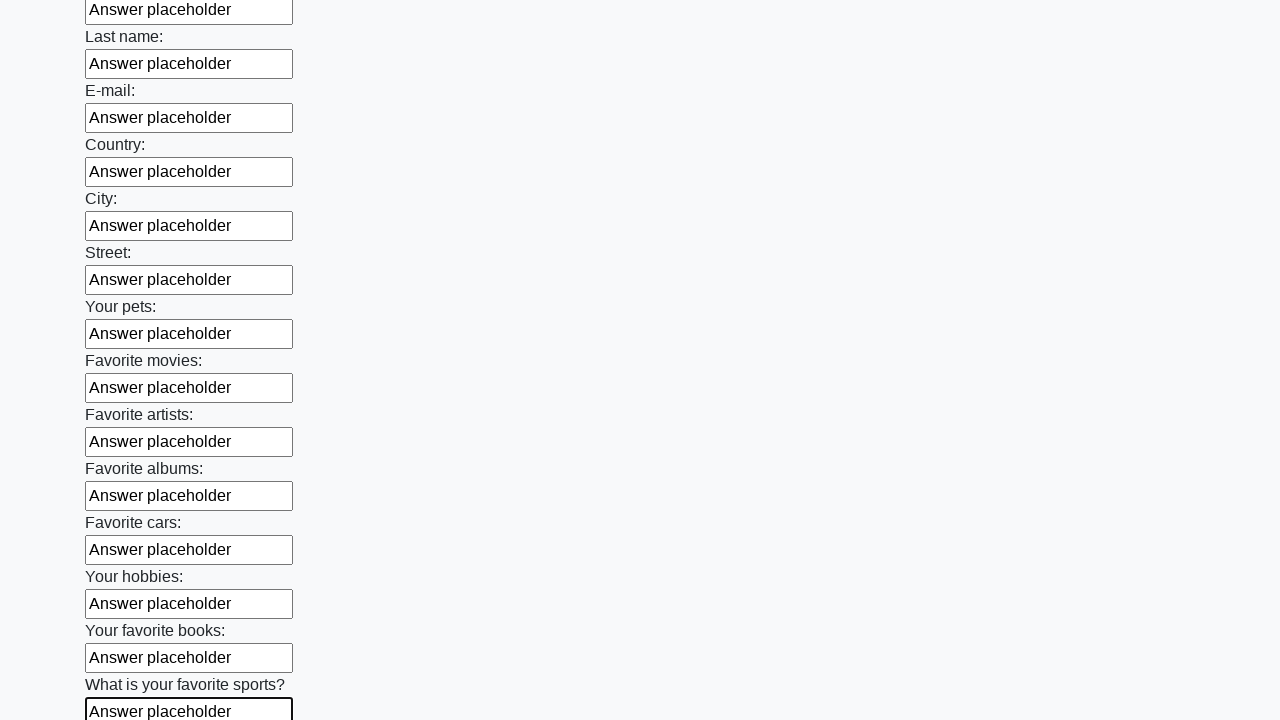

Filled an input field with 'Answer placeholder' on input >> nth=14
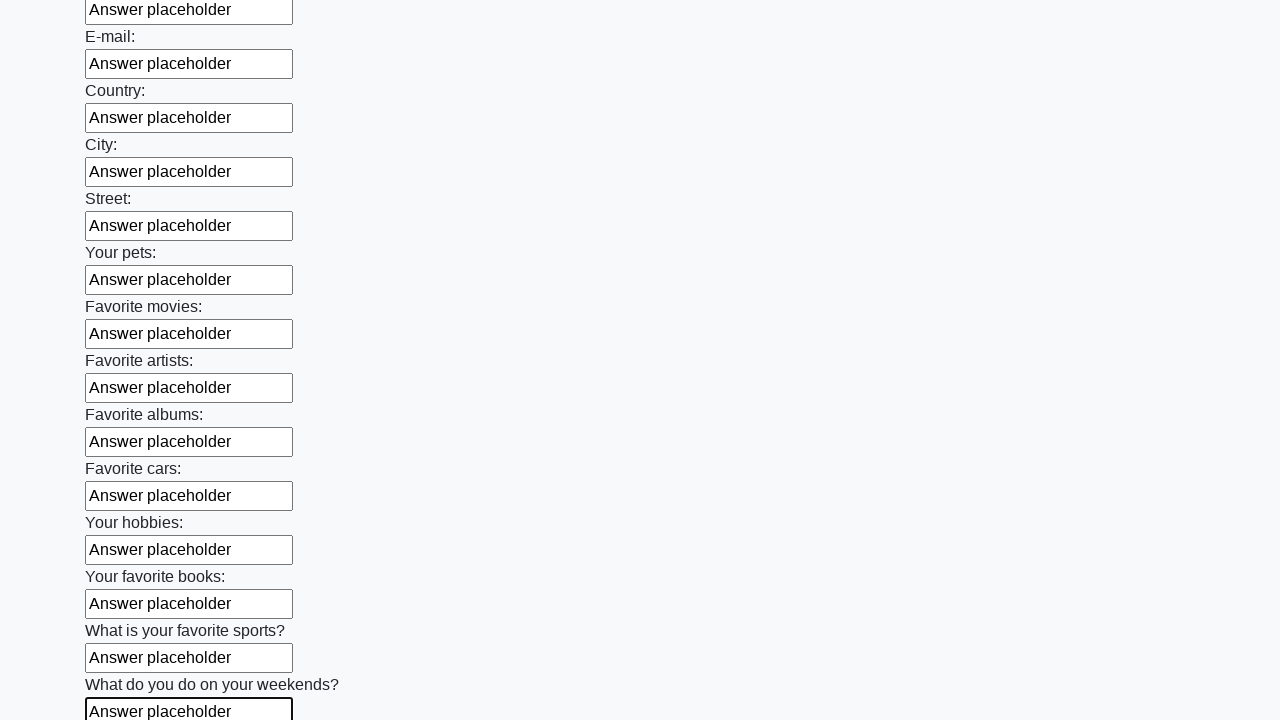

Filled an input field with 'Answer placeholder' on input >> nth=15
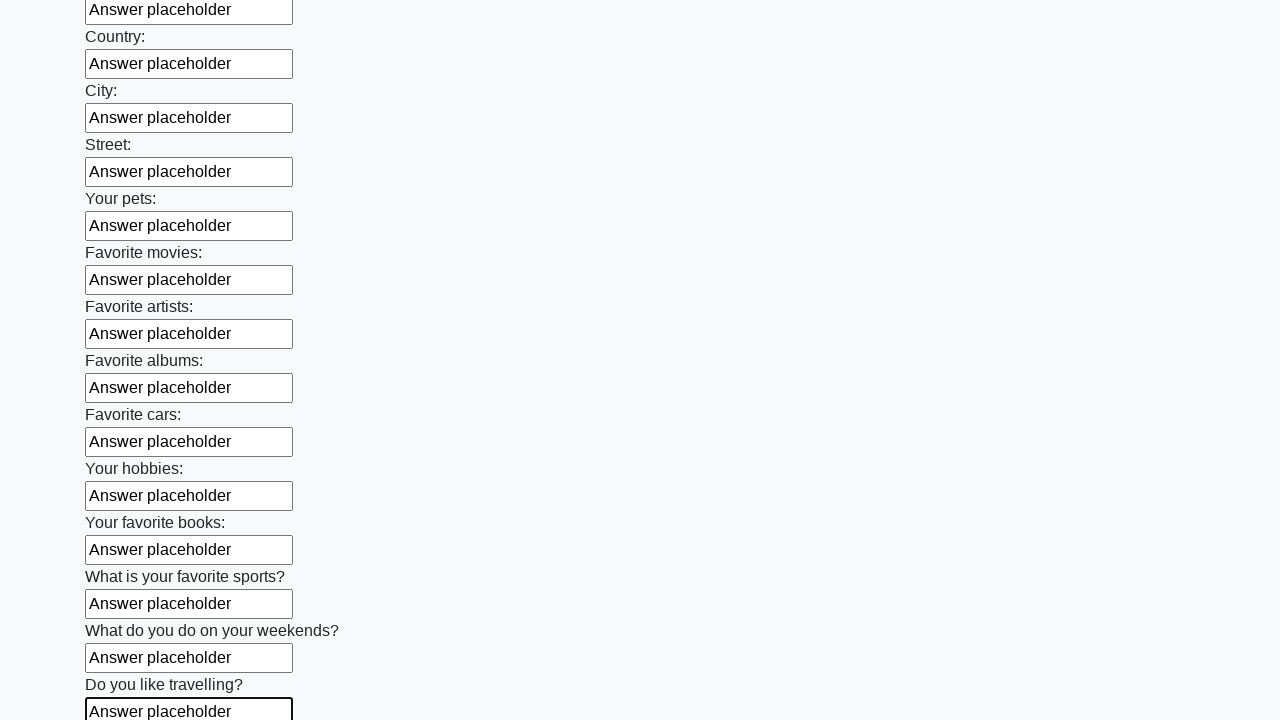

Filled an input field with 'Answer placeholder' on input >> nth=16
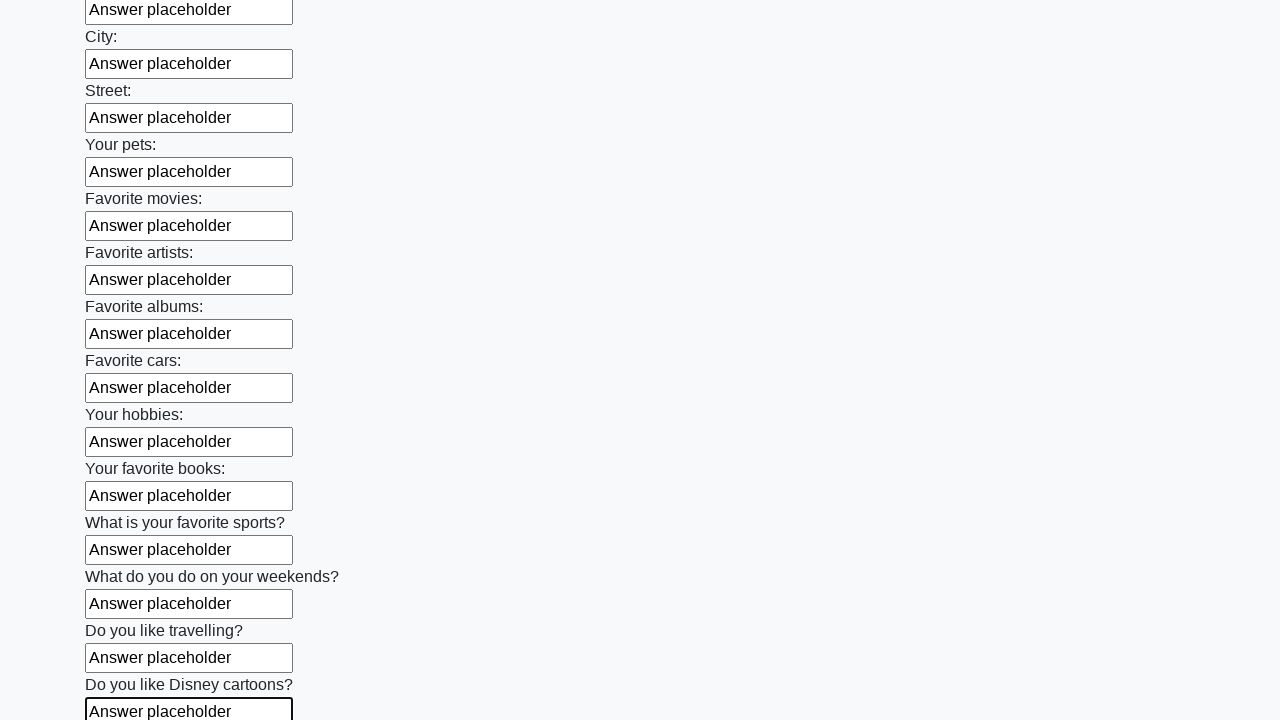

Filled an input field with 'Answer placeholder' on input >> nth=17
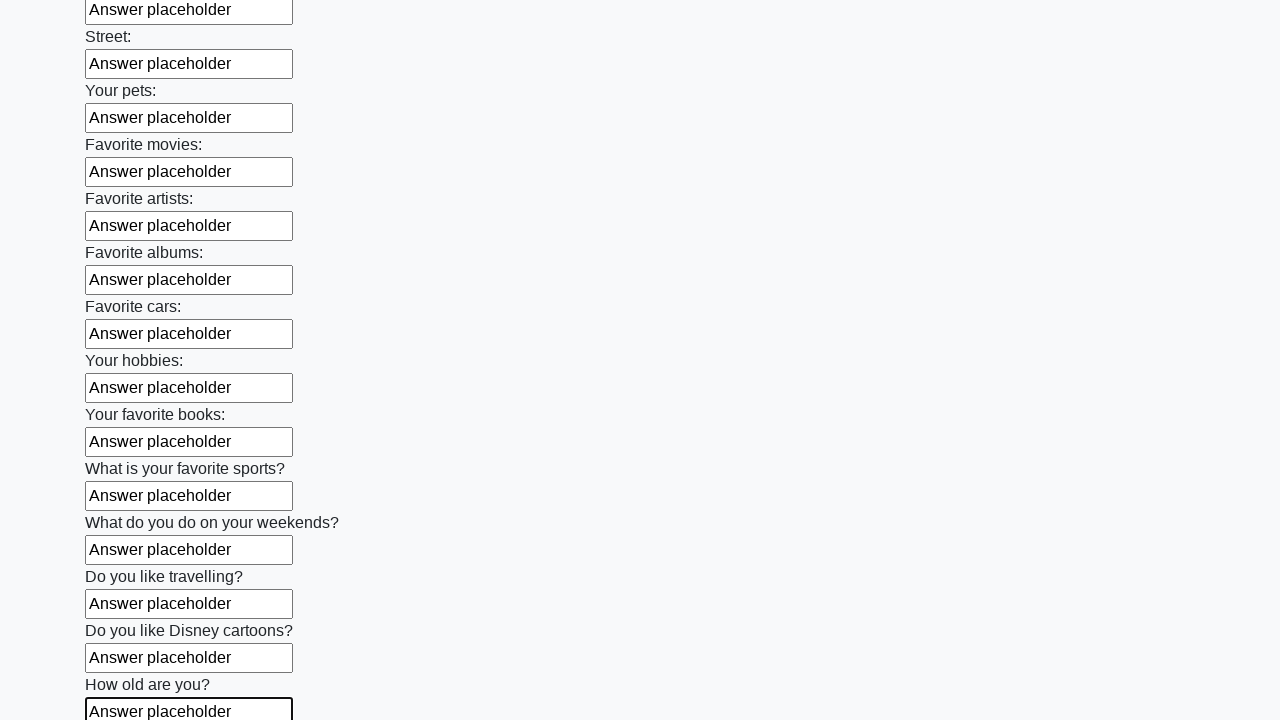

Filled an input field with 'Answer placeholder' on input >> nth=18
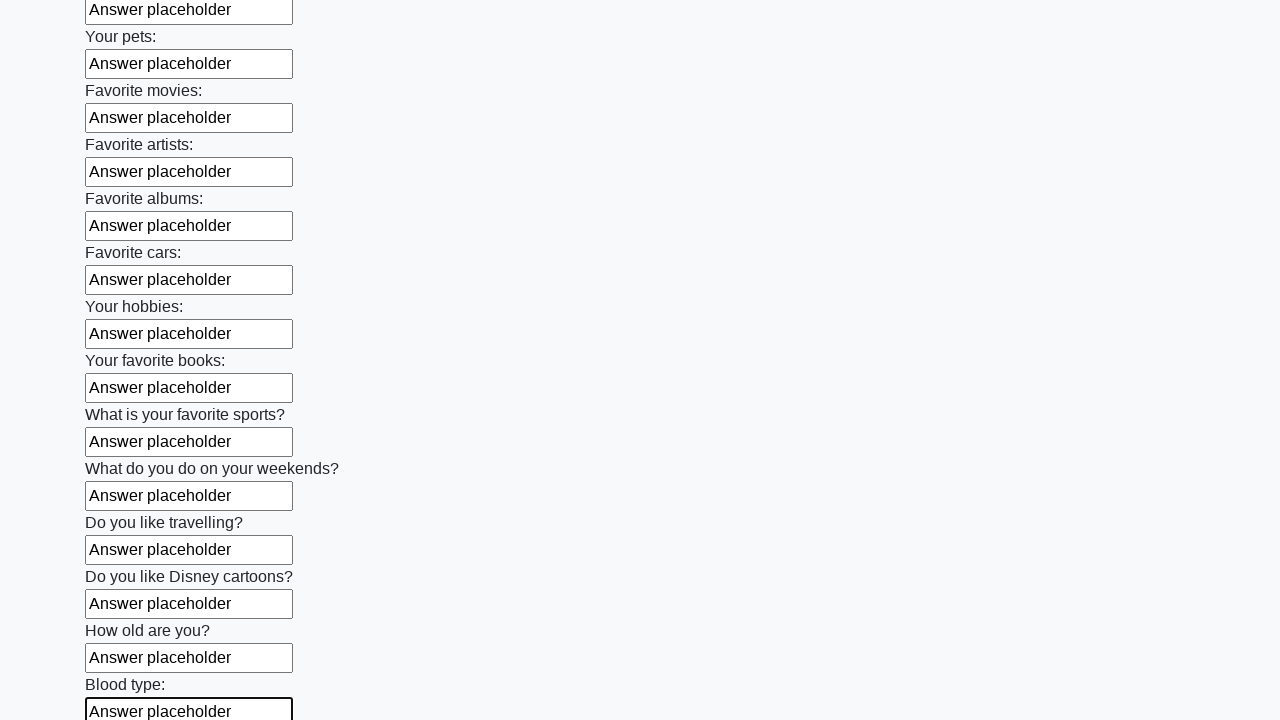

Filled an input field with 'Answer placeholder' on input >> nth=19
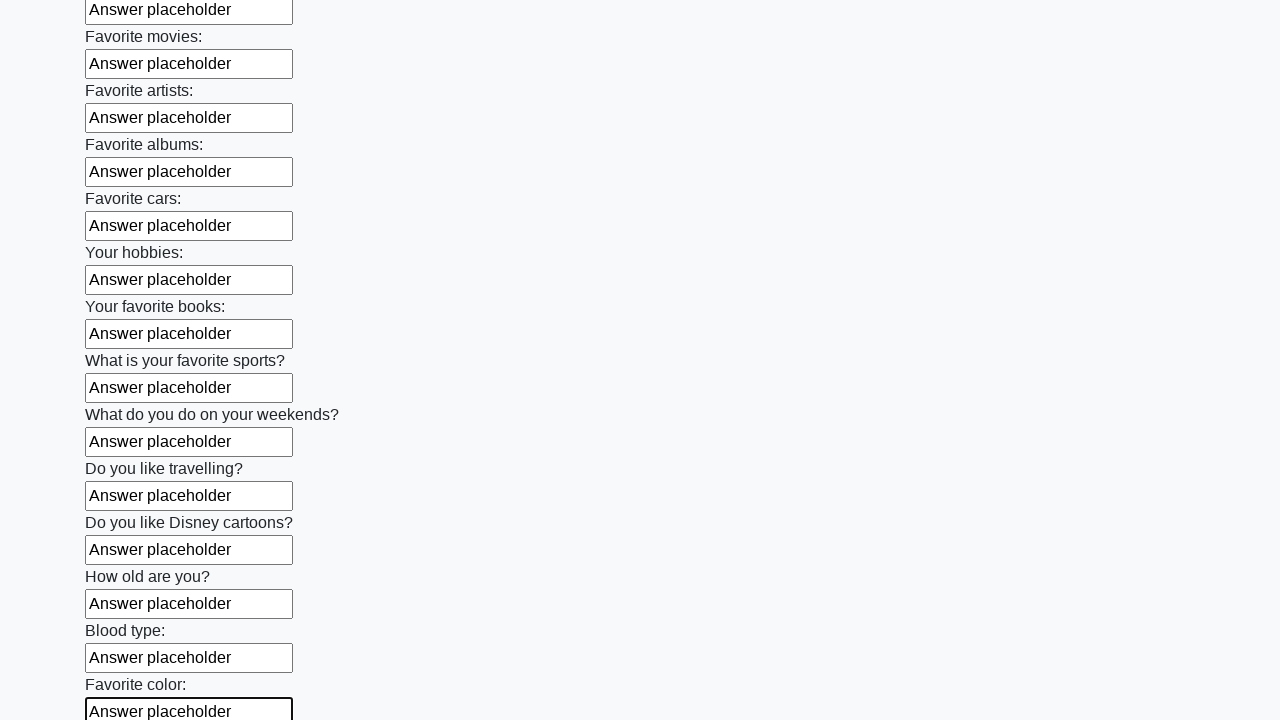

Filled an input field with 'Answer placeholder' on input >> nth=20
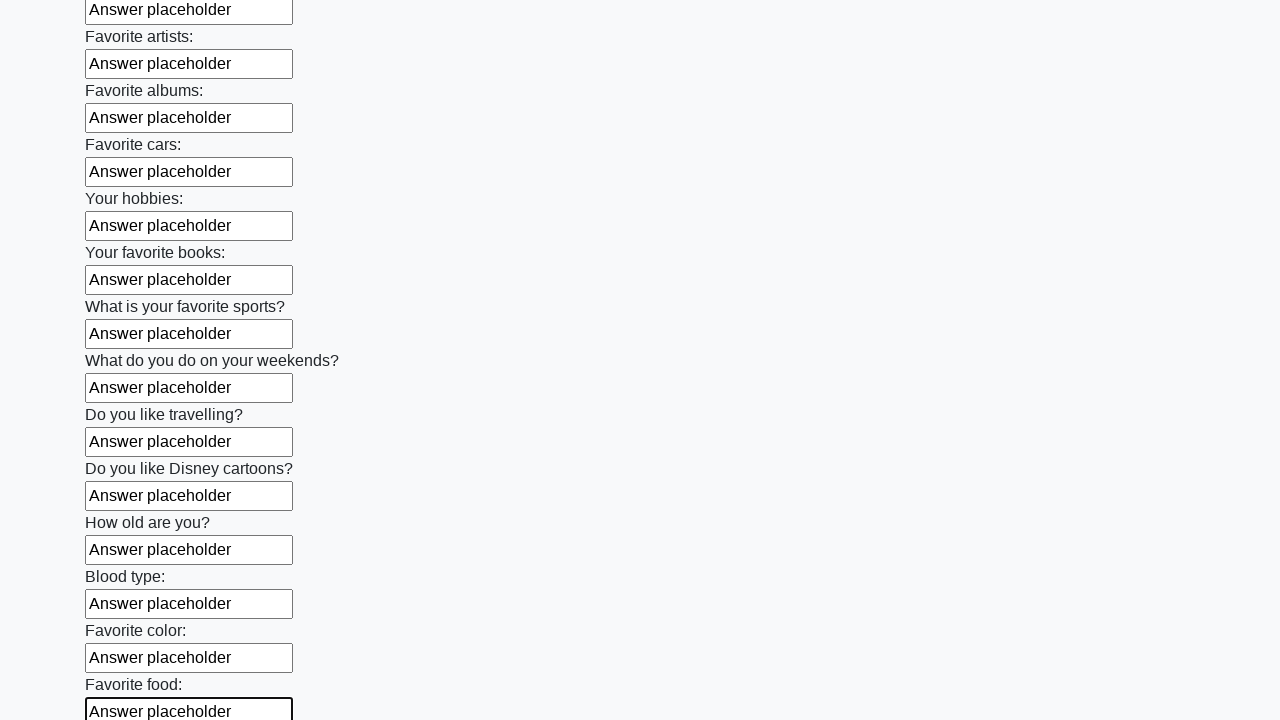

Filled an input field with 'Answer placeholder' on input >> nth=21
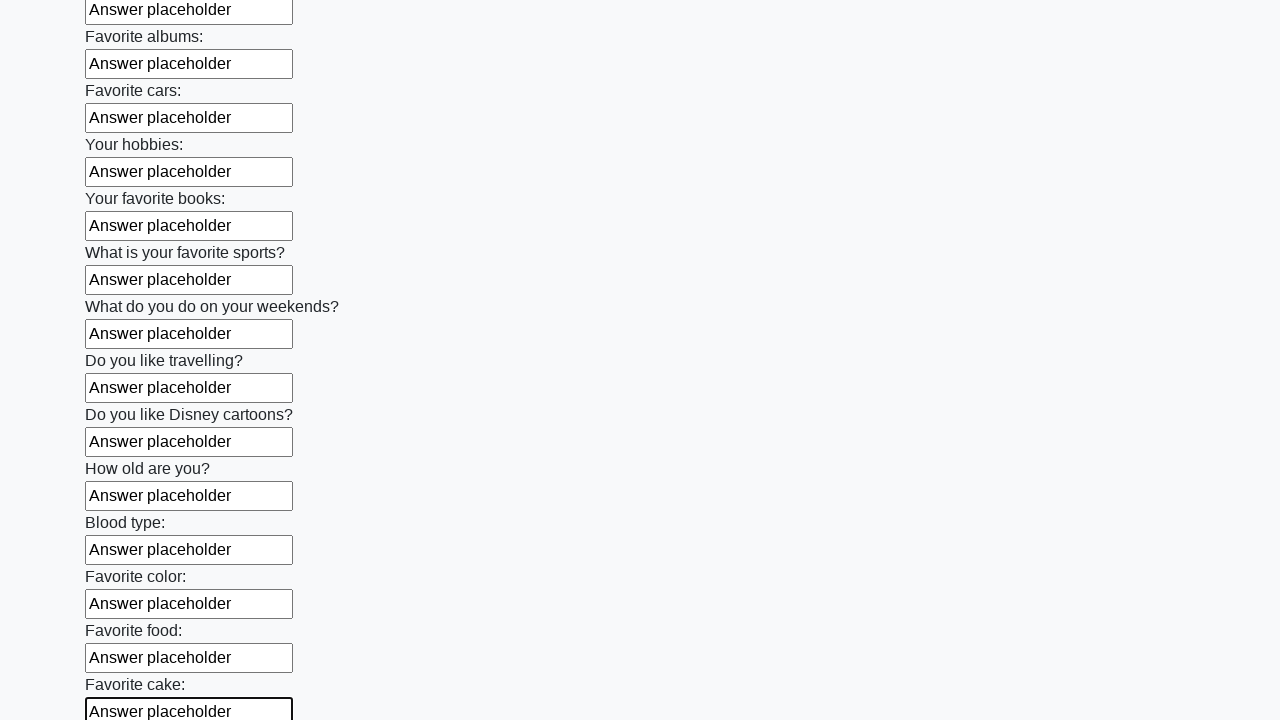

Filled an input field with 'Answer placeholder' on input >> nth=22
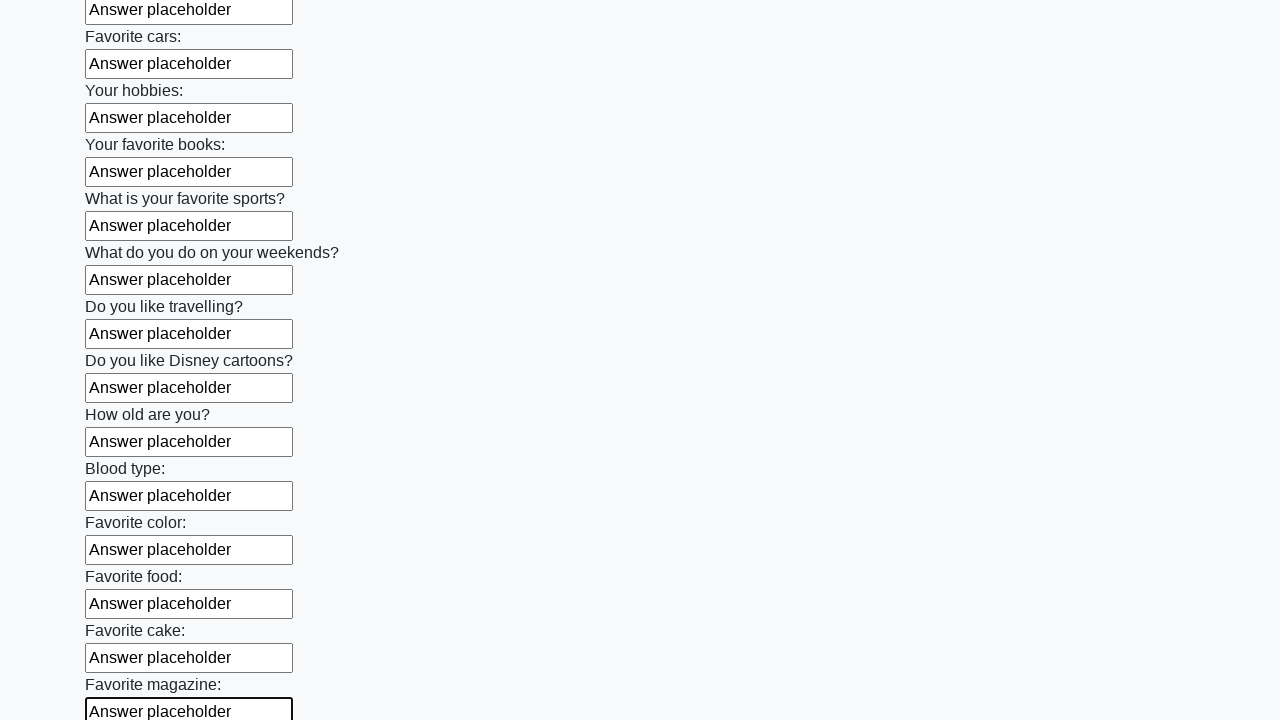

Filled an input field with 'Answer placeholder' on input >> nth=23
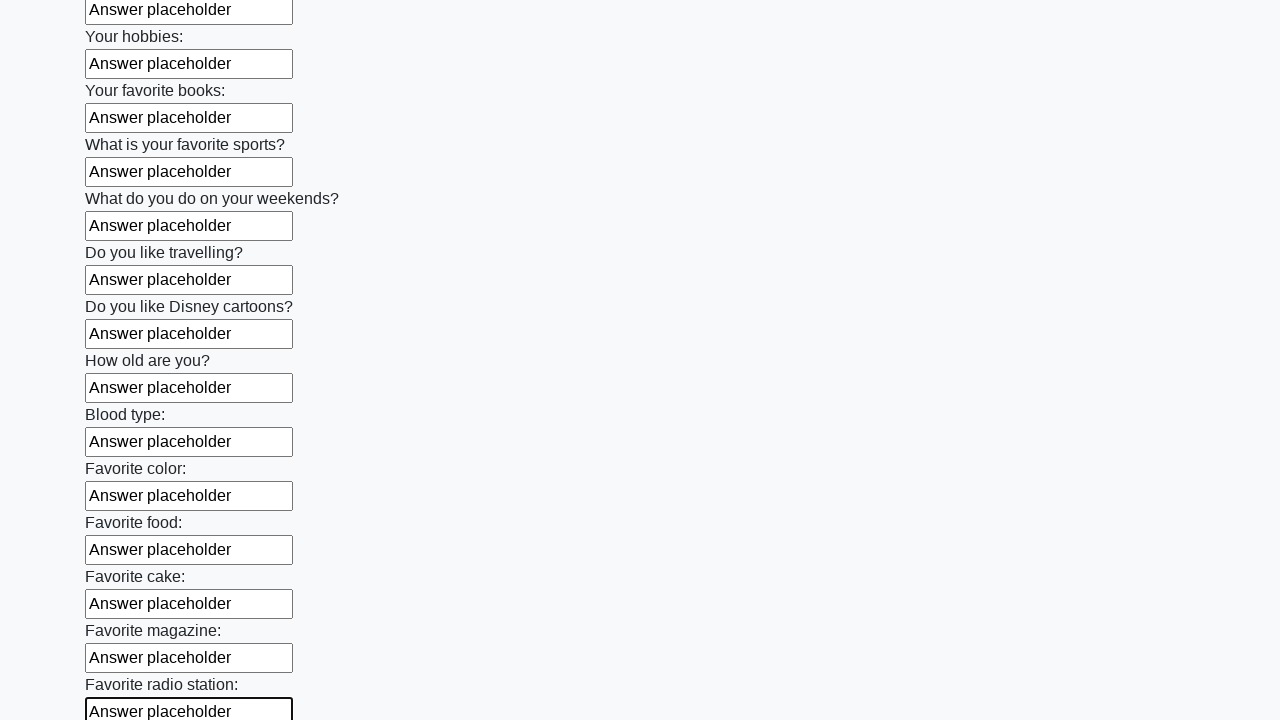

Filled an input field with 'Answer placeholder' on input >> nth=24
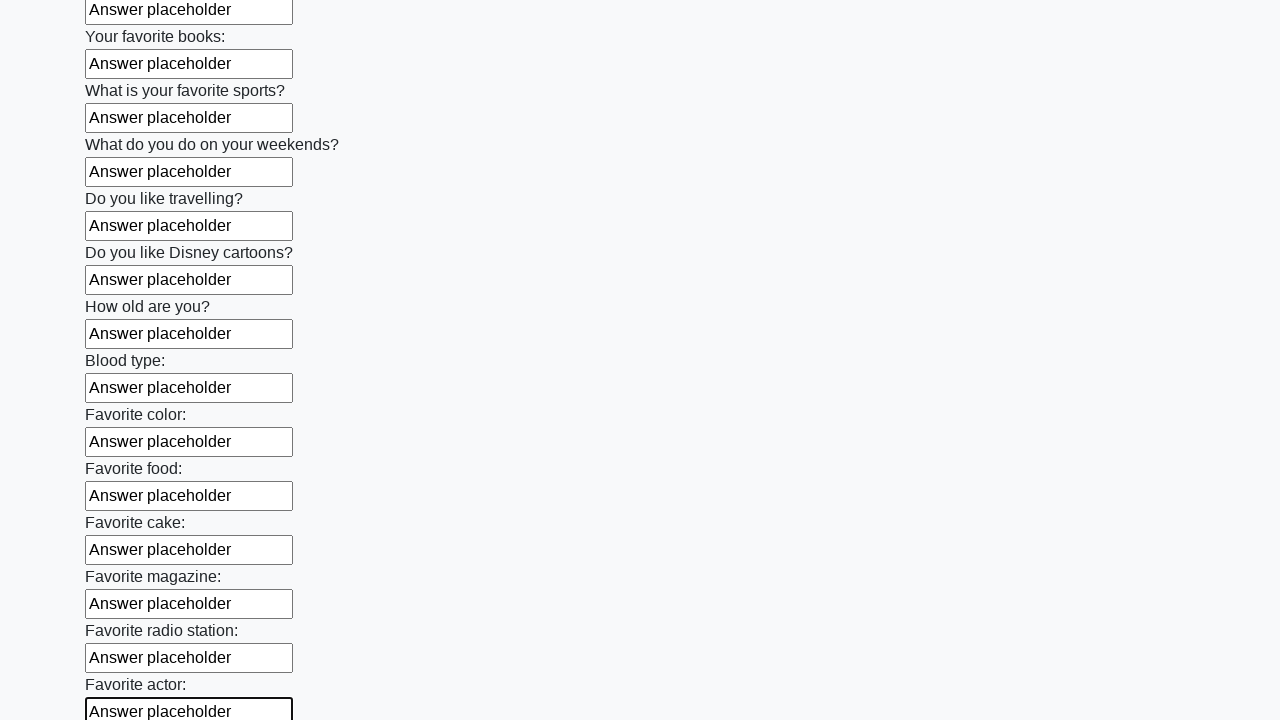

Filled an input field with 'Answer placeholder' on input >> nth=25
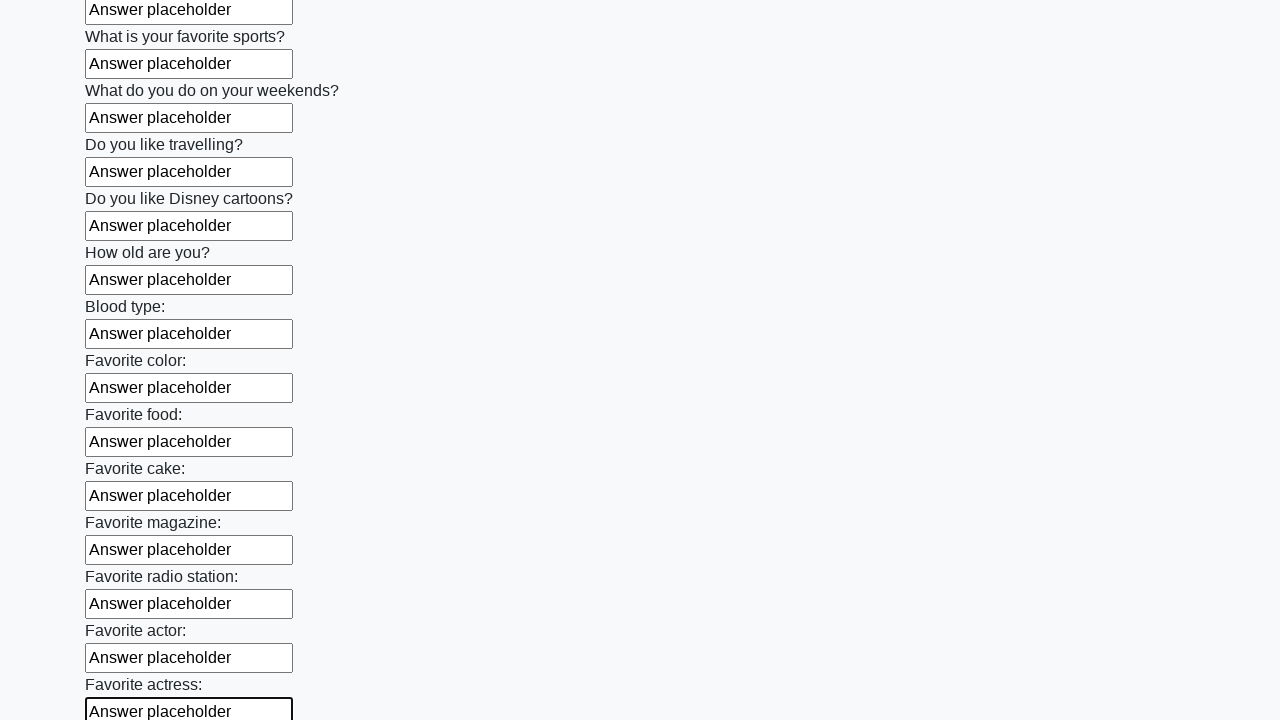

Filled an input field with 'Answer placeholder' on input >> nth=26
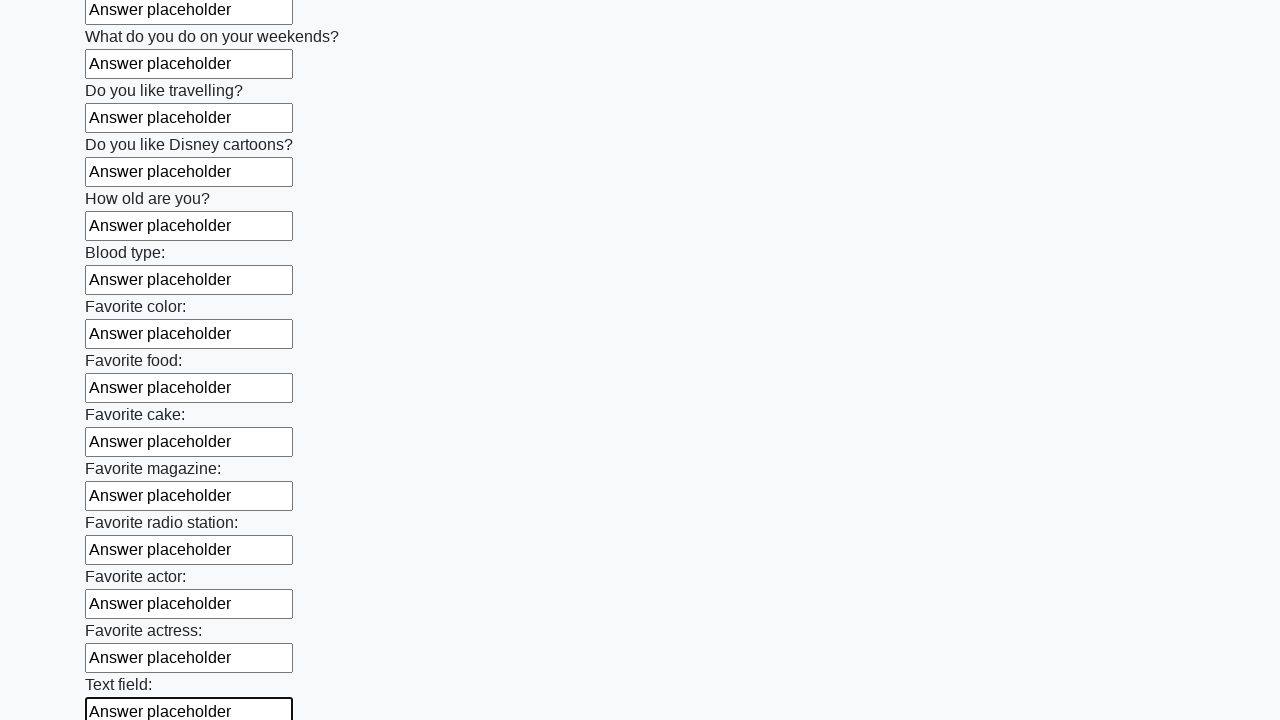

Filled an input field with 'Answer placeholder' on input >> nth=27
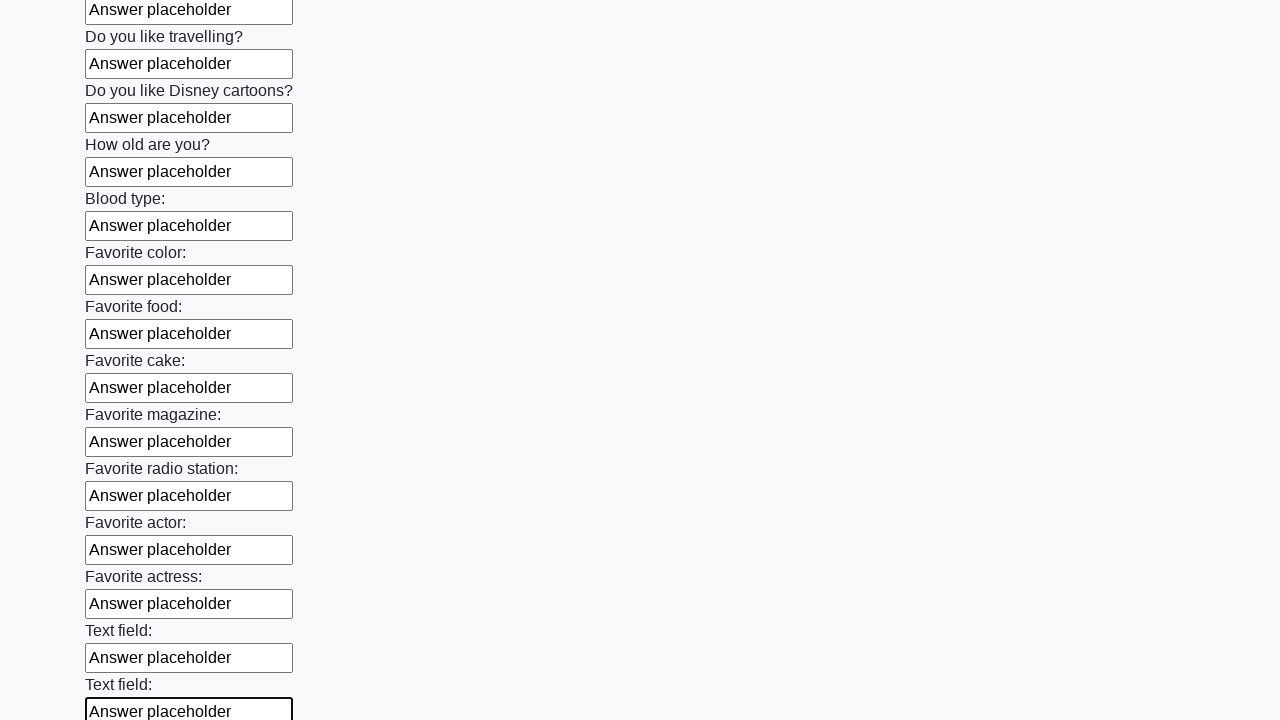

Filled an input field with 'Answer placeholder' on input >> nth=28
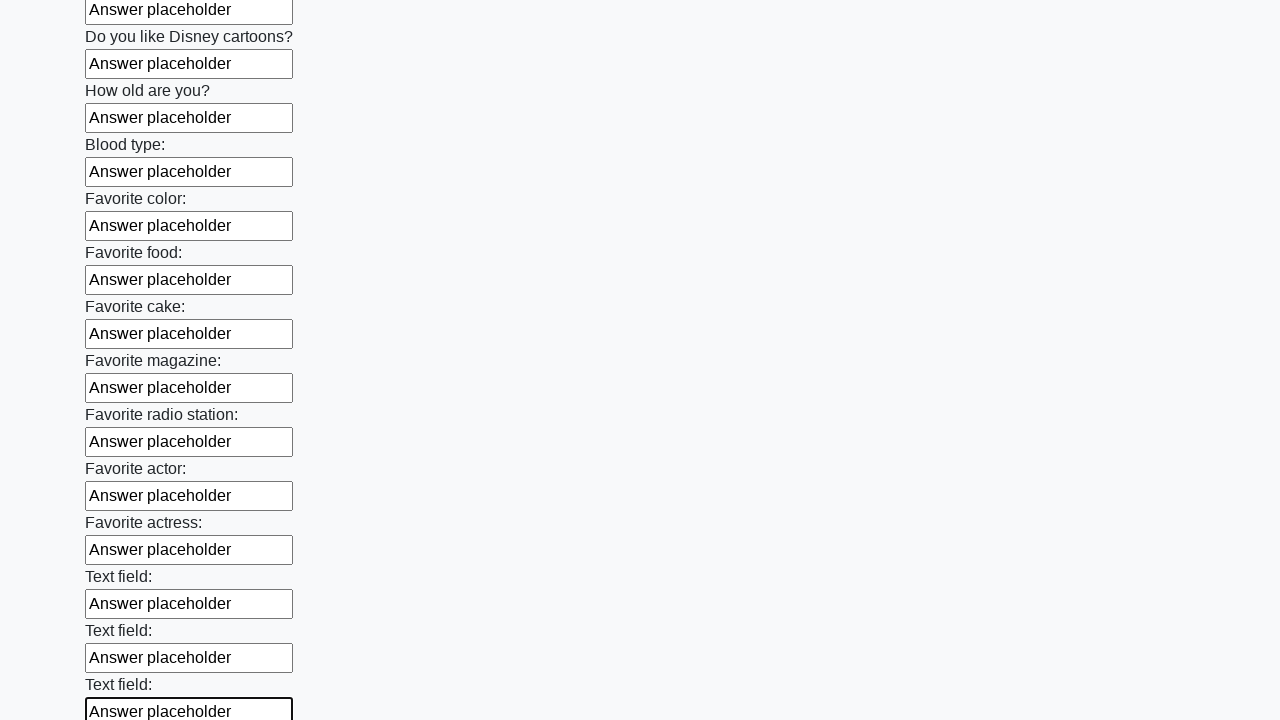

Filled an input field with 'Answer placeholder' on input >> nth=29
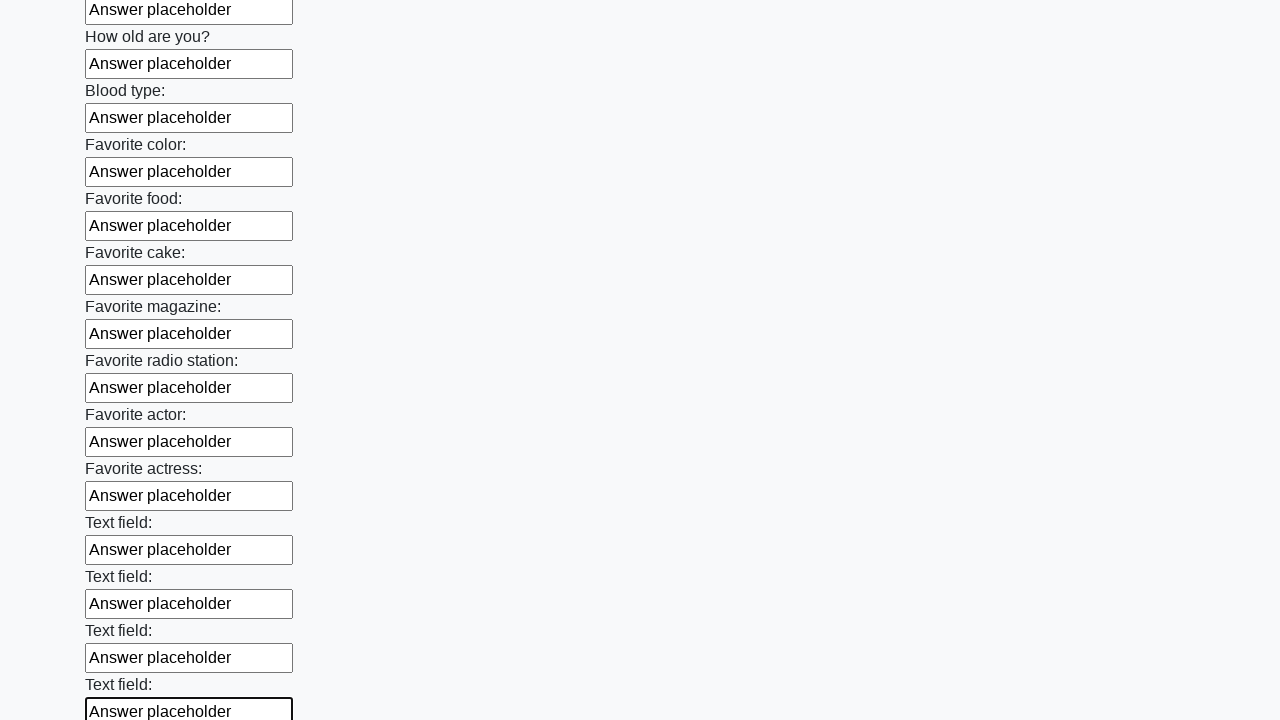

Filled an input field with 'Answer placeholder' on input >> nth=30
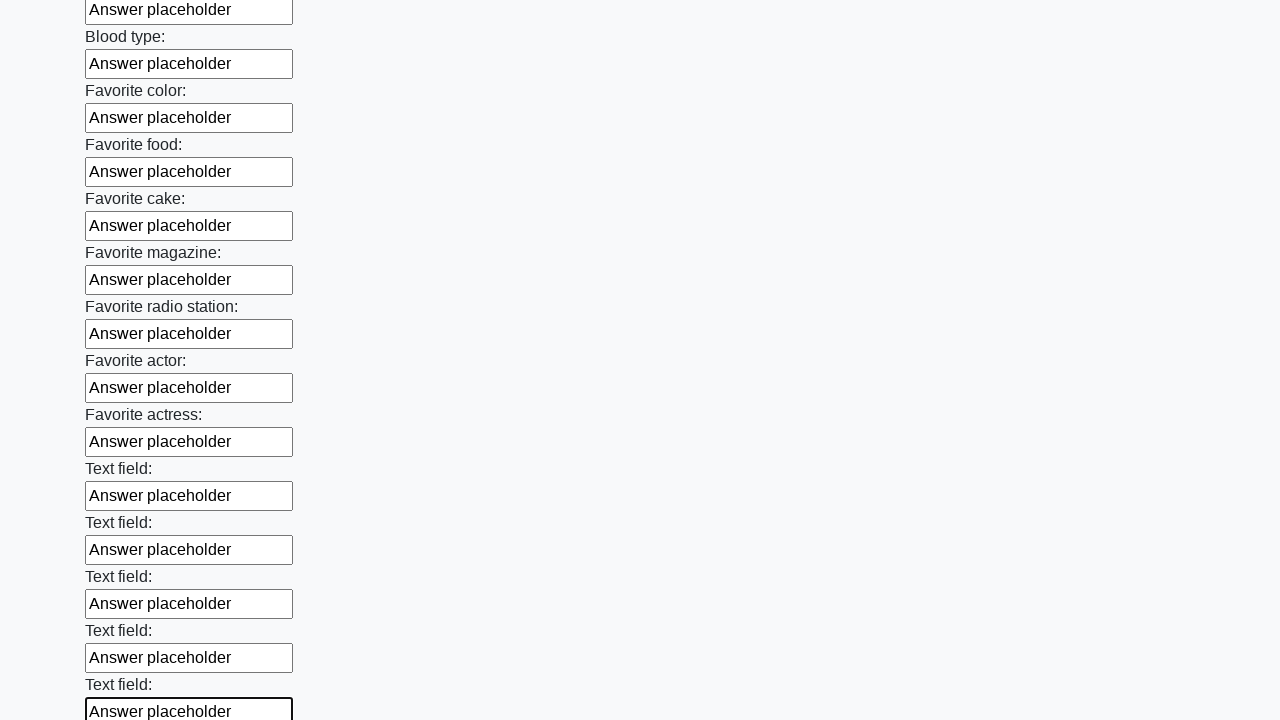

Filled an input field with 'Answer placeholder' on input >> nth=31
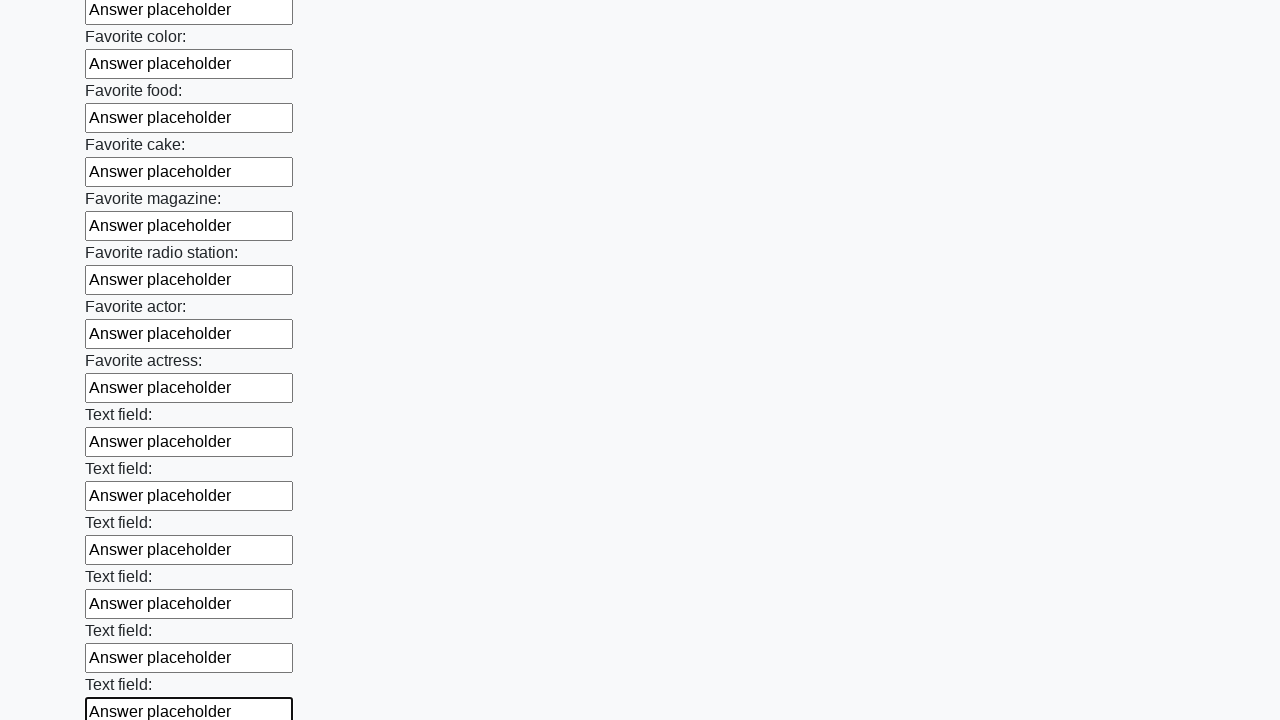

Filled an input field with 'Answer placeholder' on input >> nth=32
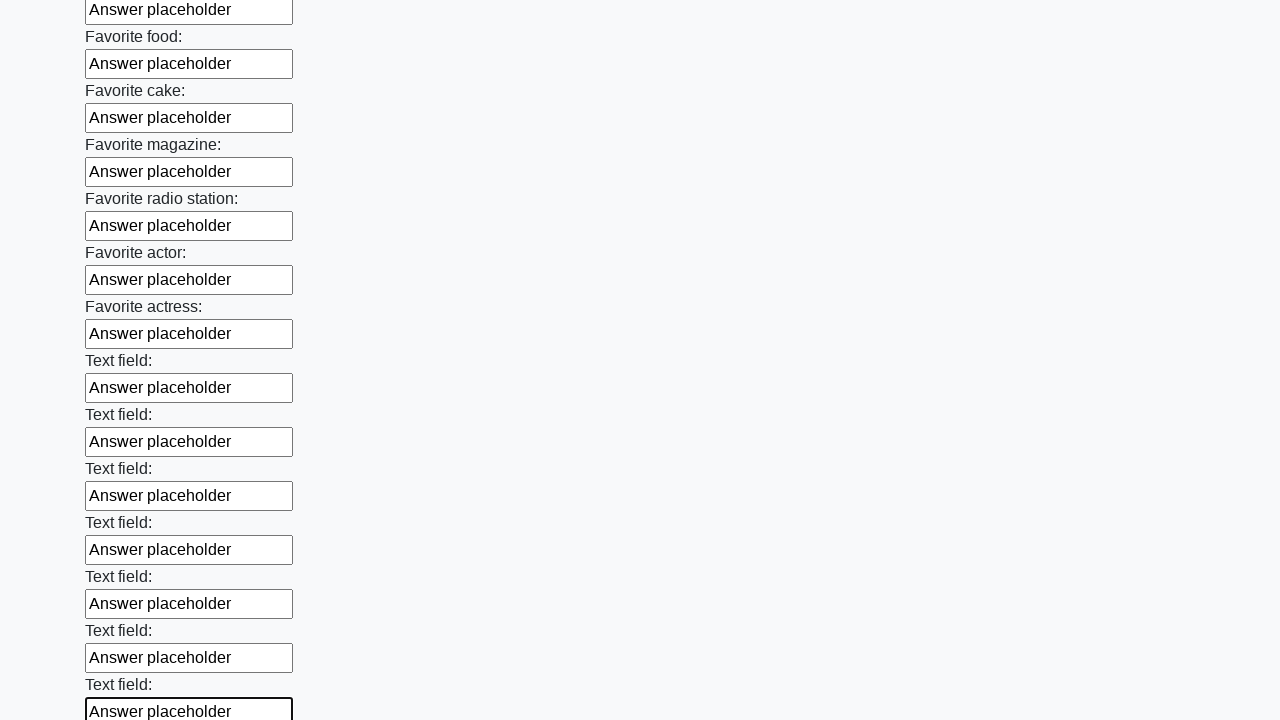

Filled an input field with 'Answer placeholder' on input >> nth=33
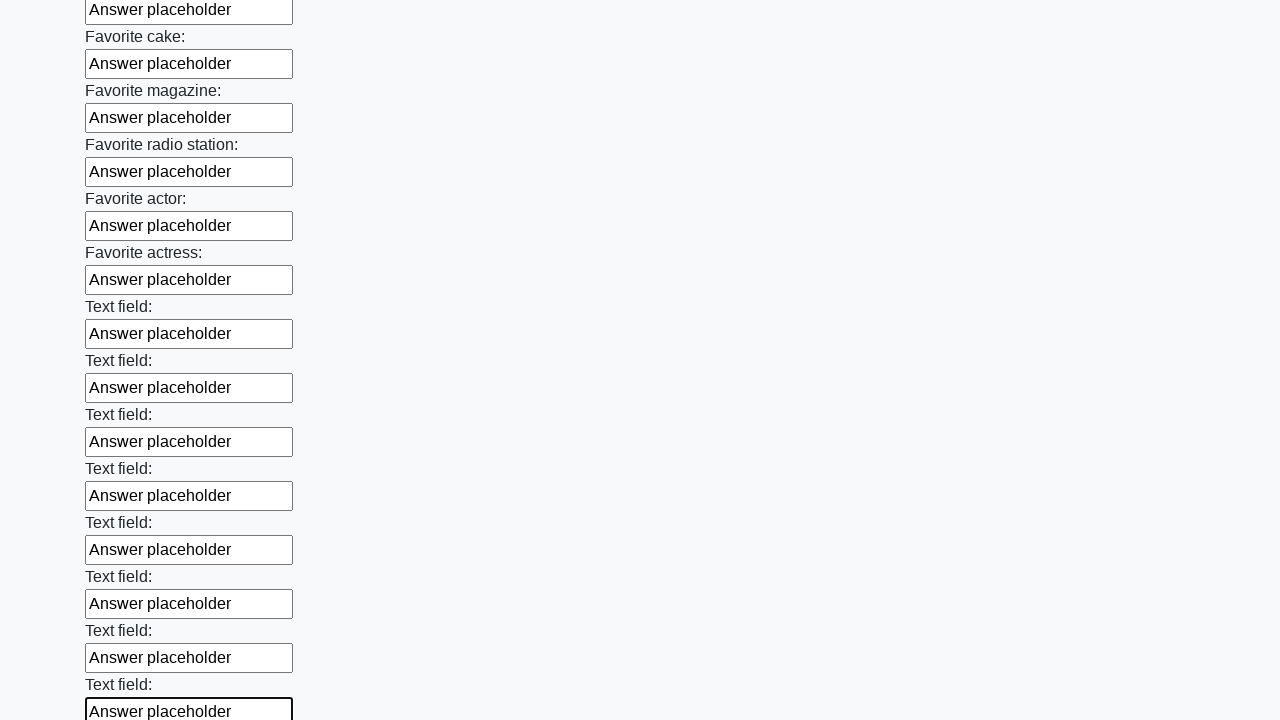

Filled an input field with 'Answer placeholder' on input >> nth=34
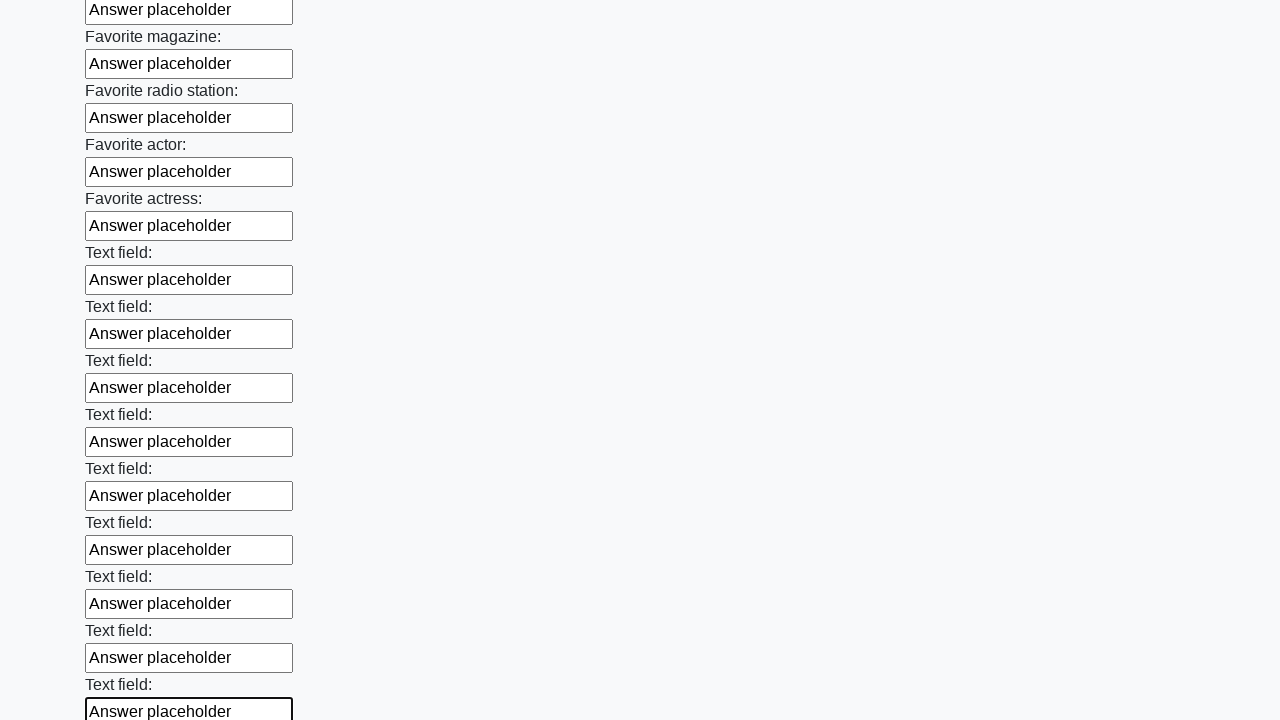

Filled an input field with 'Answer placeholder' on input >> nth=35
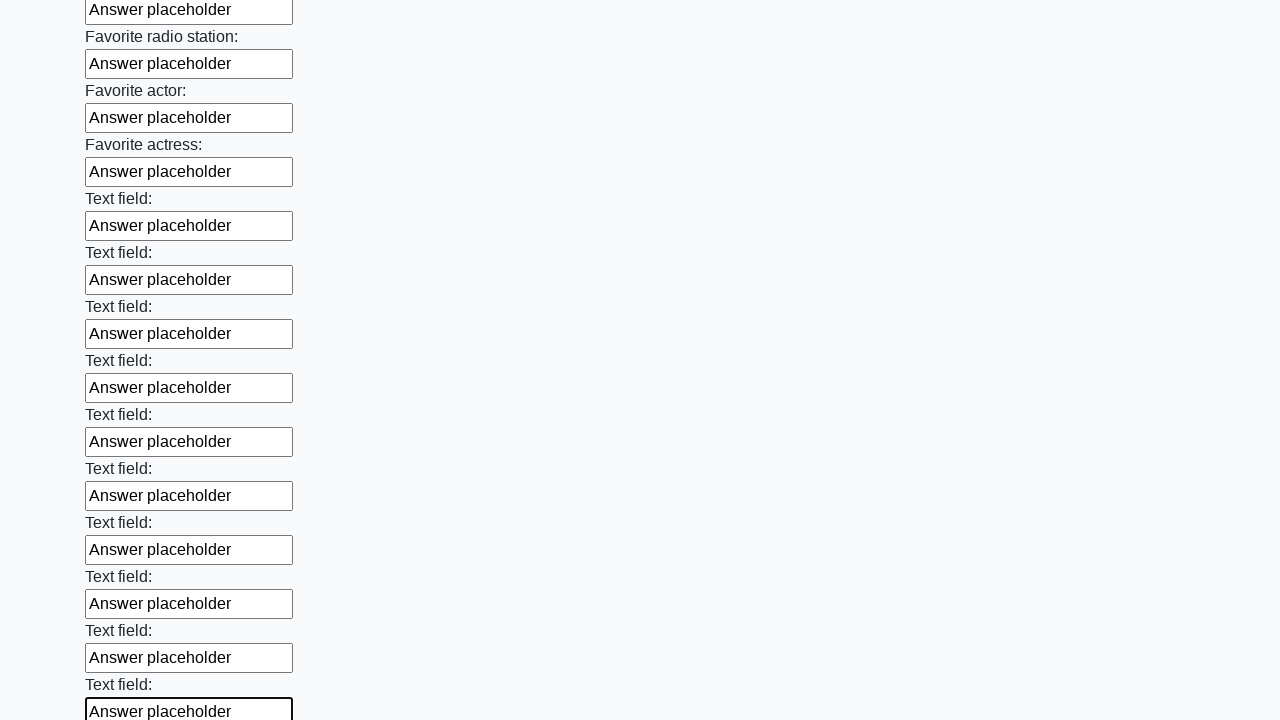

Filled an input field with 'Answer placeholder' on input >> nth=36
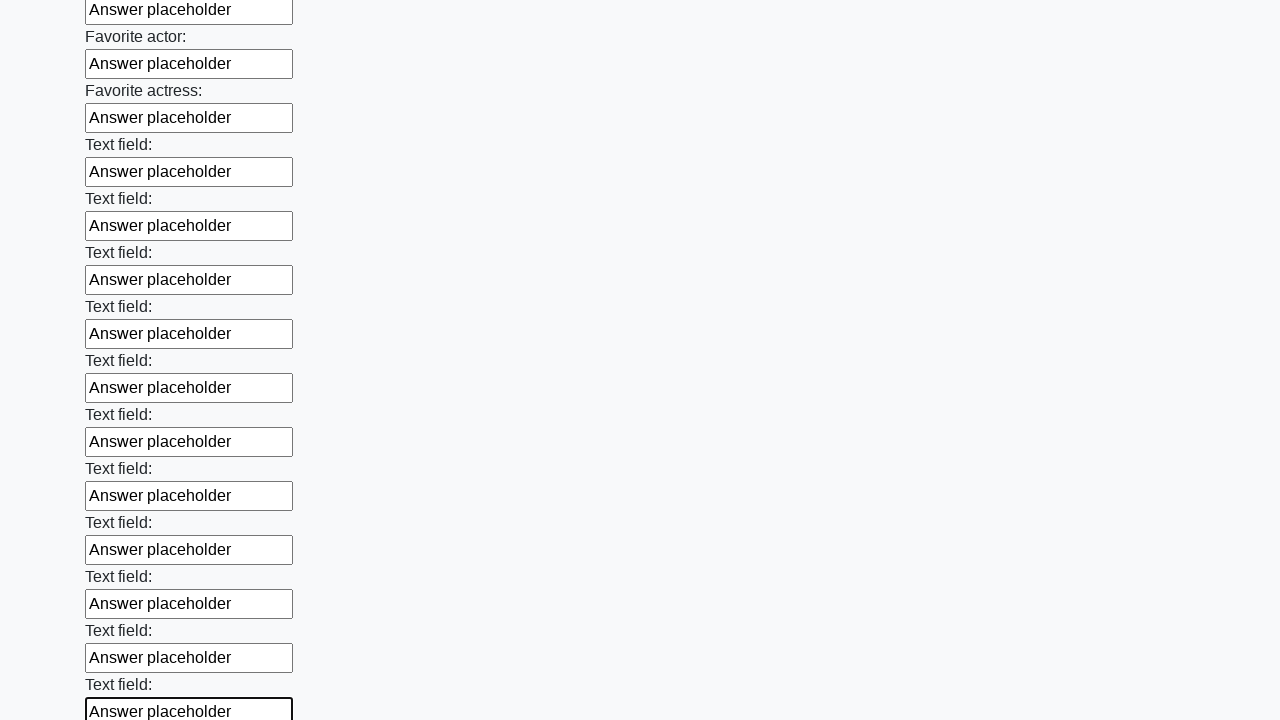

Filled an input field with 'Answer placeholder' on input >> nth=37
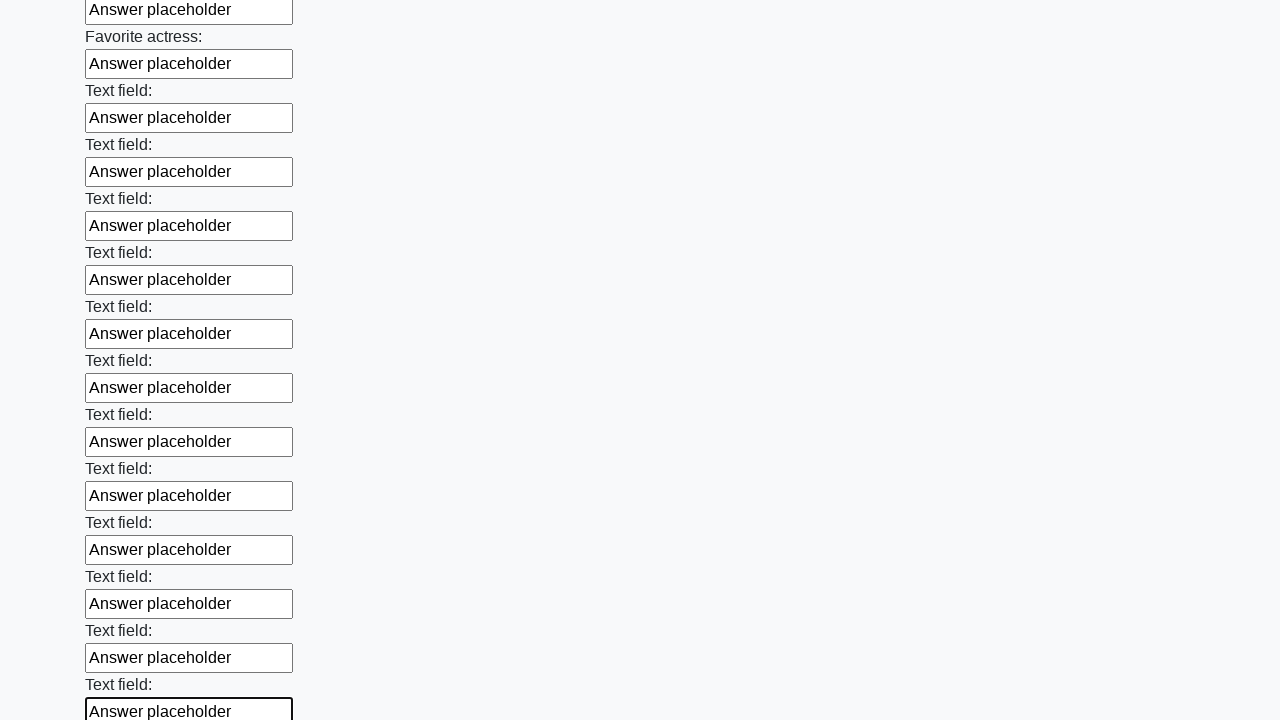

Filled an input field with 'Answer placeholder' on input >> nth=38
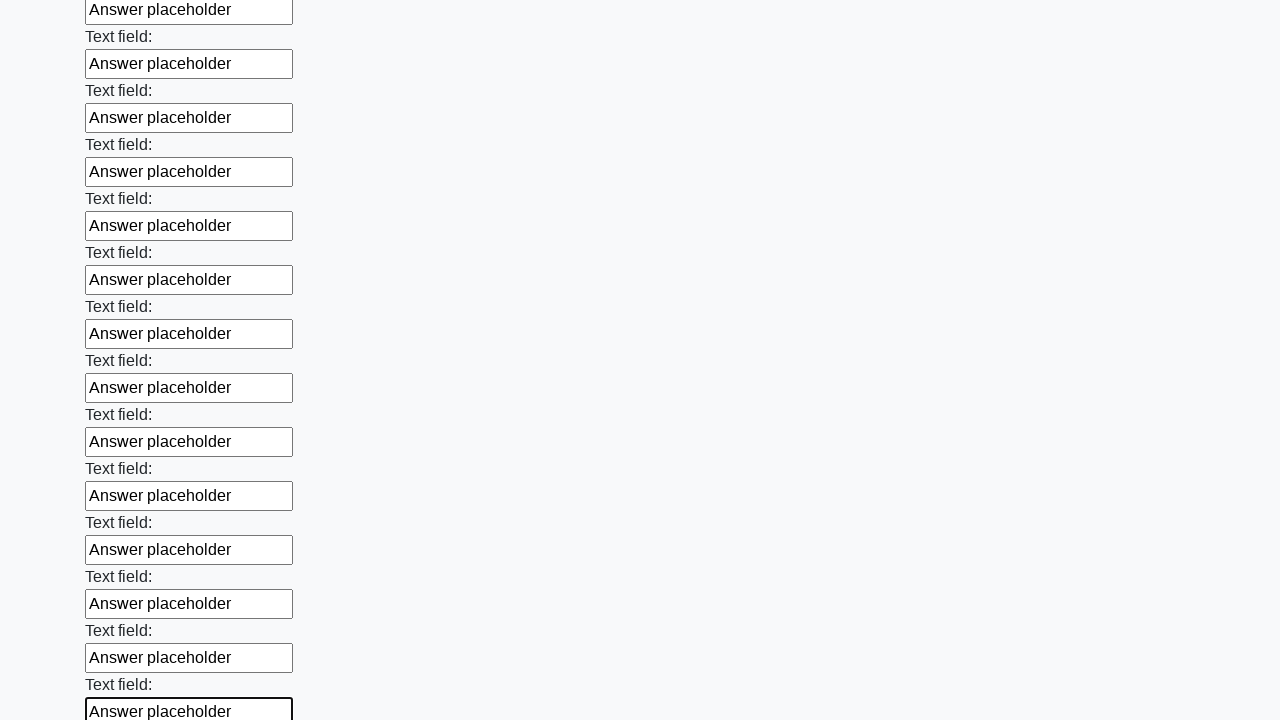

Filled an input field with 'Answer placeholder' on input >> nth=39
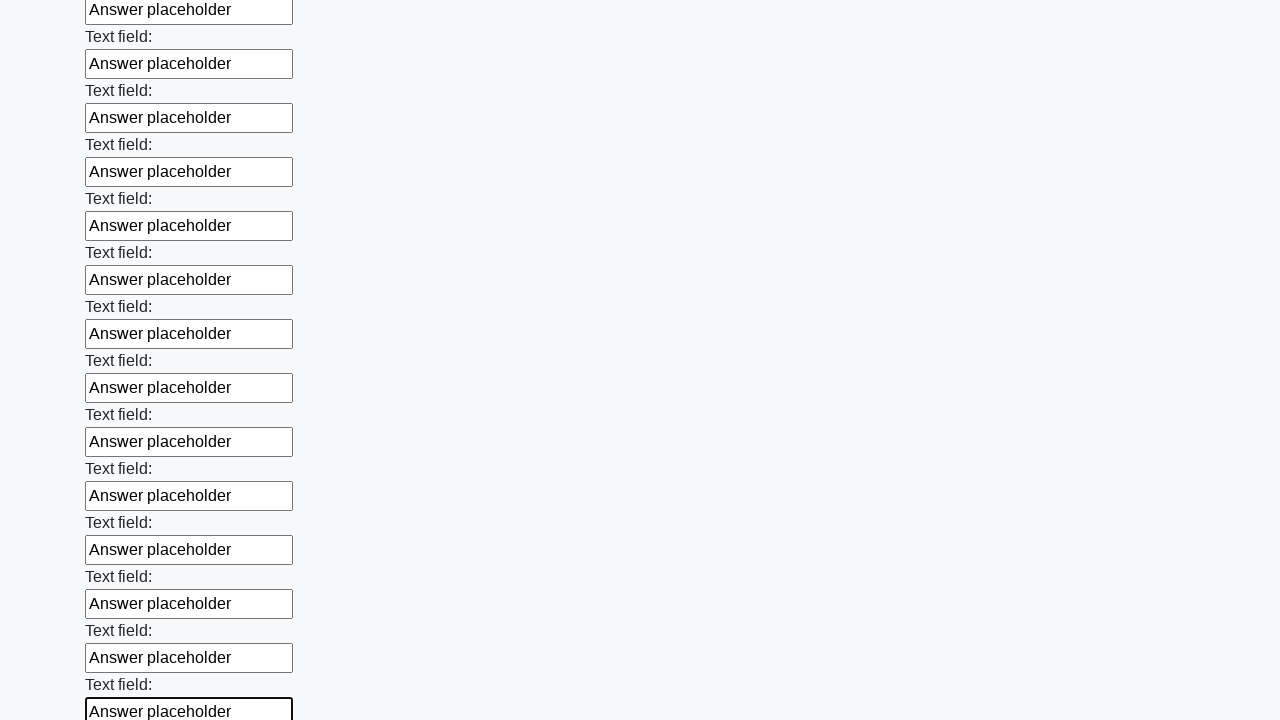

Filled an input field with 'Answer placeholder' on input >> nth=40
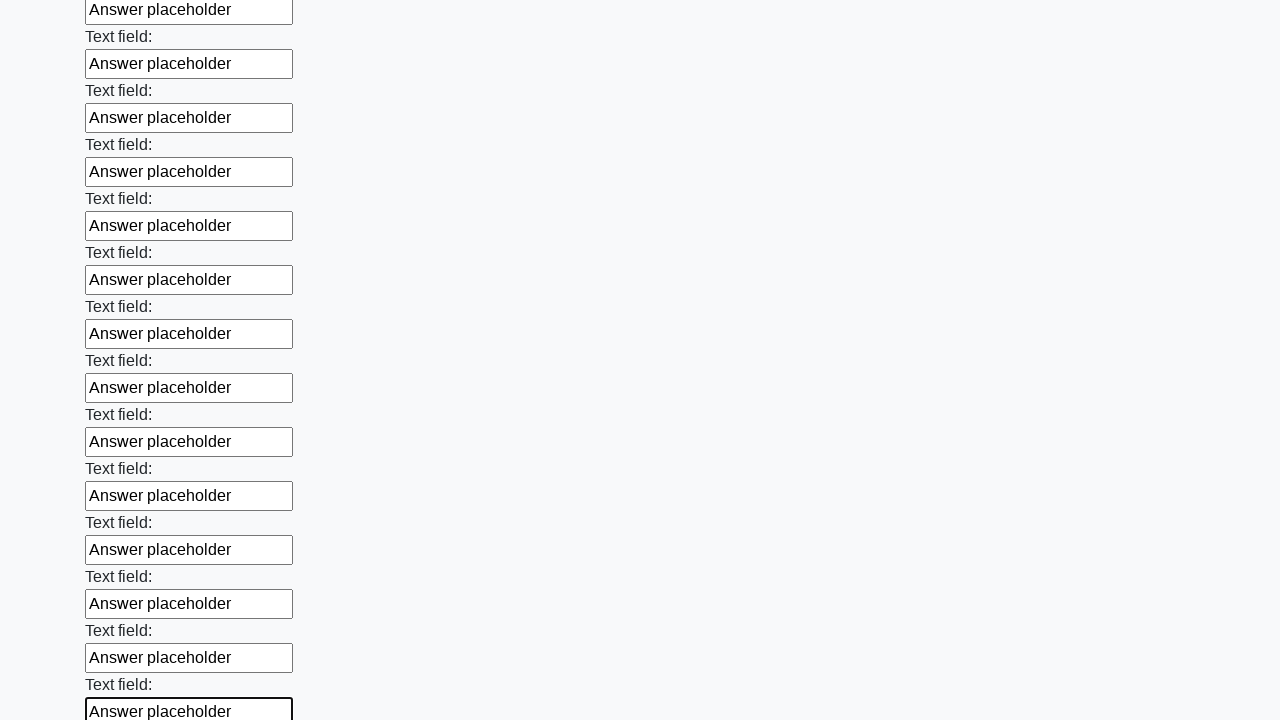

Filled an input field with 'Answer placeholder' on input >> nth=41
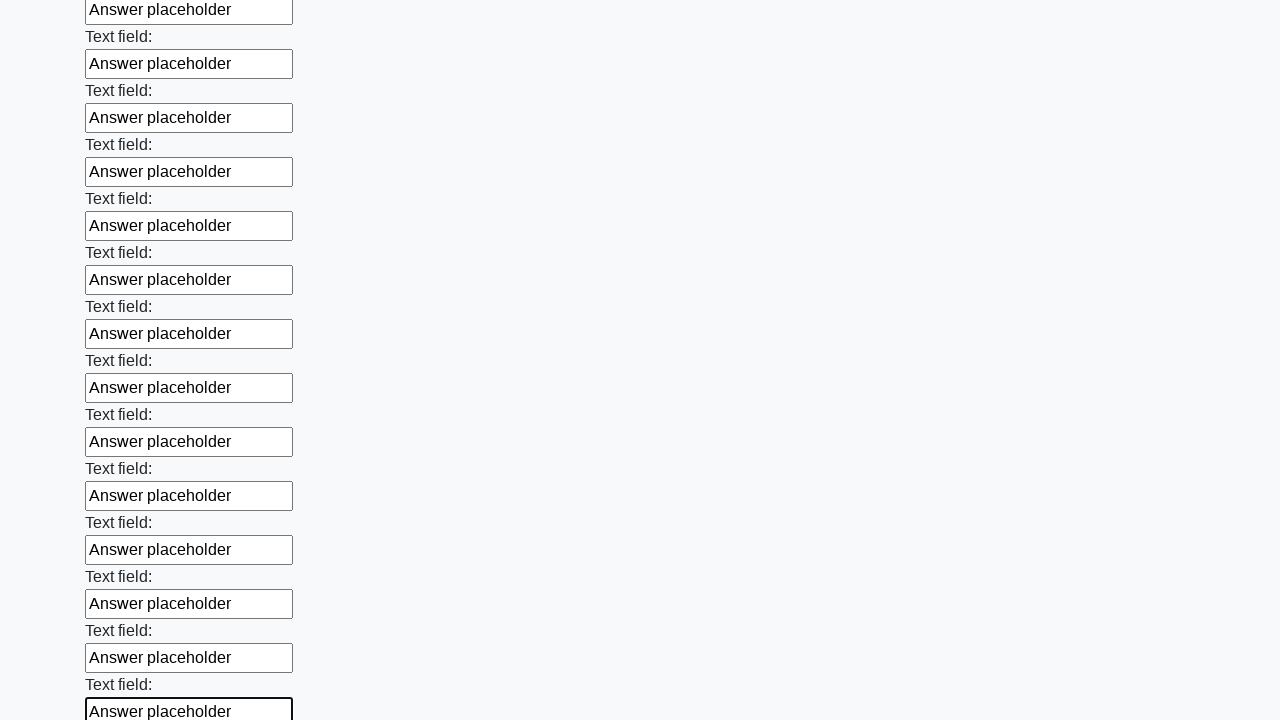

Filled an input field with 'Answer placeholder' on input >> nth=42
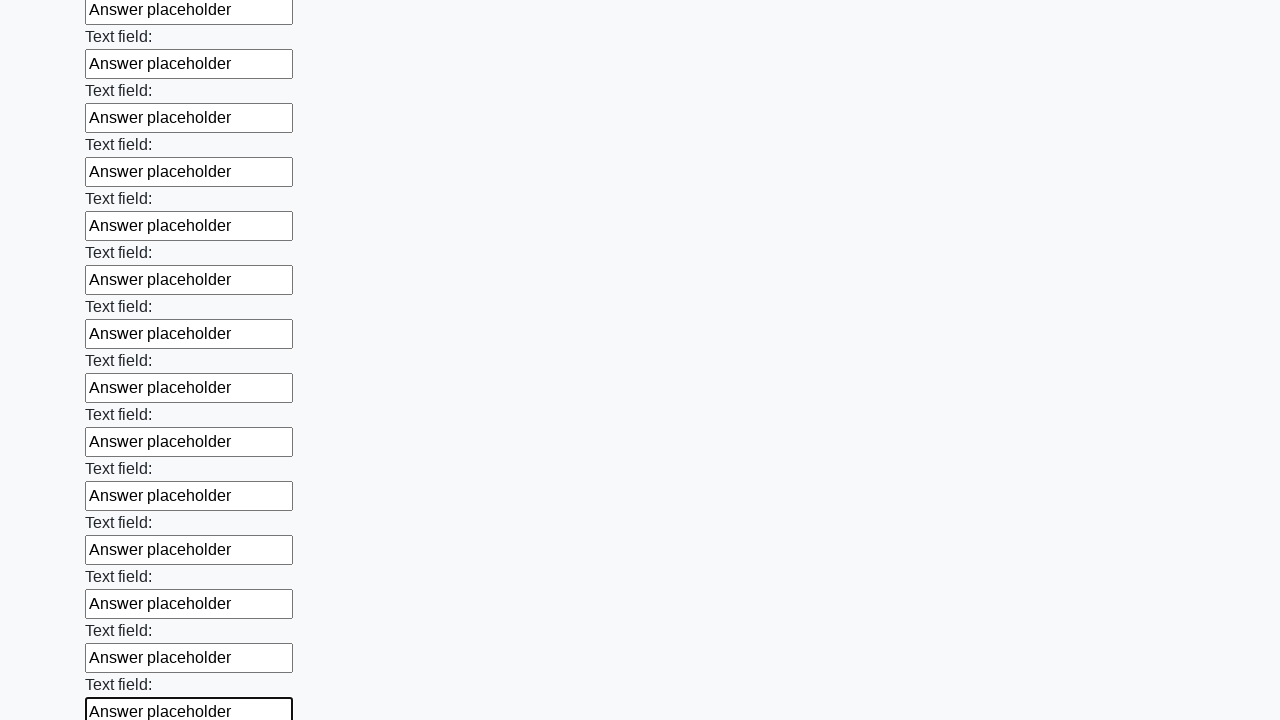

Filled an input field with 'Answer placeholder' on input >> nth=43
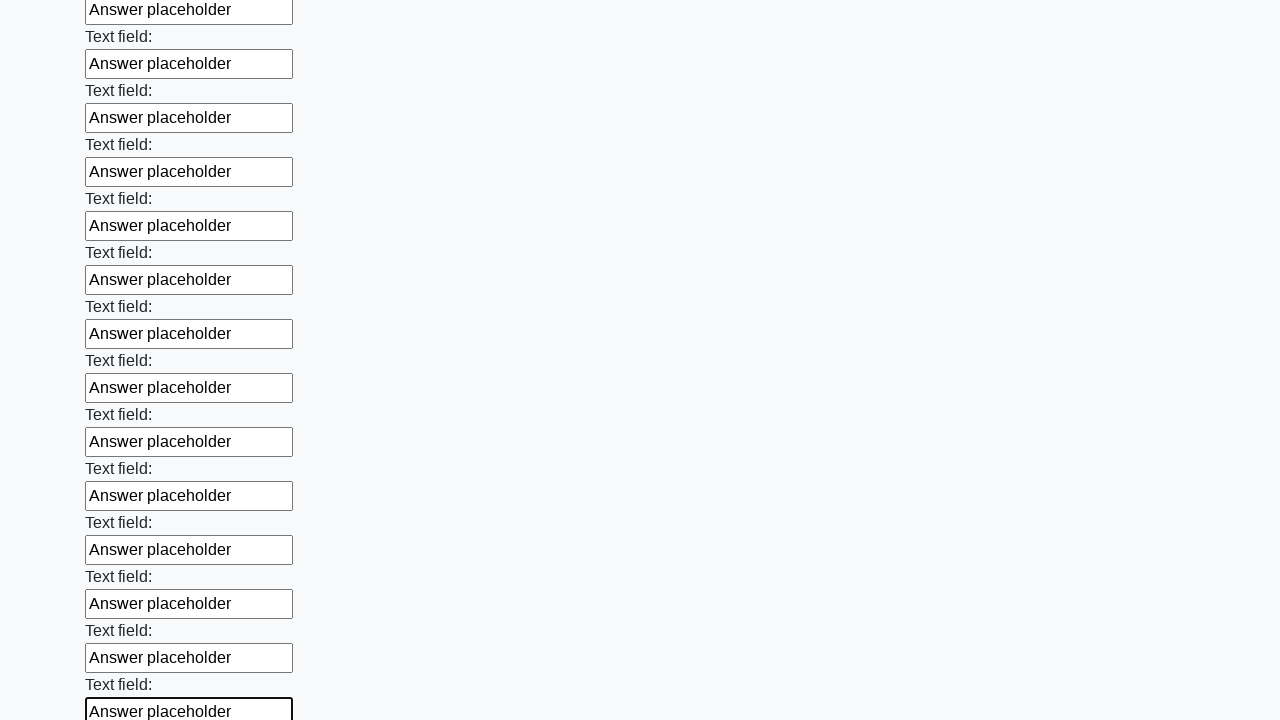

Filled an input field with 'Answer placeholder' on input >> nth=44
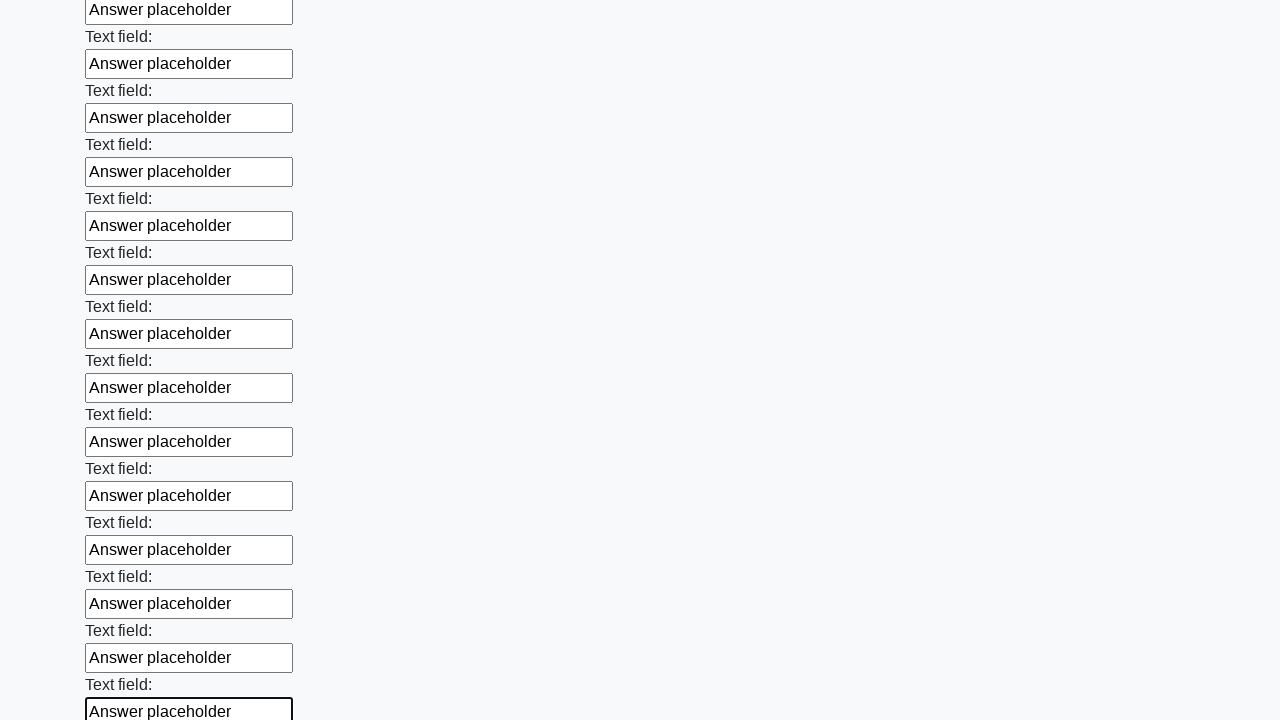

Filled an input field with 'Answer placeholder' on input >> nth=45
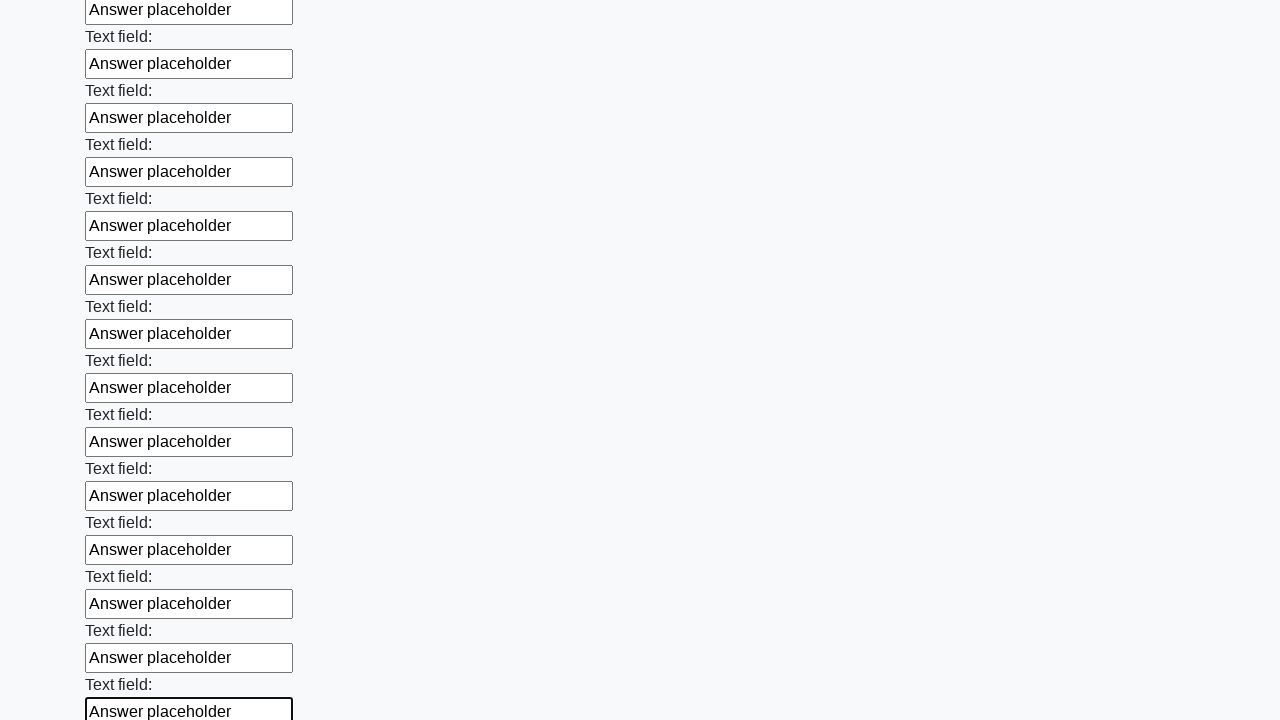

Filled an input field with 'Answer placeholder' on input >> nth=46
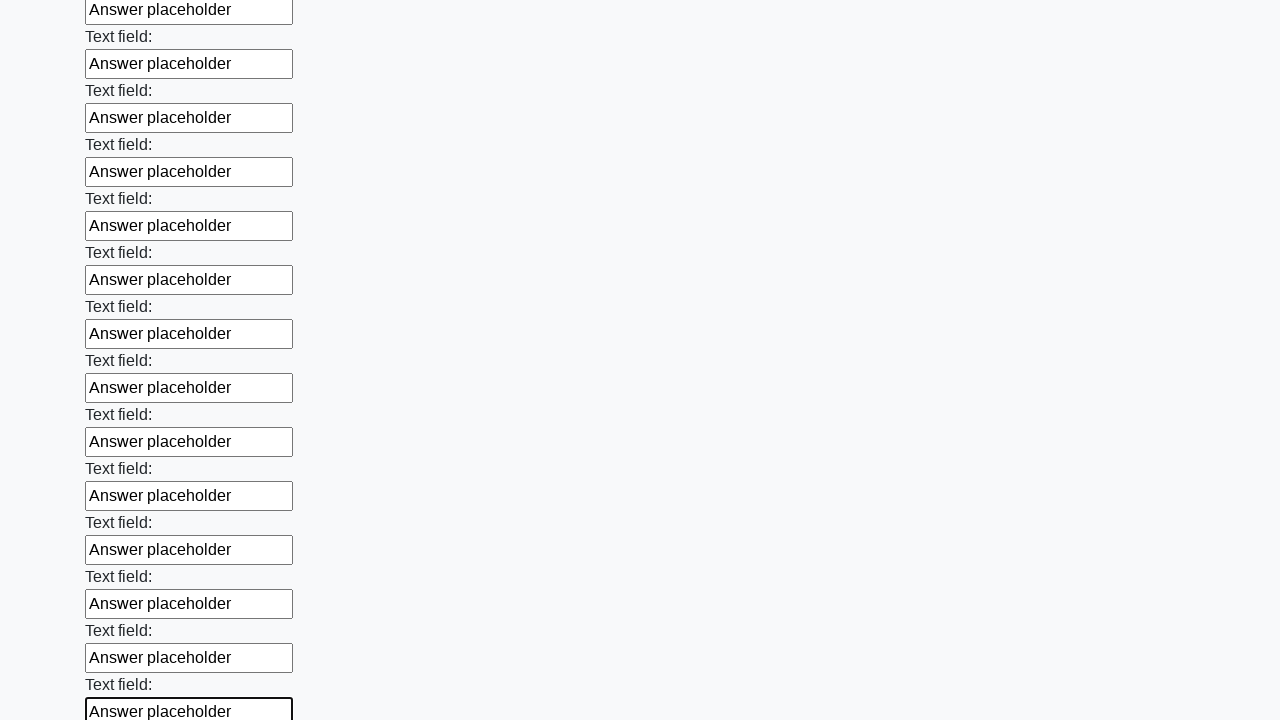

Filled an input field with 'Answer placeholder' on input >> nth=47
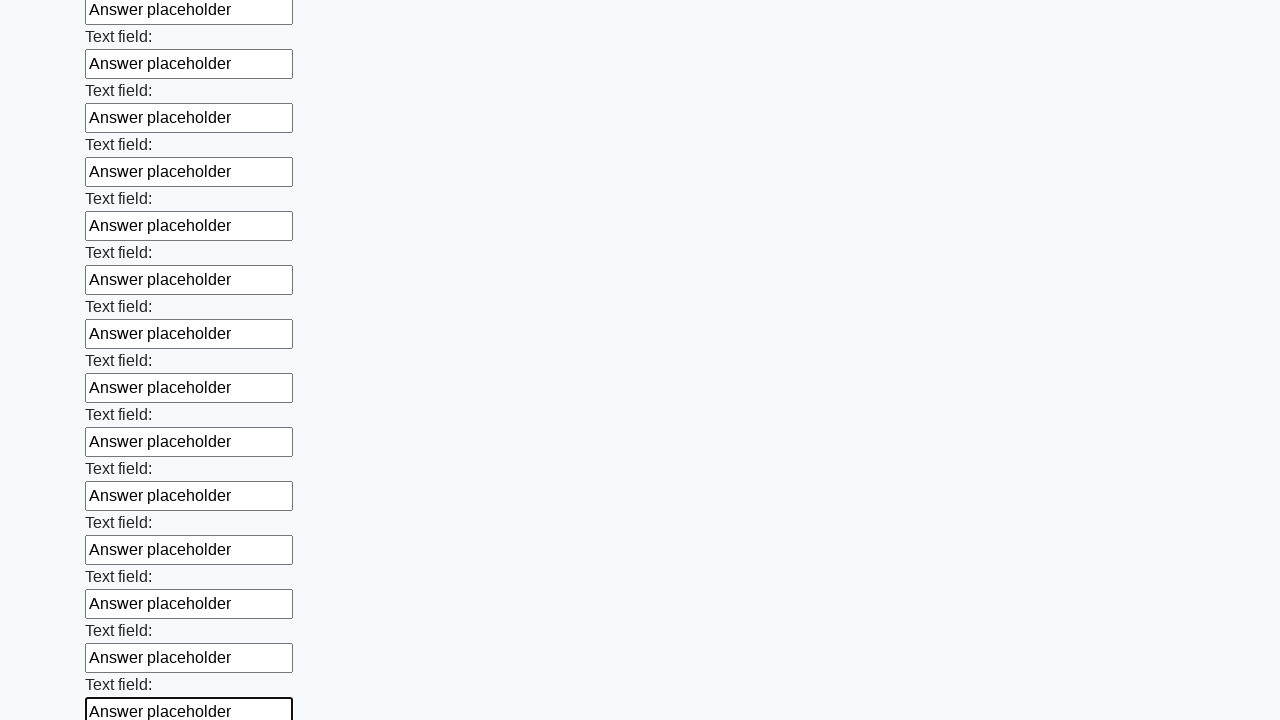

Filled an input field with 'Answer placeholder' on input >> nth=48
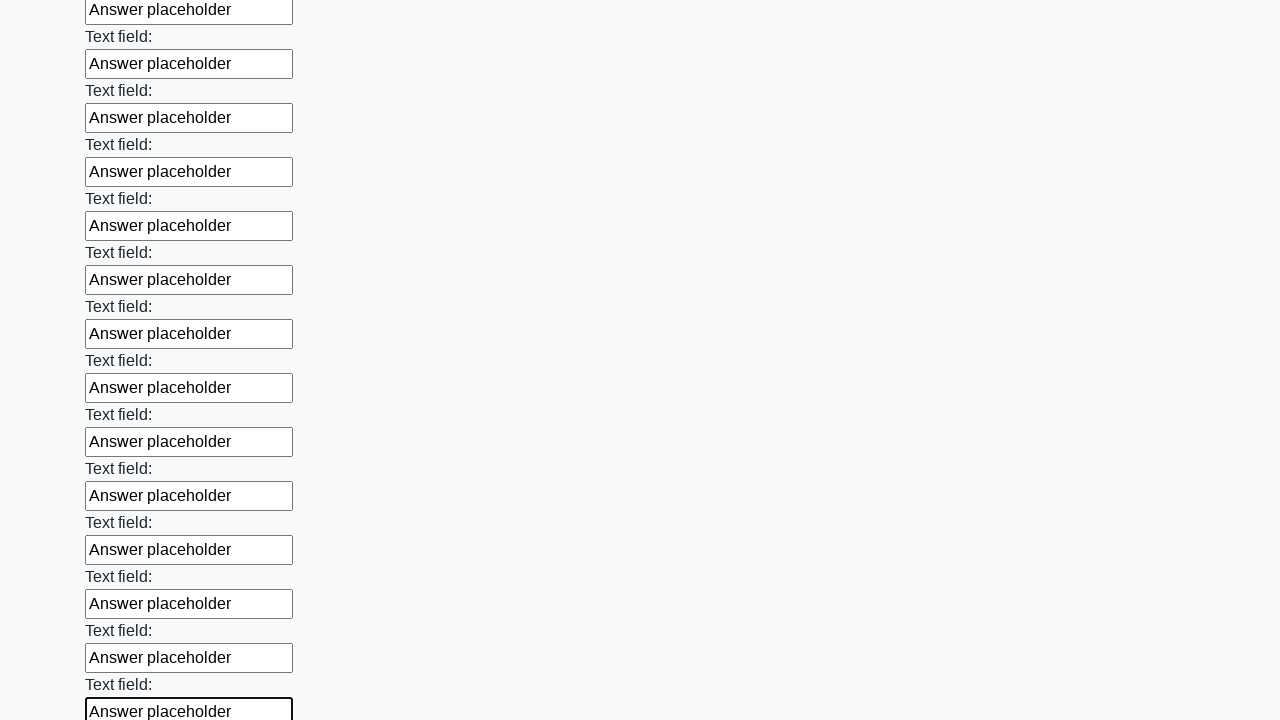

Filled an input field with 'Answer placeholder' on input >> nth=49
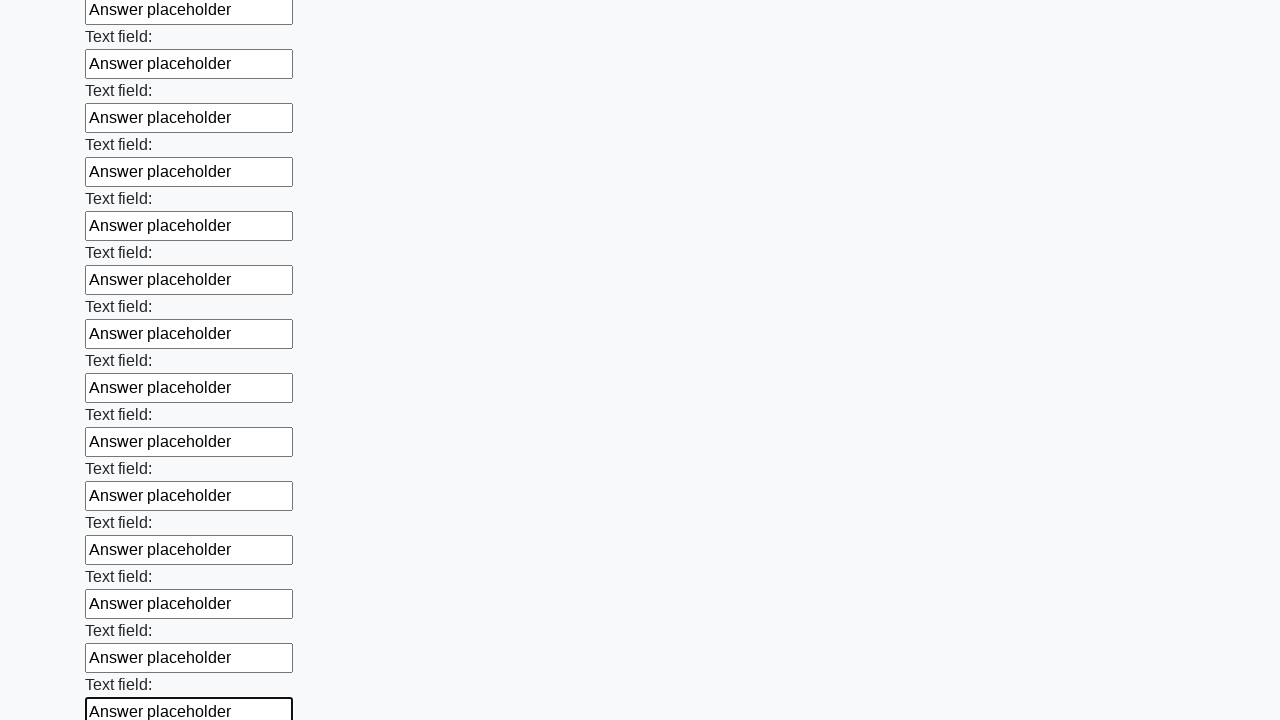

Filled an input field with 'Answer placeholder' on input >> nth=50
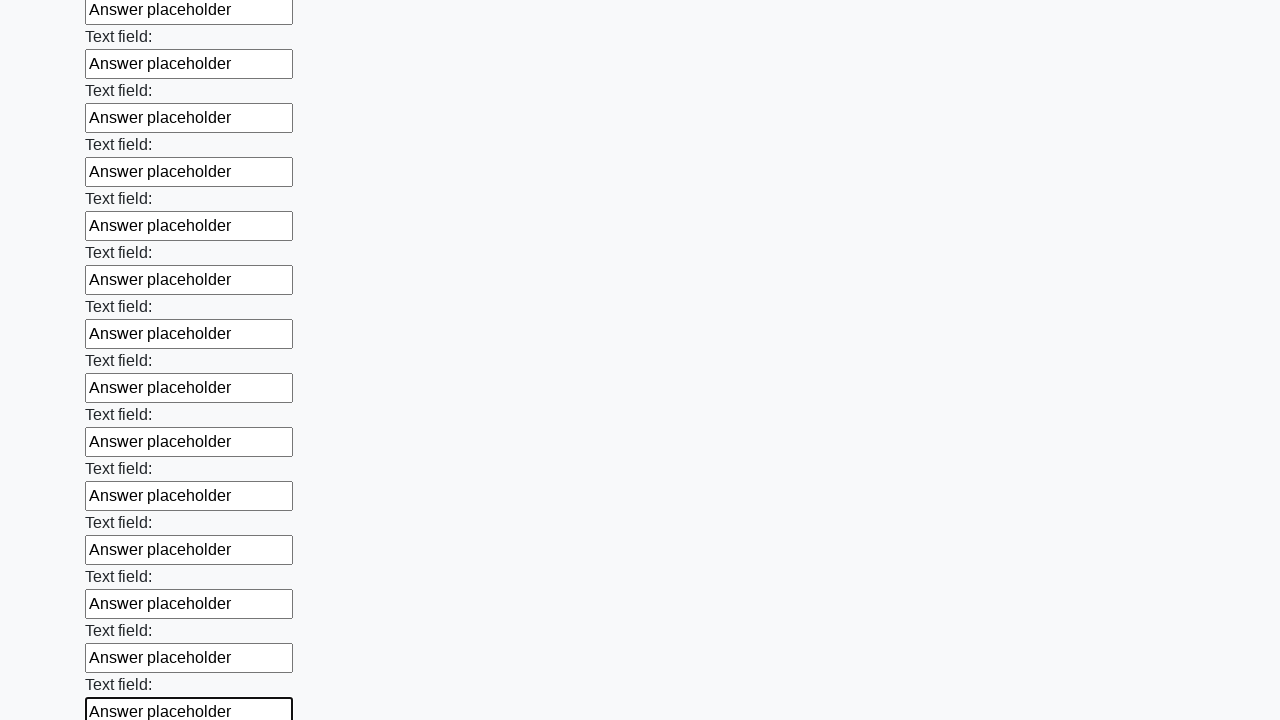

Filled an input field with 'Answer placeholder' on input >> nth=51
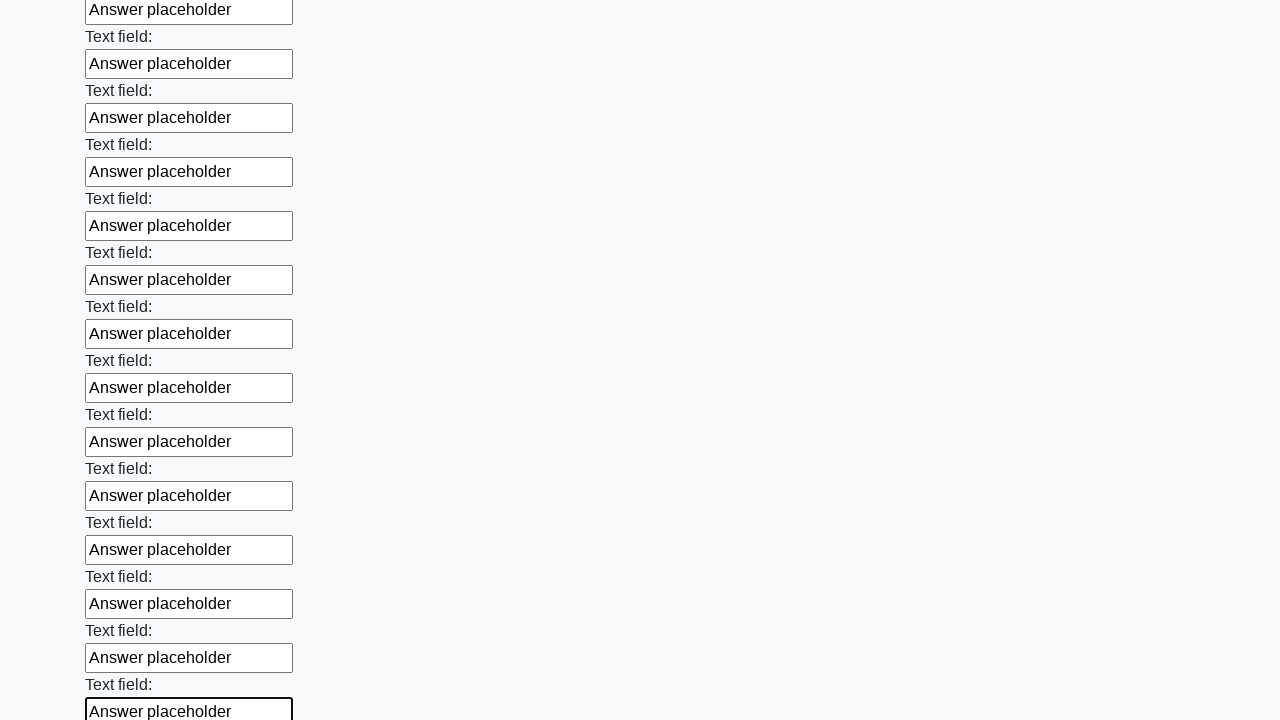

Filled an input field with 'Answer placeholder' on input >> nth=52
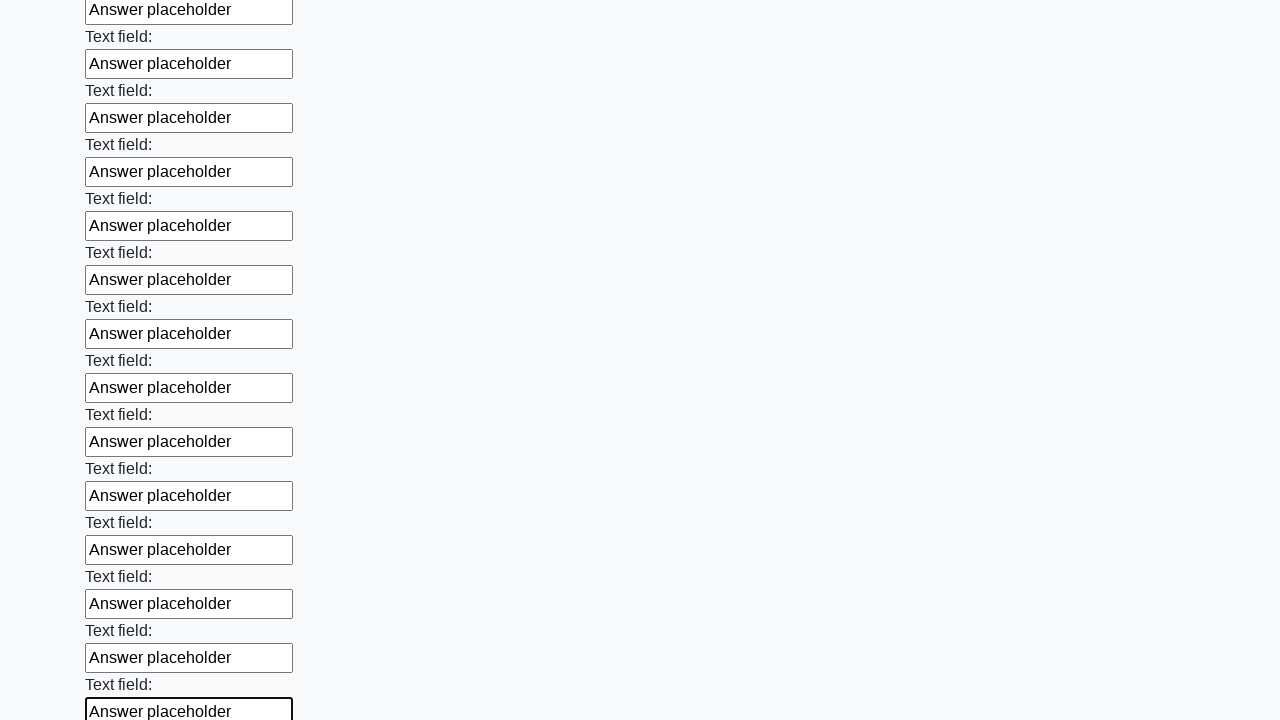

Filled an input field with 'Answer placeholder' on input >> nth=53
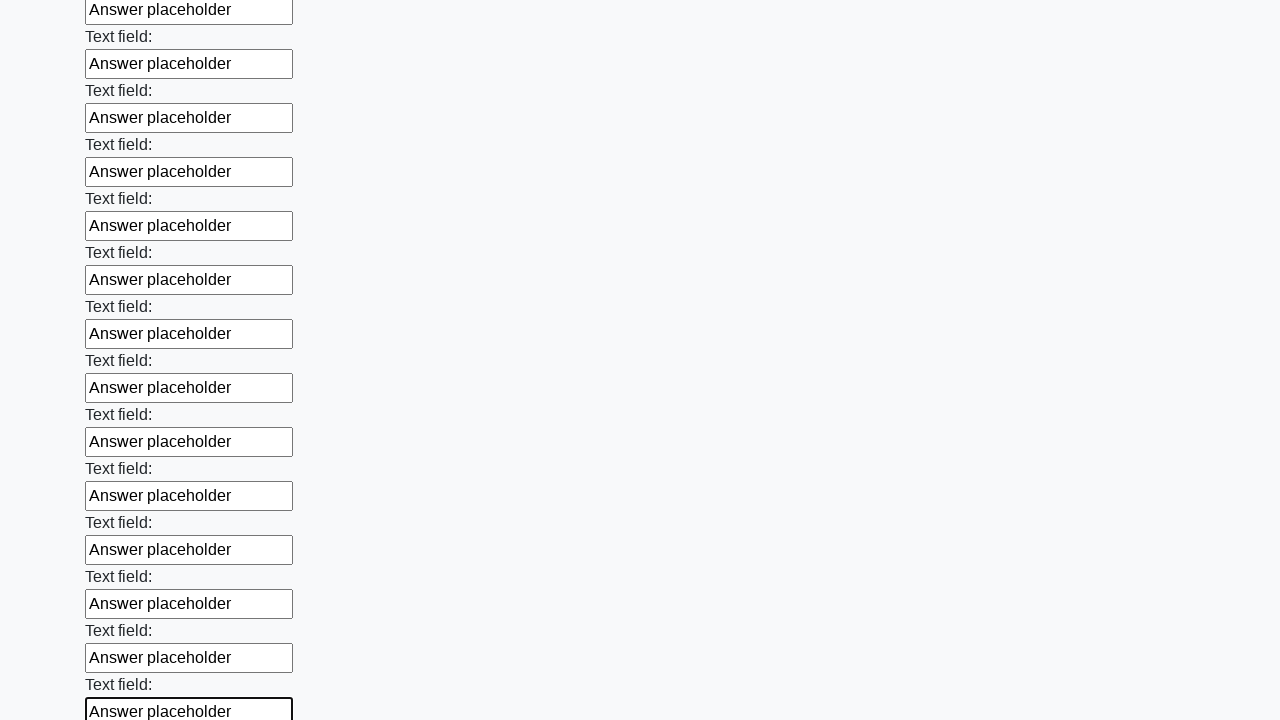

Filled an input field with 'Answer placeholder' on input >> nth=54
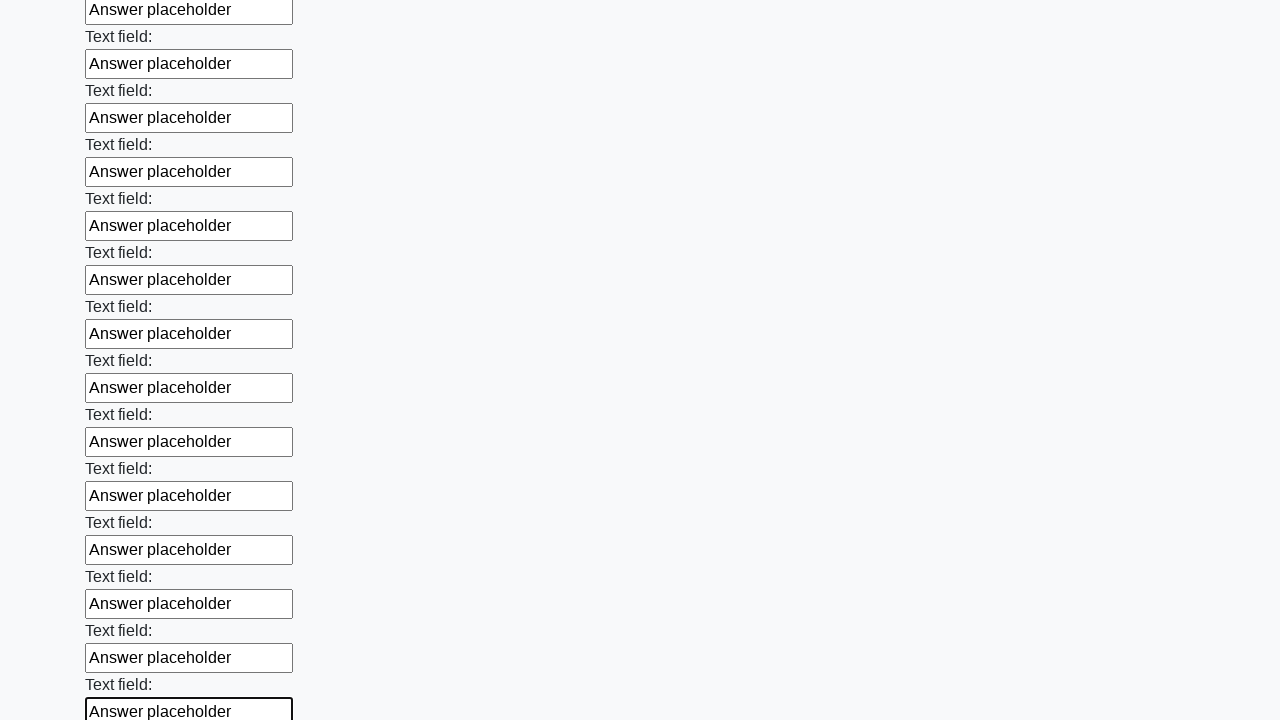

Filled an input field with 'Answer placeholder' on input >> nth=55
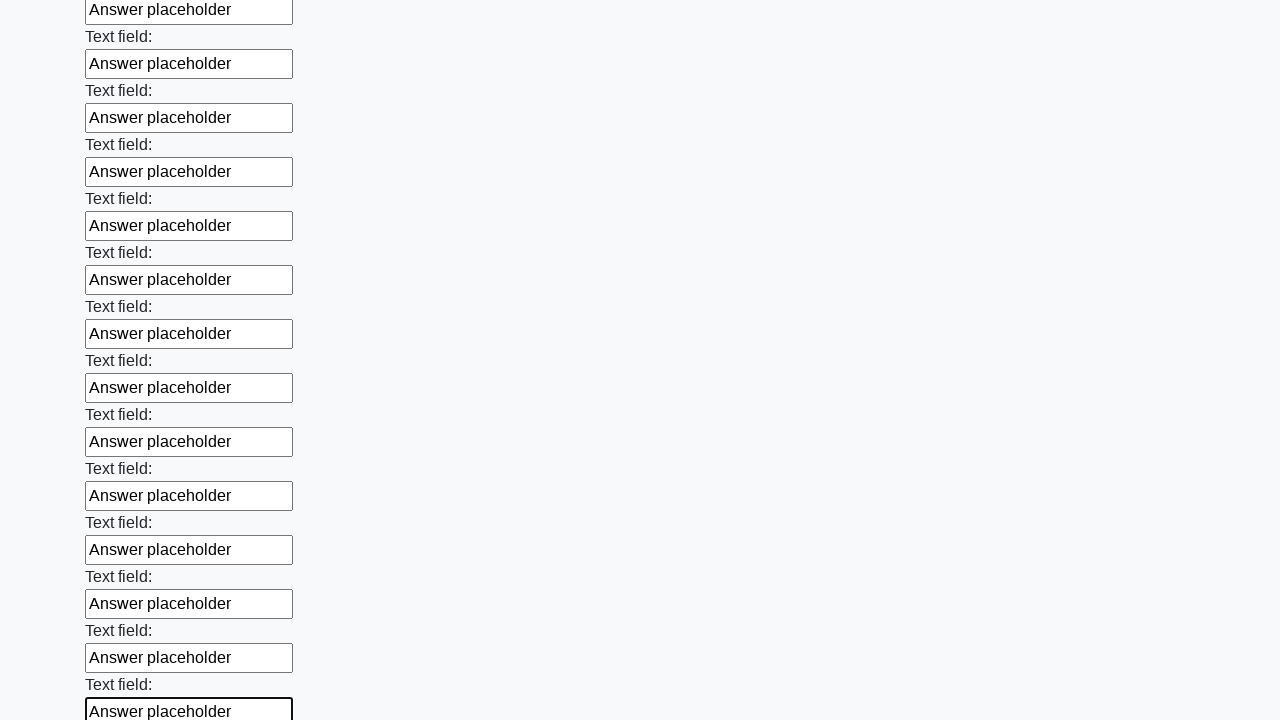

Filled an input field with 'Answer placeholder' on input >> nth=56
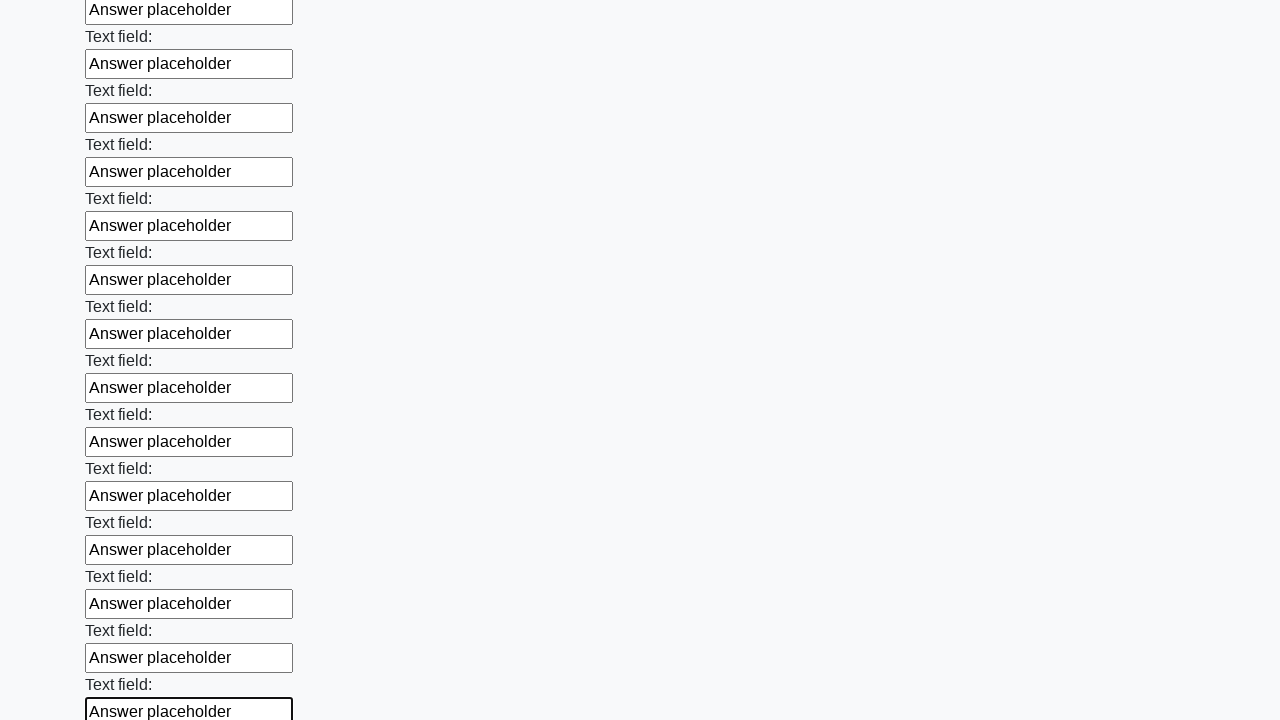

Filled an input field with 'Answer placeholder' on input >> nth=57
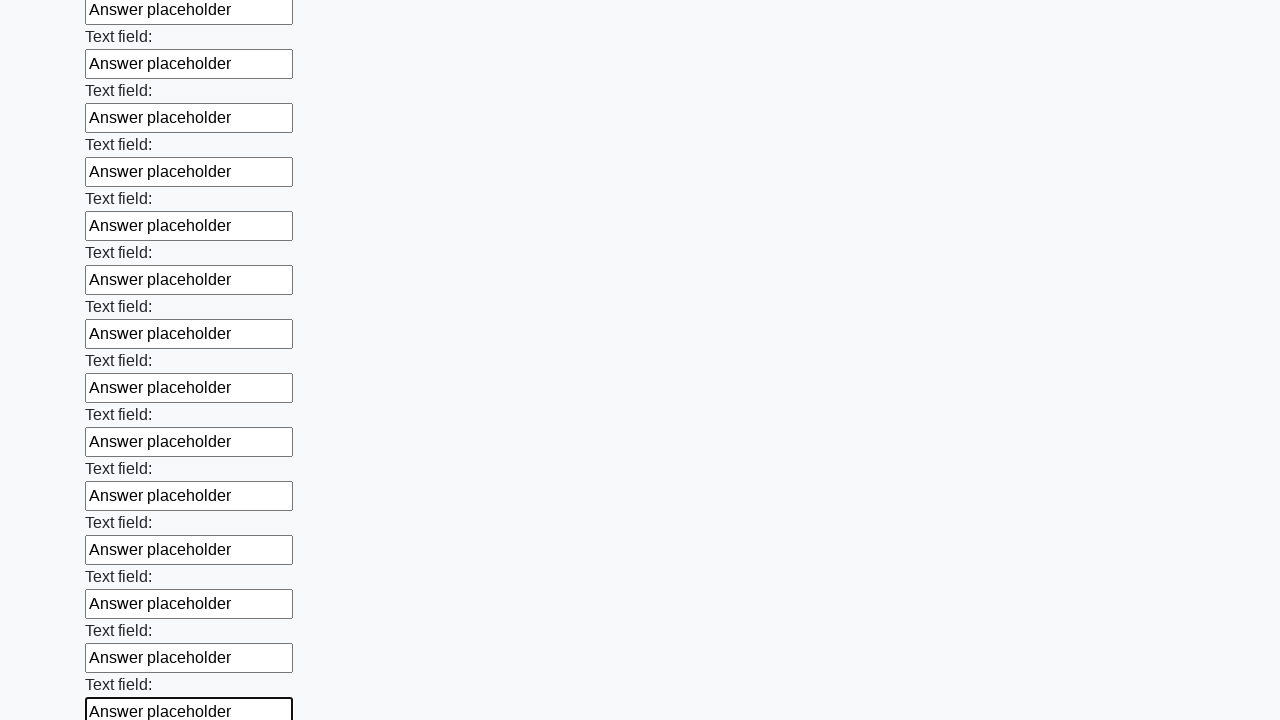

Filled an input field with 'Answer placeholder' on input >> nth=58
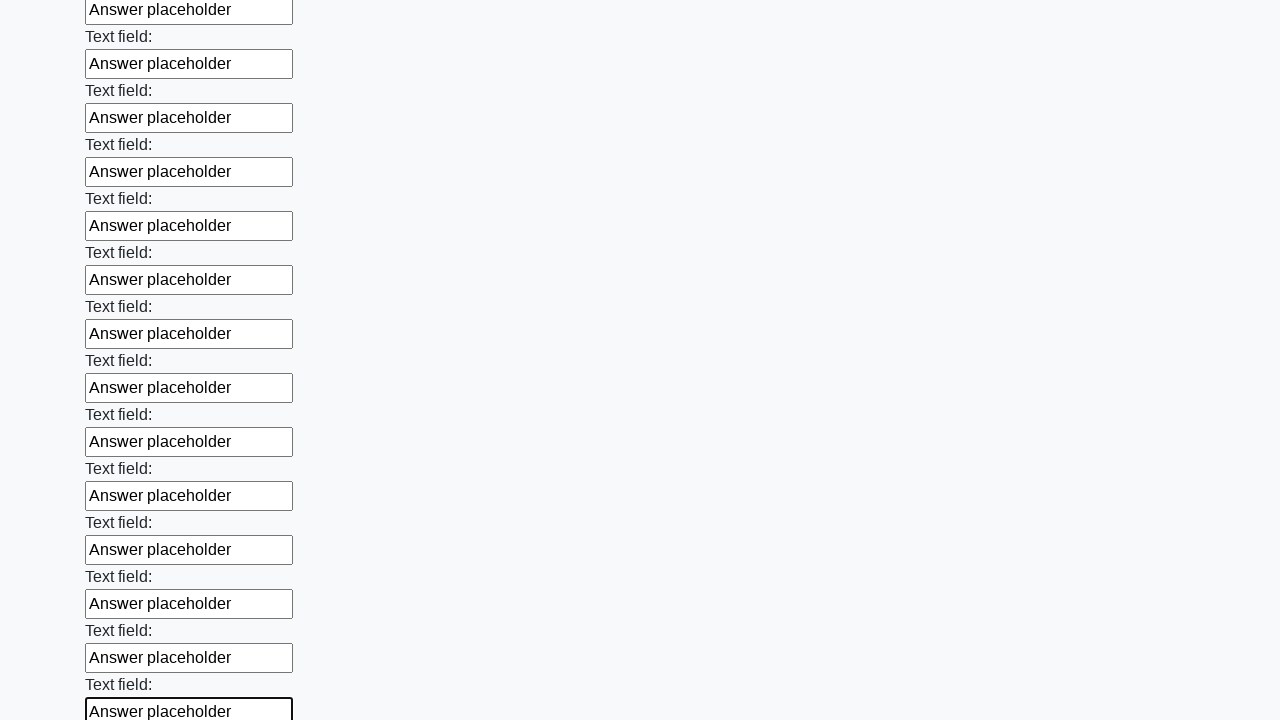

Filled an input field with 'Answer placeholder' on input >> nth=59
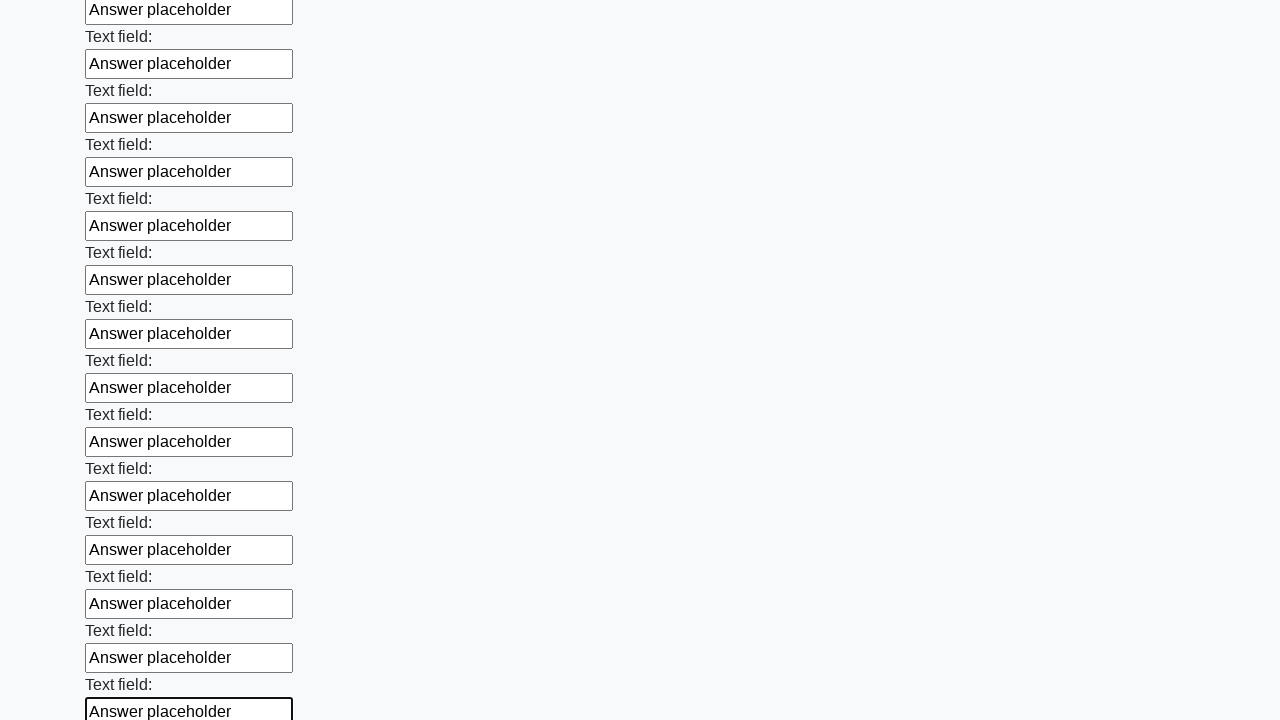

Filled an input field with 'Answer placeholder' on input >> nth=60
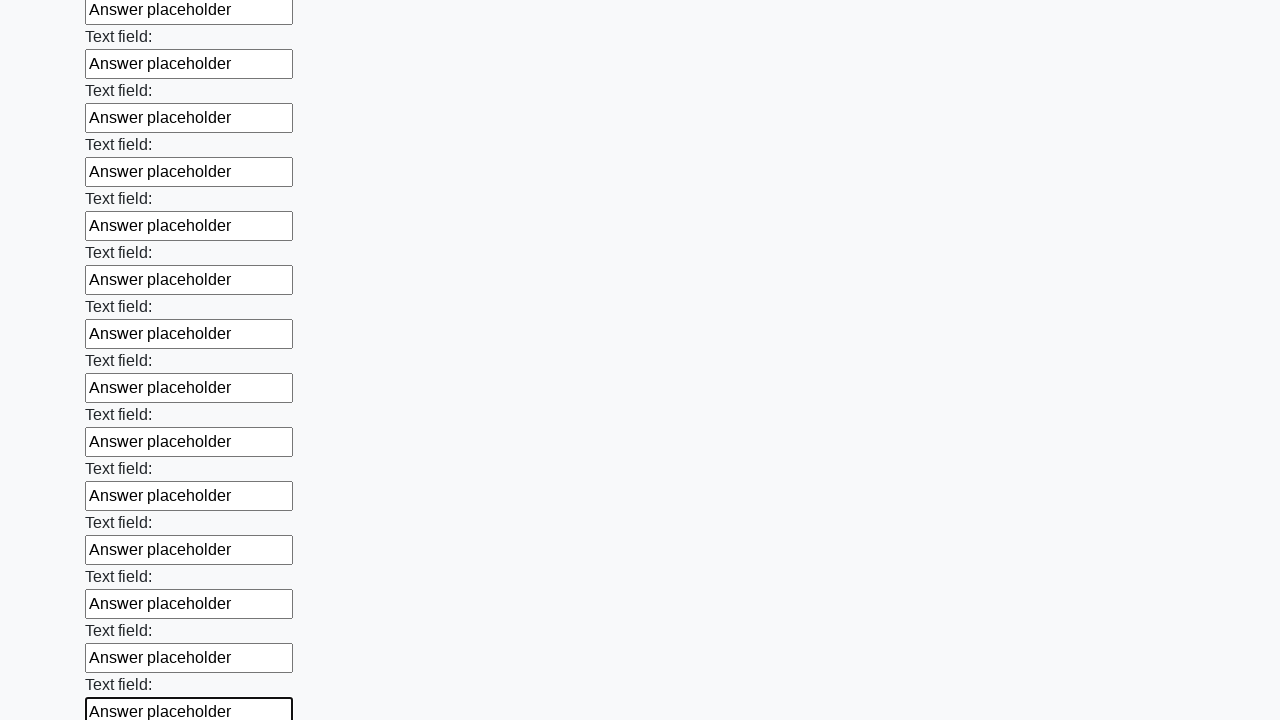

Filled an input field with 'Answer placeholder' on input >> nth=61
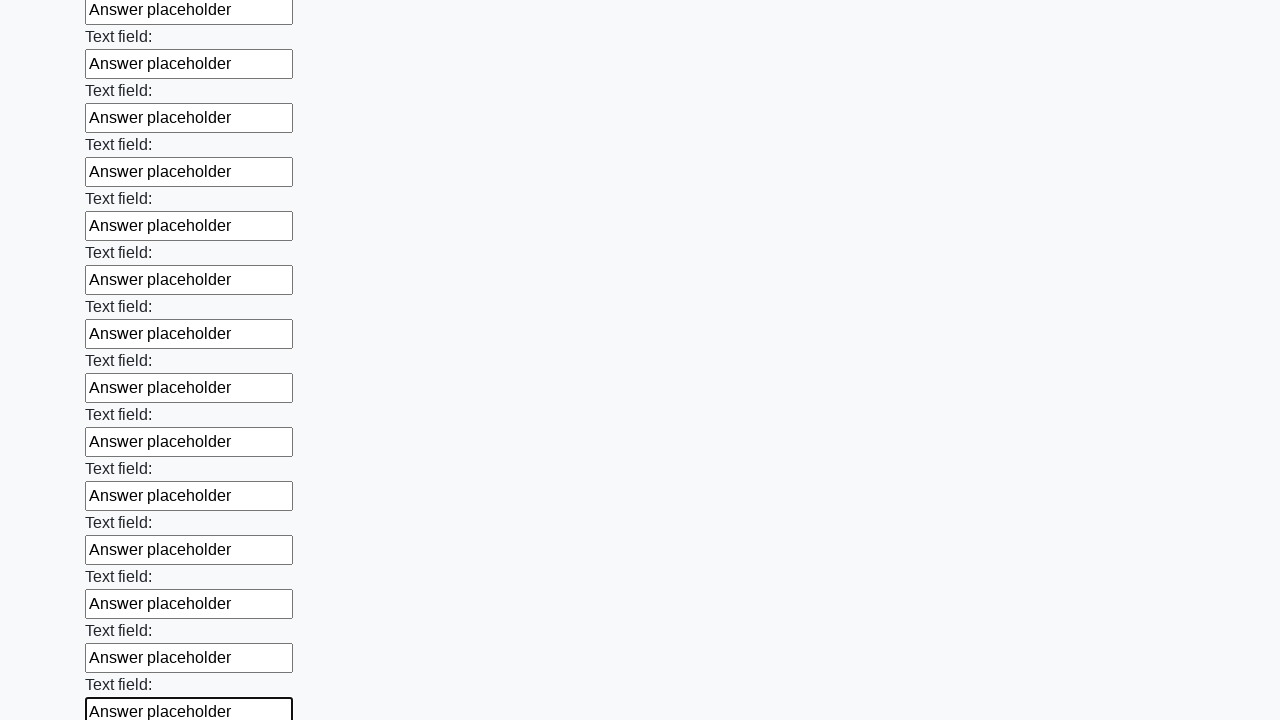

Filled an input field with 'Answer placeholder' on input >> nth=62
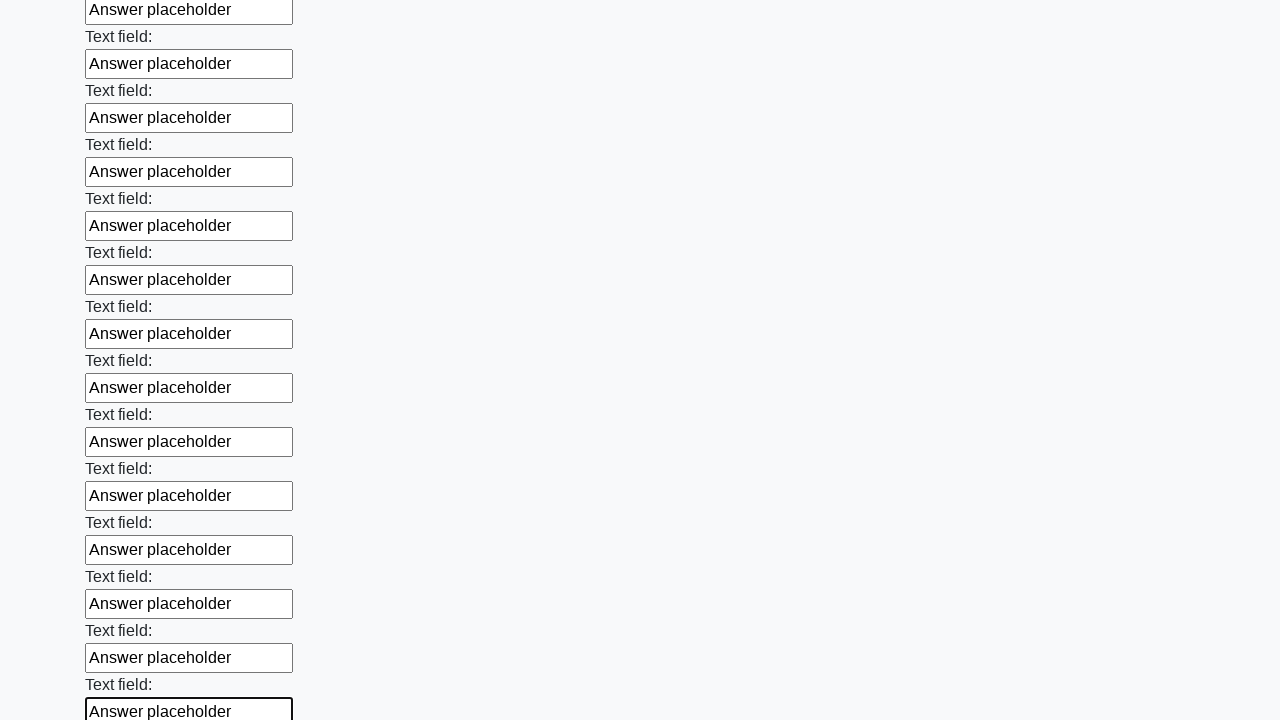

Filled an input field with 'Answer placeholder' on input >> nth=63
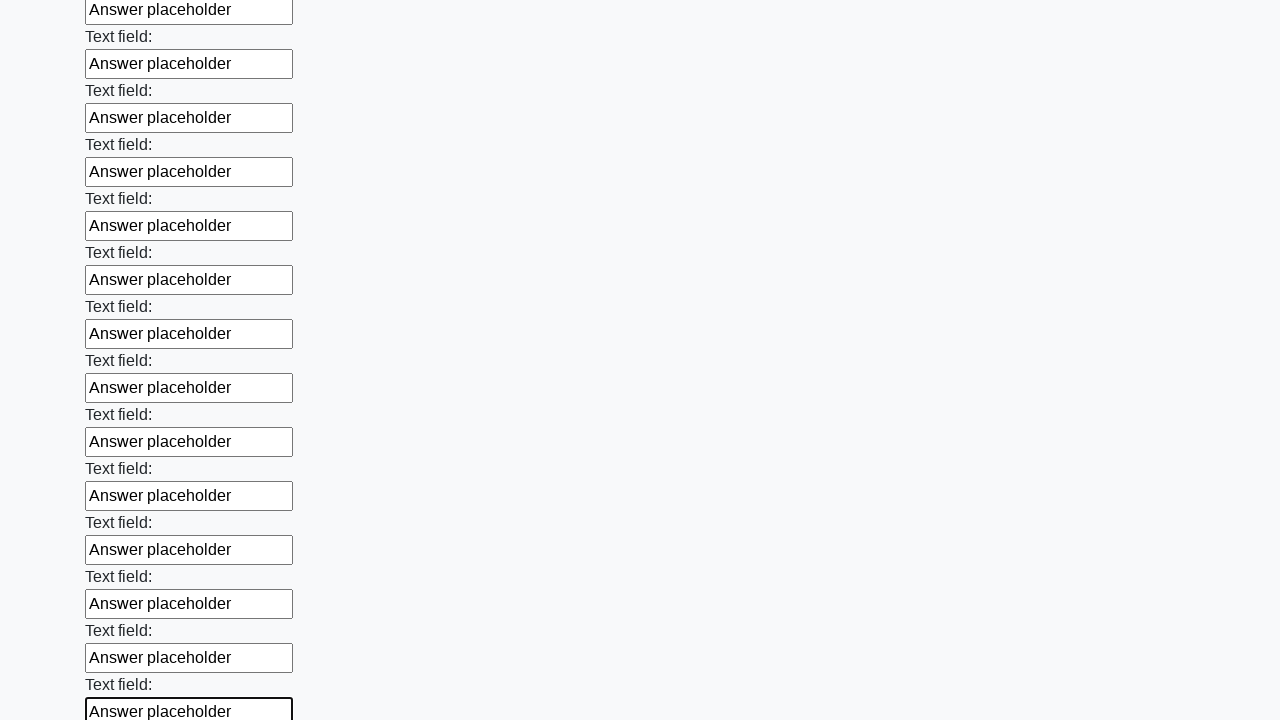

Filled an input field with 'Answer placeholder' on input >> nth=64
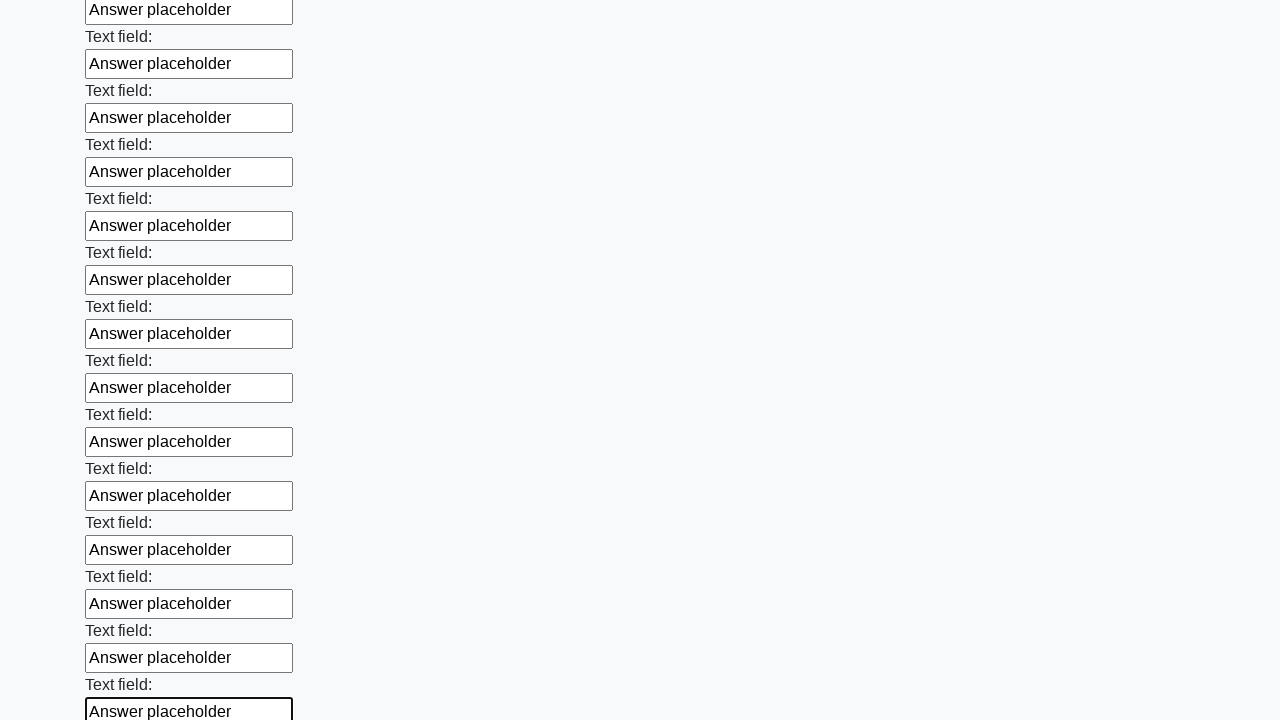

Filled an input field with 'Answer placeholder' on input >> nth=65
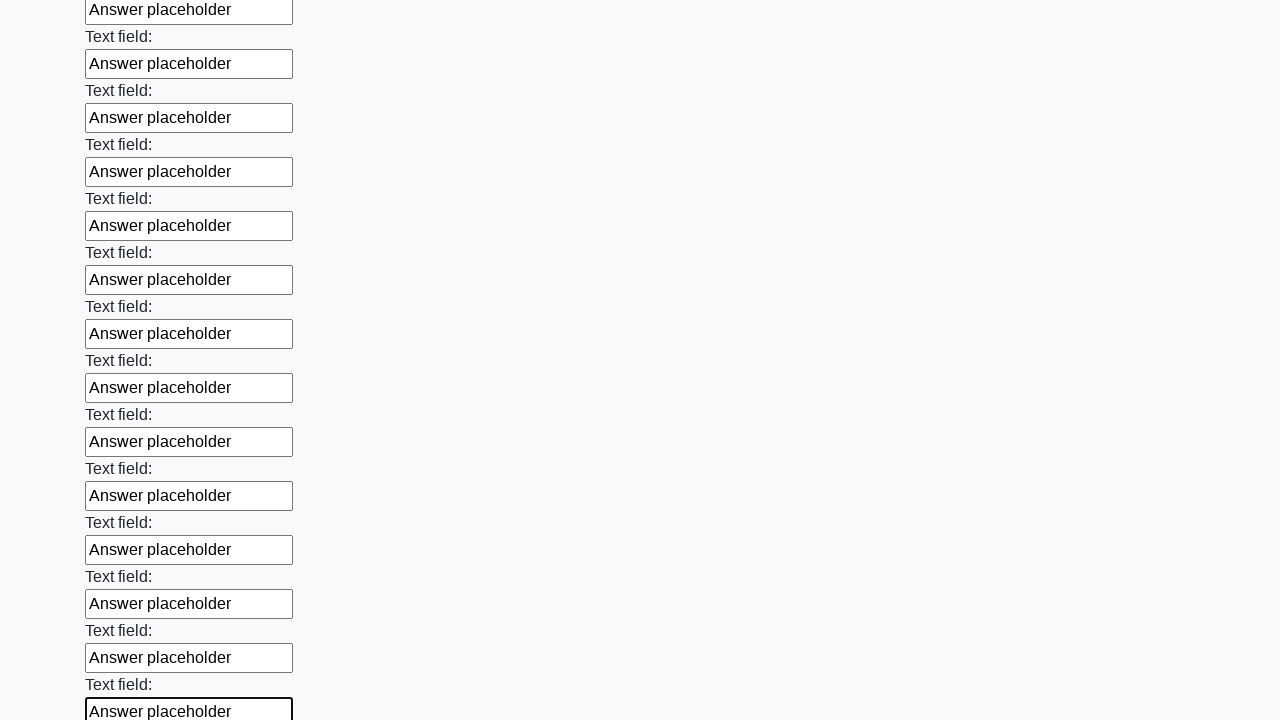

Filled an input field with 'Answer placeholder' on input >> nth=66
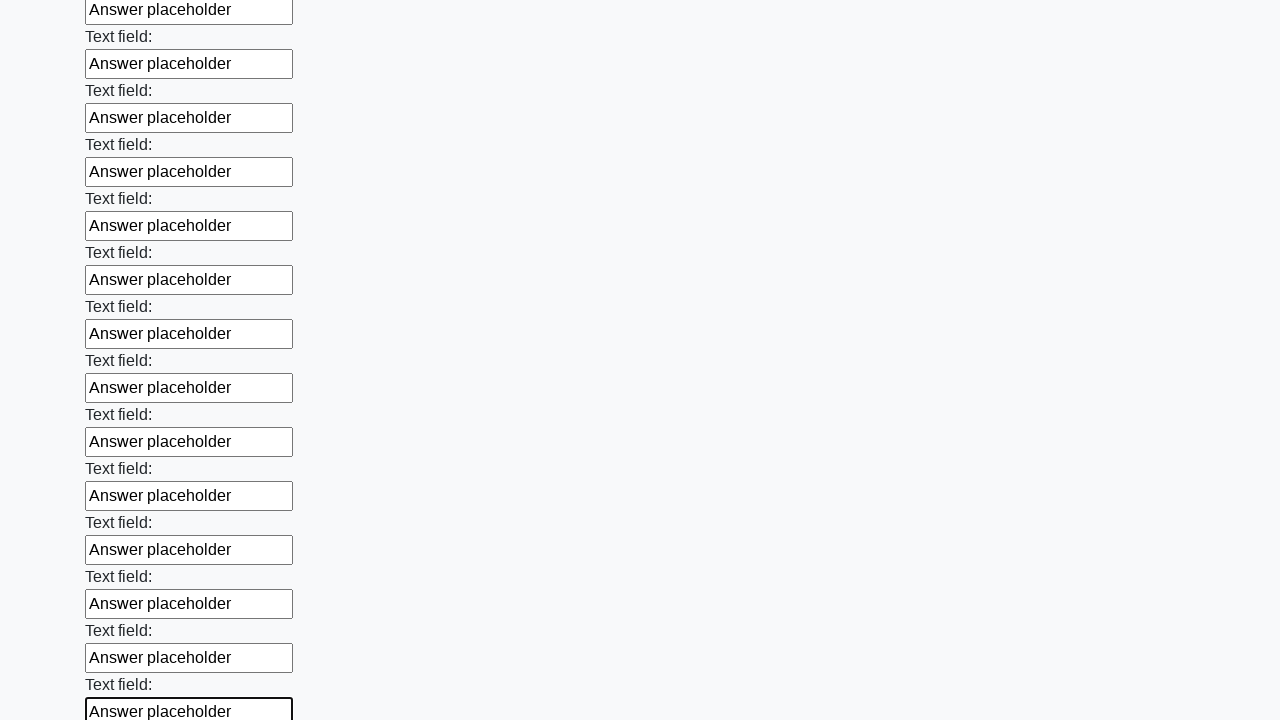

Filled an input field with 'Answer placeholder' on input >> nth=67
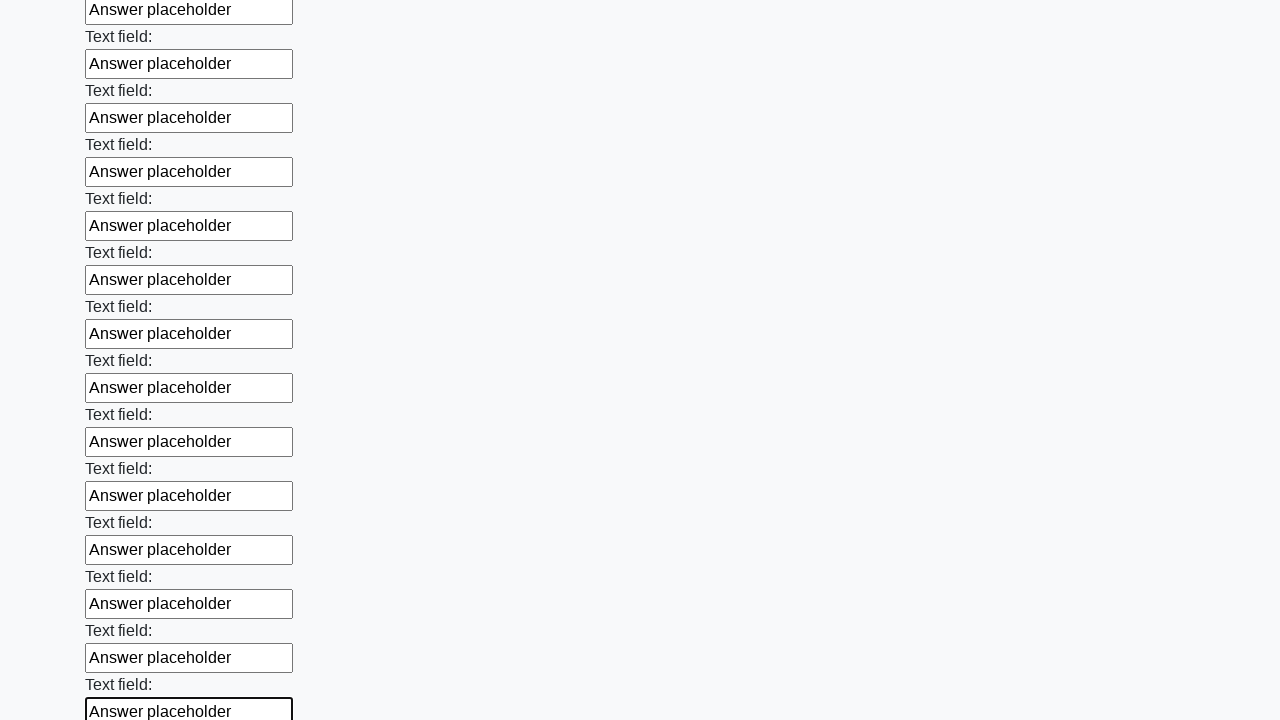

Filled an input field with 'Answer placeholder' on input >> nth=68
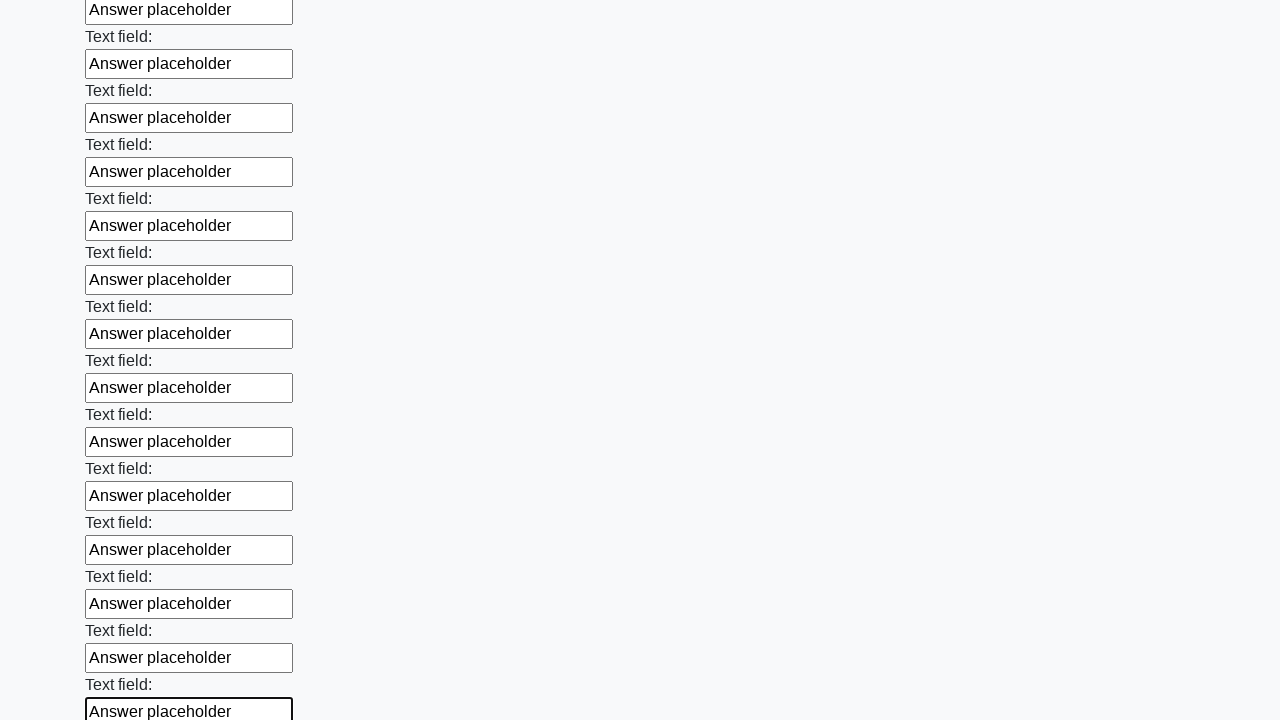

Filled an input field with 'Answer placeholder' on input >> nth=69
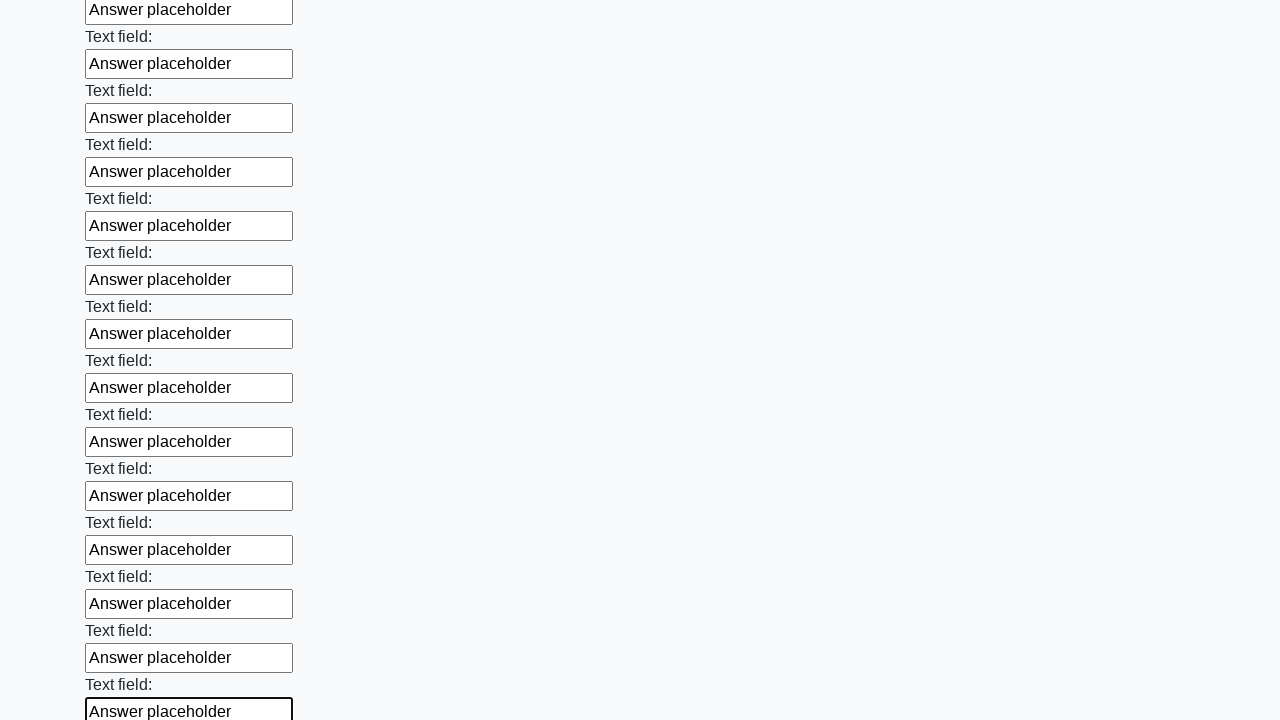

Filled an input field with 'Answer placeholder' on input >> nth=70
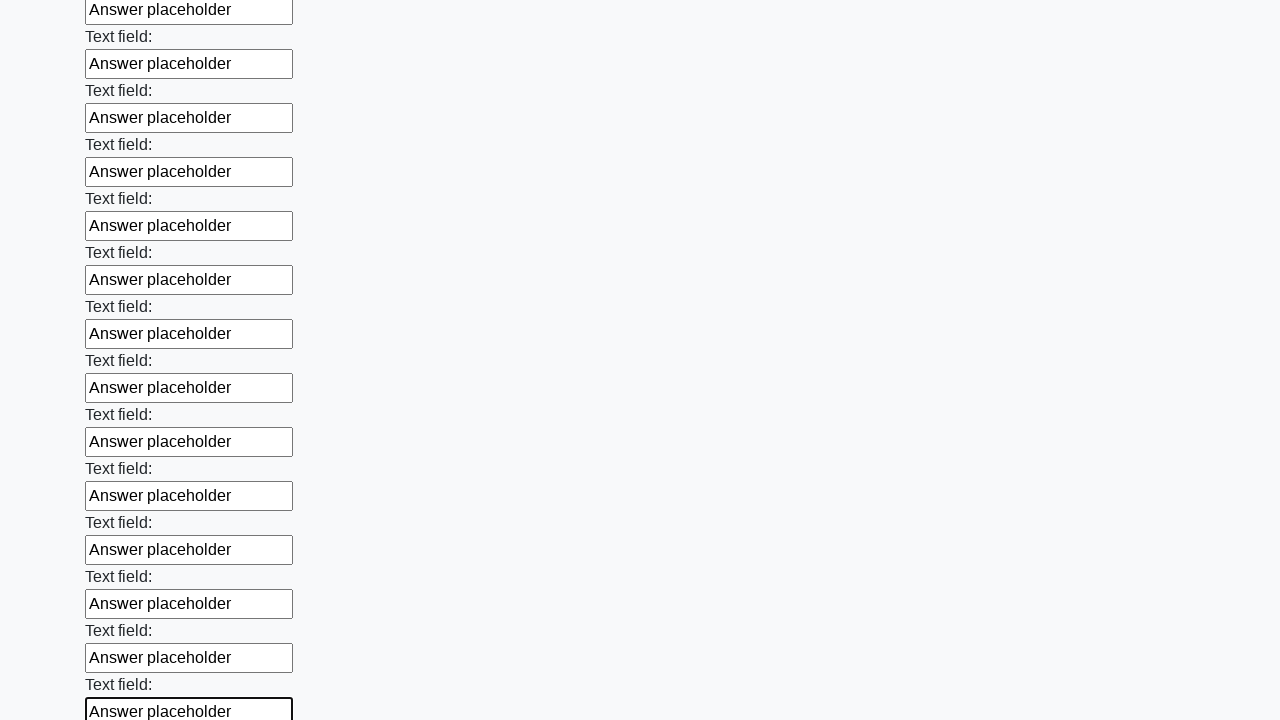

Filled an input field with 'Answer placeholder' on input >> nth=71
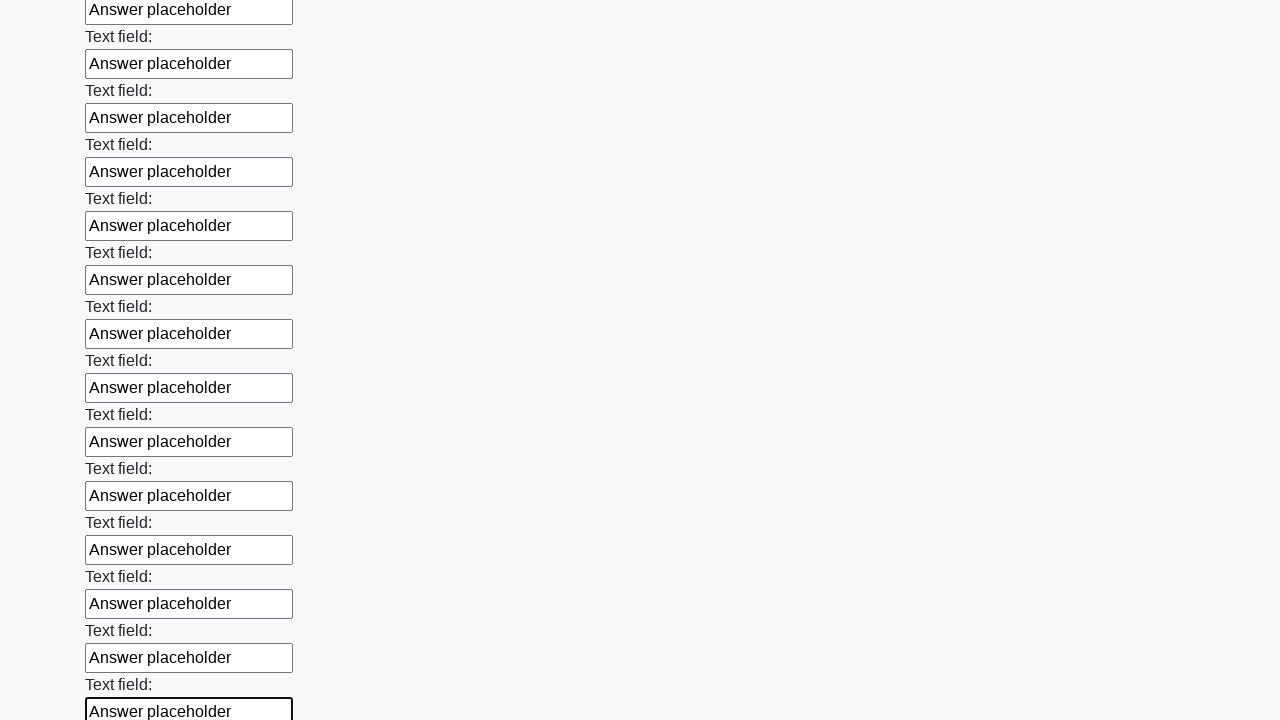

Filled an input field with 'Answer placeholder' on input >> nth=72
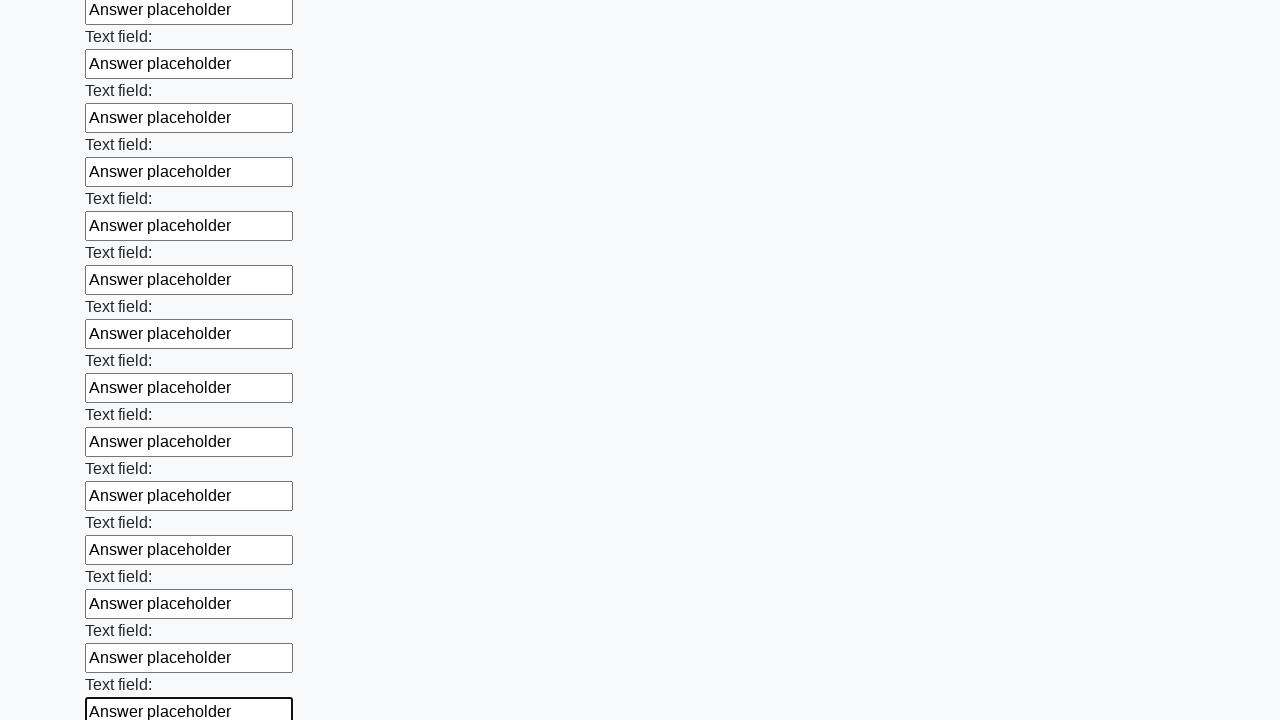

Filled an input field with 'Answer placeholder' on input >> nth=73
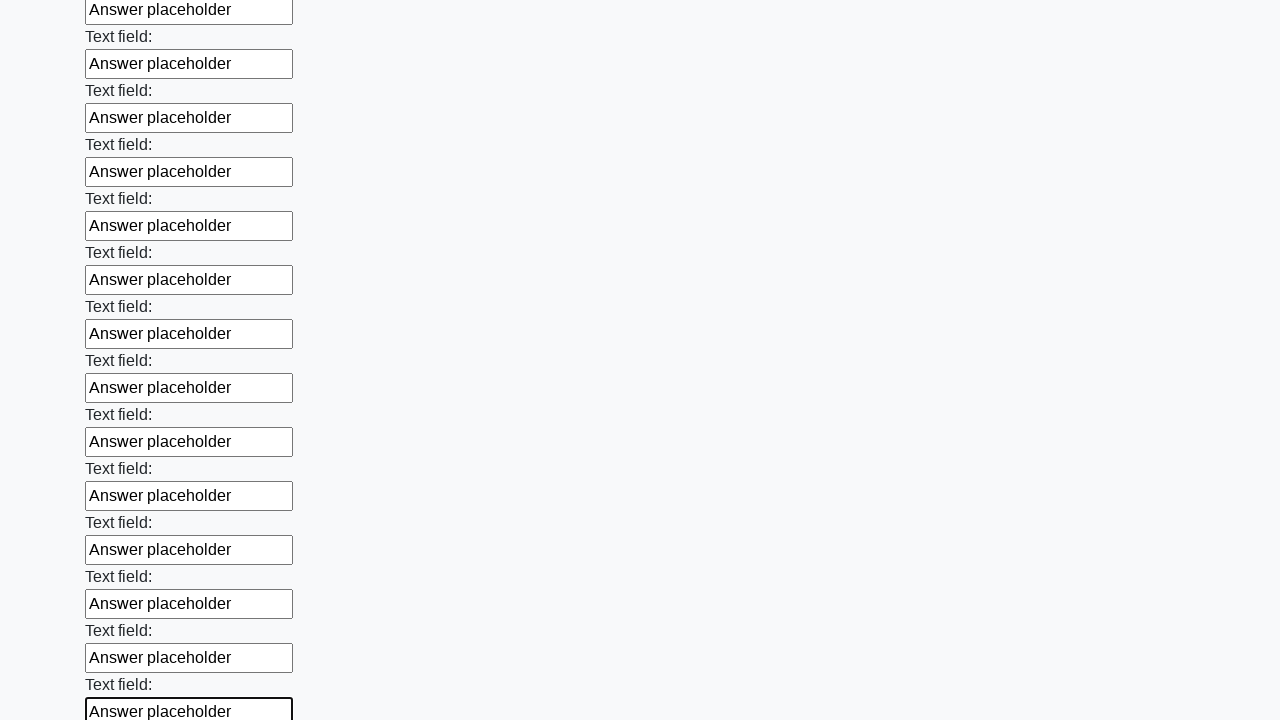

Filled an input field with 'Answer placeholder' on input >> nth=74
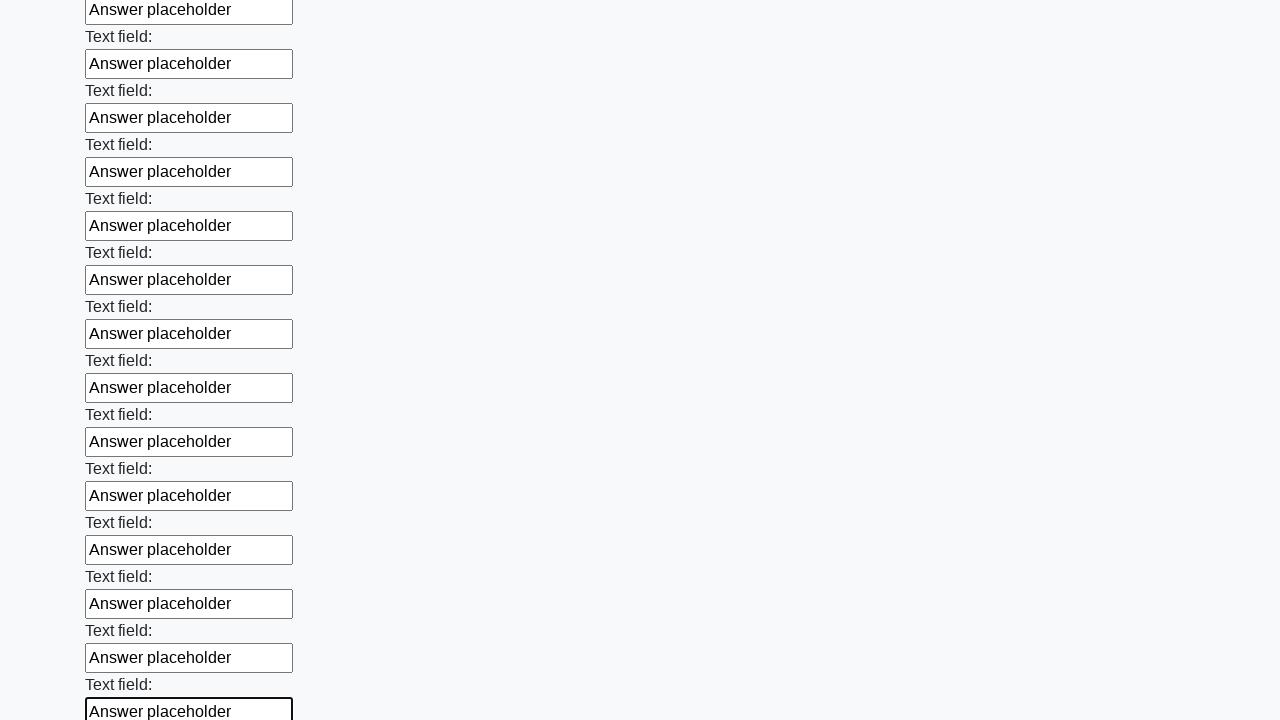

Filled an input field with 'Answer placeholder' on input >> nth=75
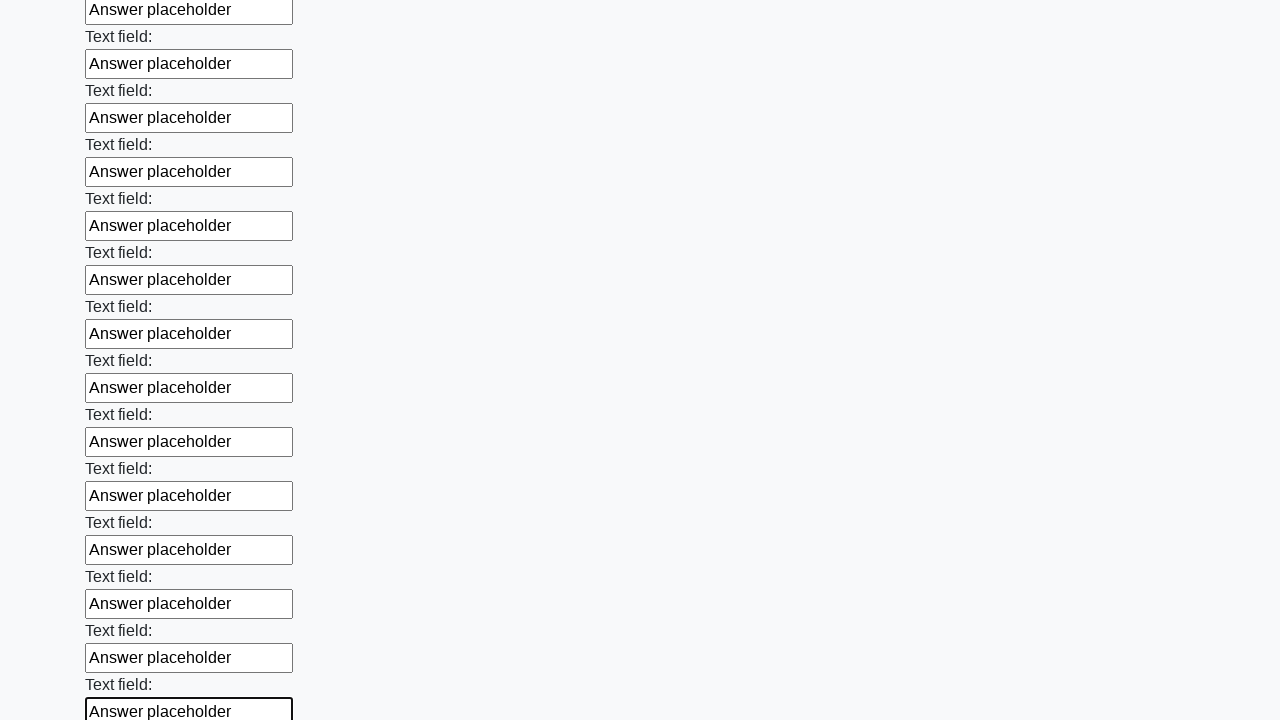

Filled an input field with 'Answer placeholder' on input >> nth=76
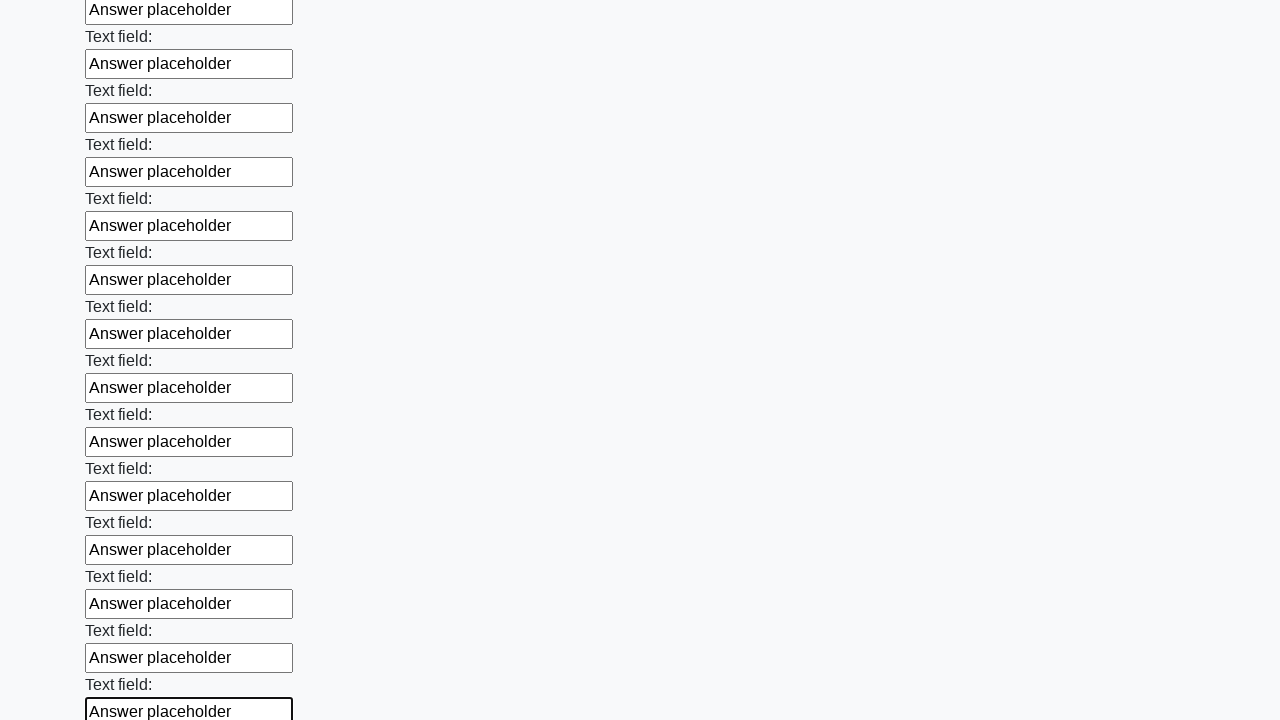

Filled an input field with 'Answer placeholder' on input >> nth=77
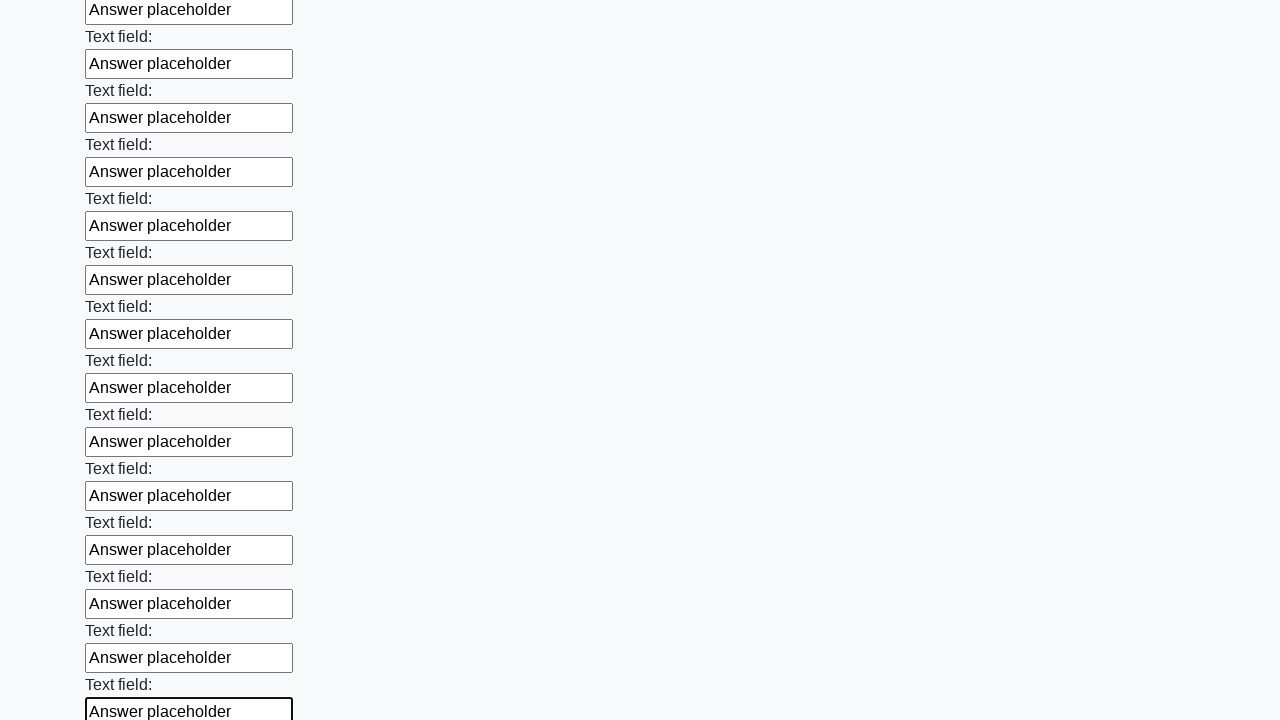

Filled an input field with 'Answer placeholder' on input >> nth=78
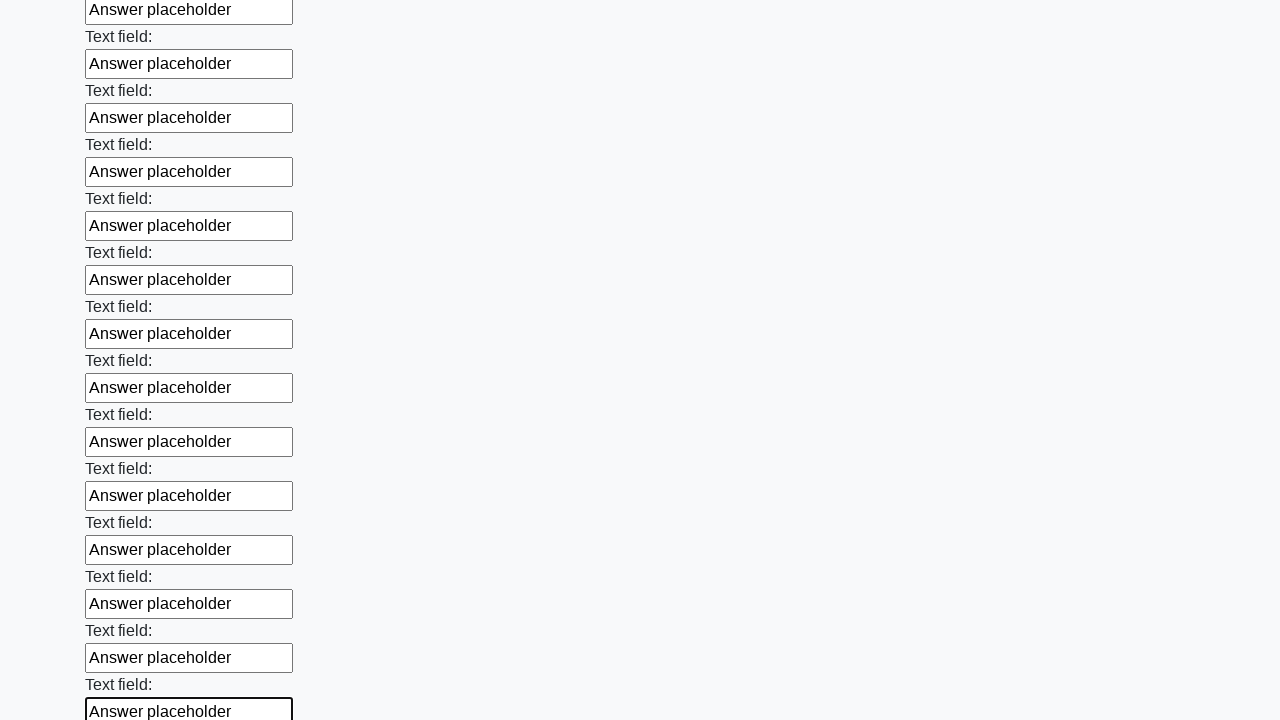

Filled an input field with 'Answer placeholder' on input >> nth=79
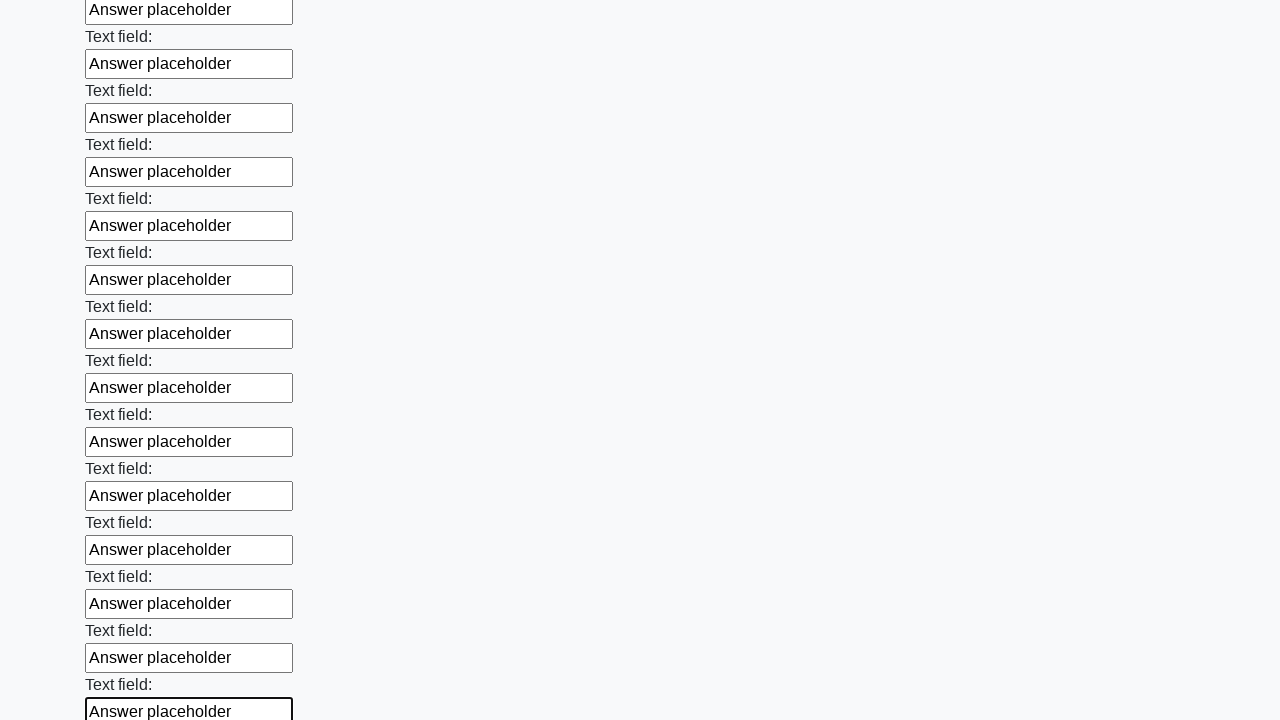

Filled an input field with 'Answer placeholder' on input >> nth=80
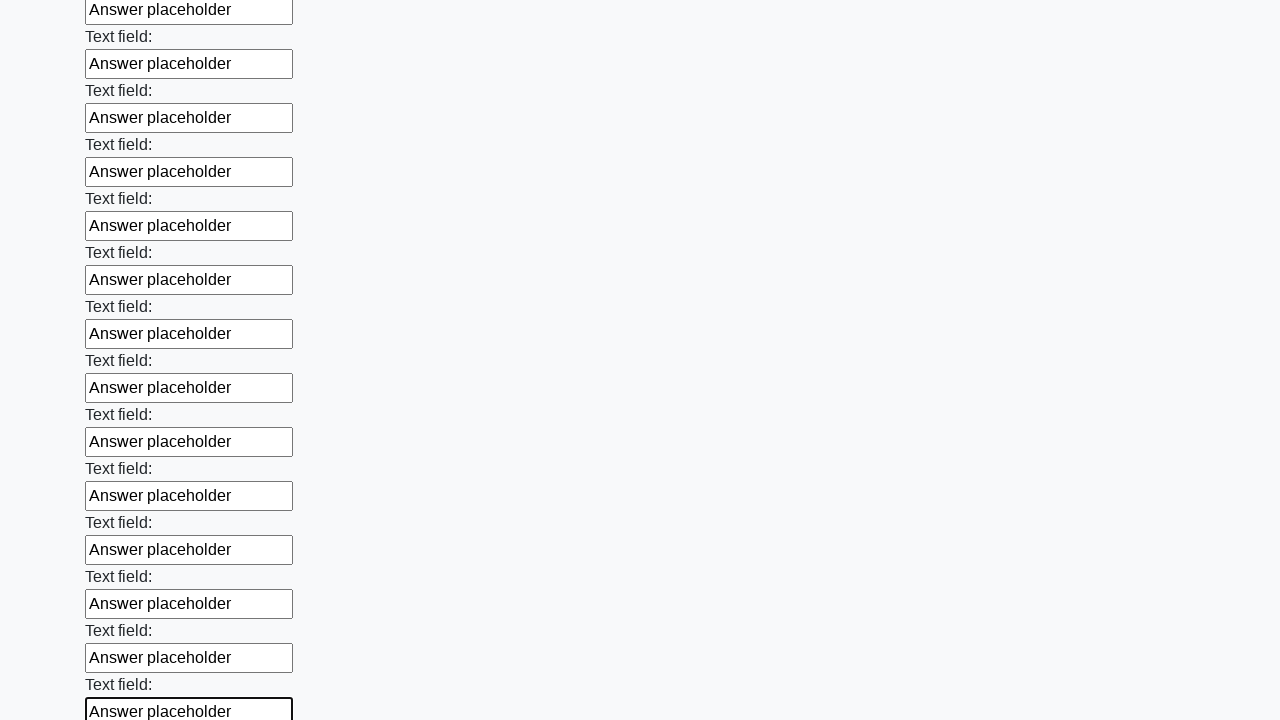

Filled an input field with 'Answer placeholder' on input >> nth=81
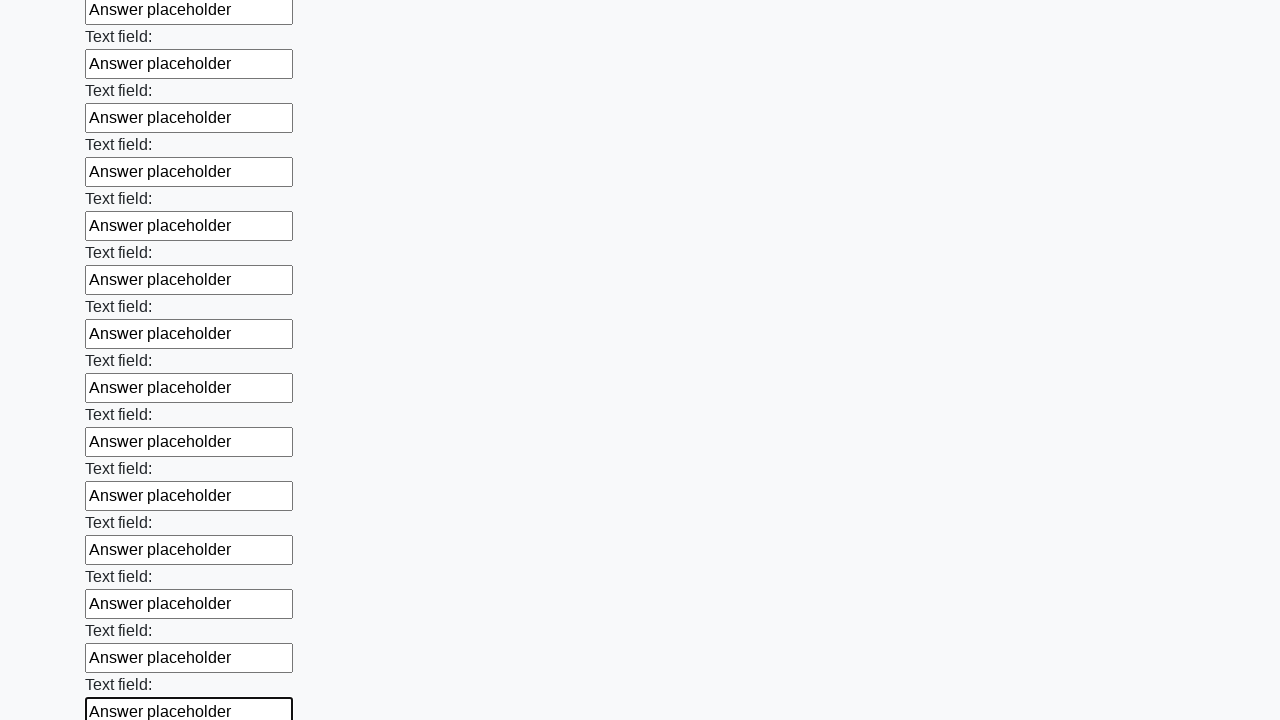

Filled an input field with 'Answer placeholder' on input >> nth=82
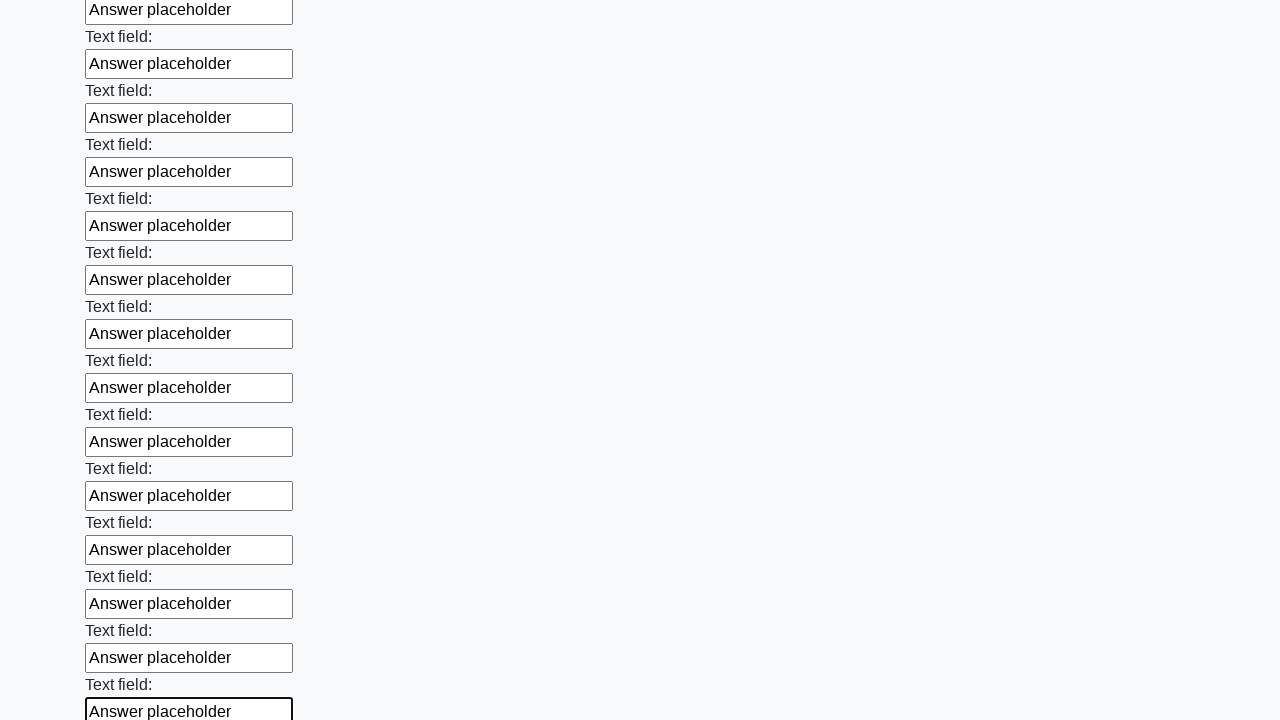

Filled an input field with 'Answer placeholder' on input >> nth=83
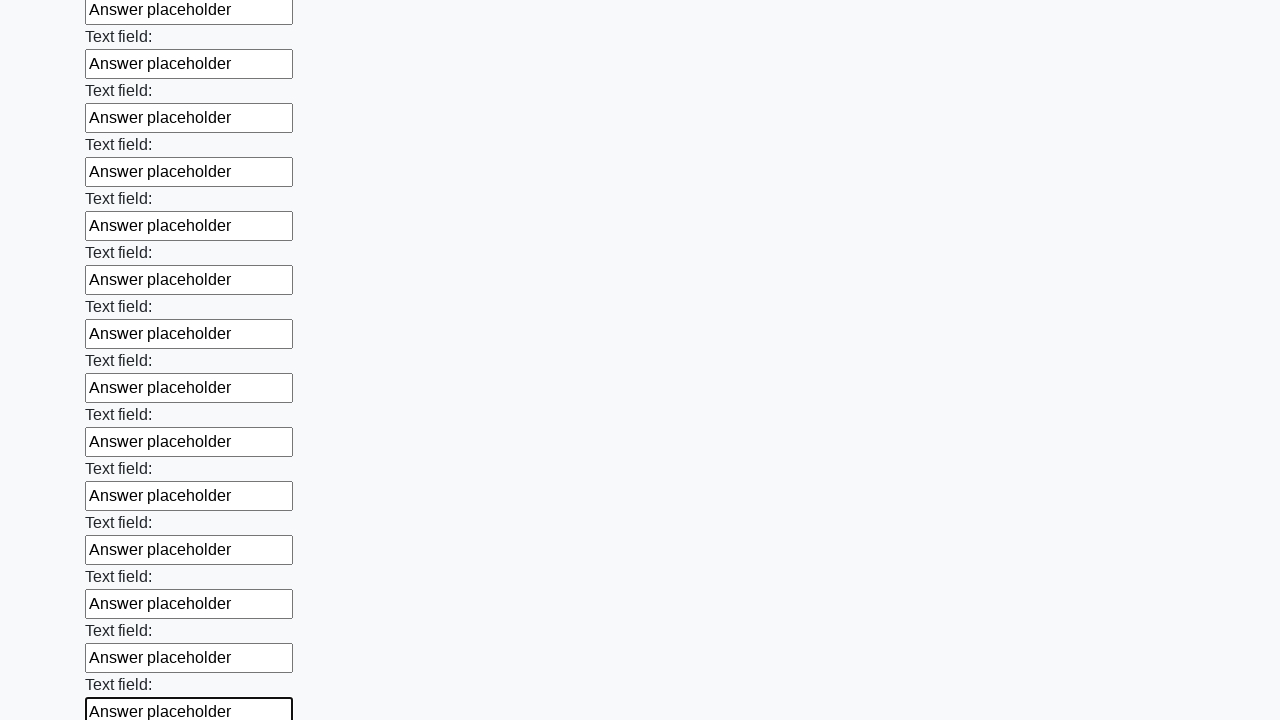

Filled an input field with 'Answer placeholder' on input >> nth=84
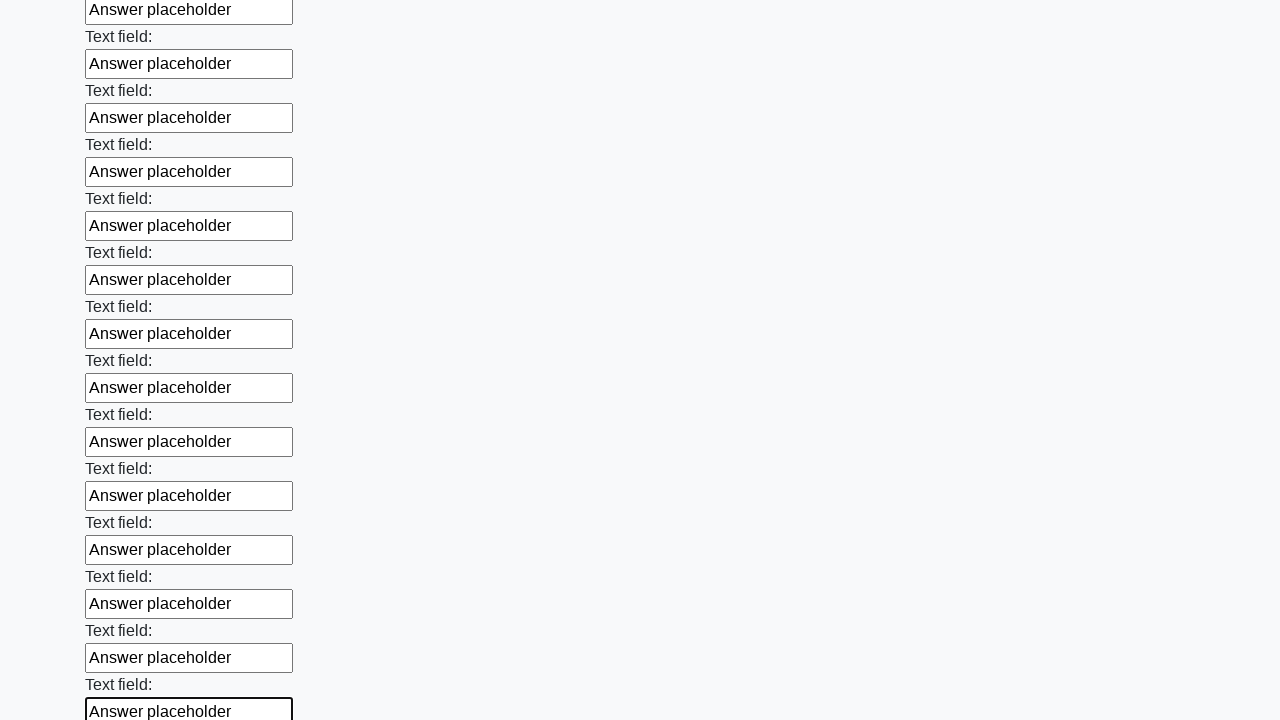

Filled an input field with 'Answer placeholder' on input >> nth=85
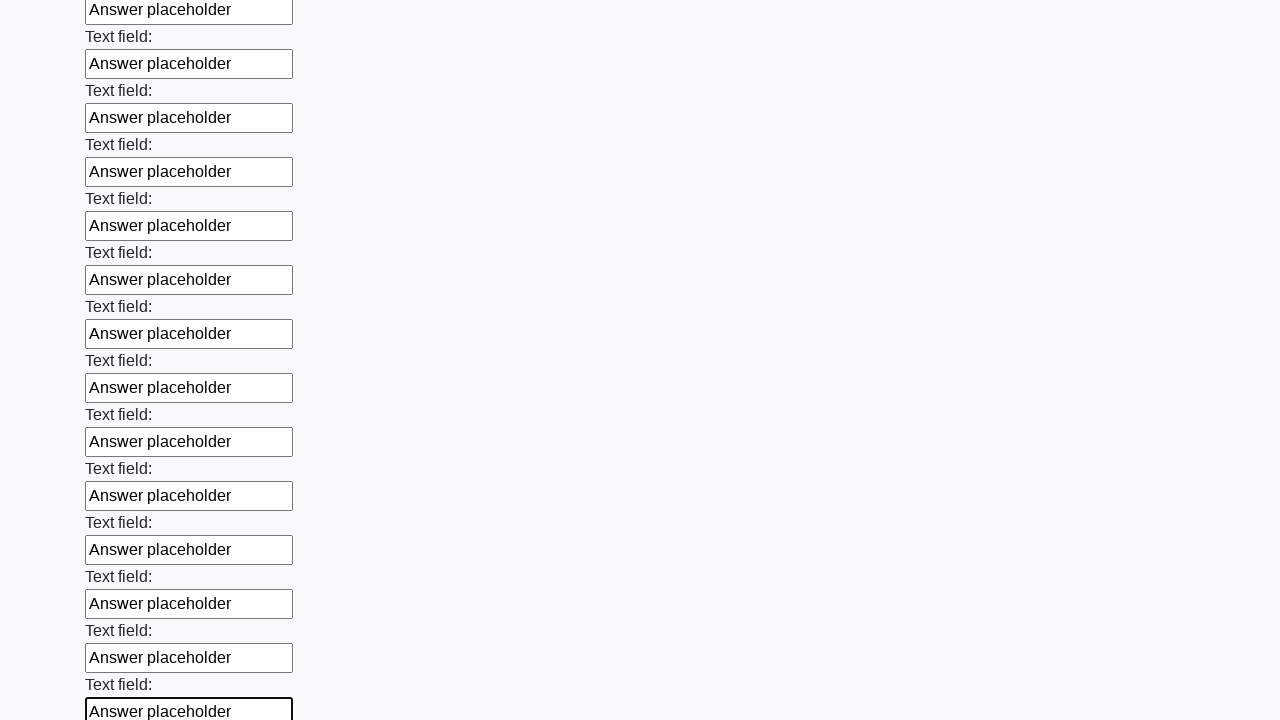

Filled an input field with 'Answer placeholder' on input >> nth=86
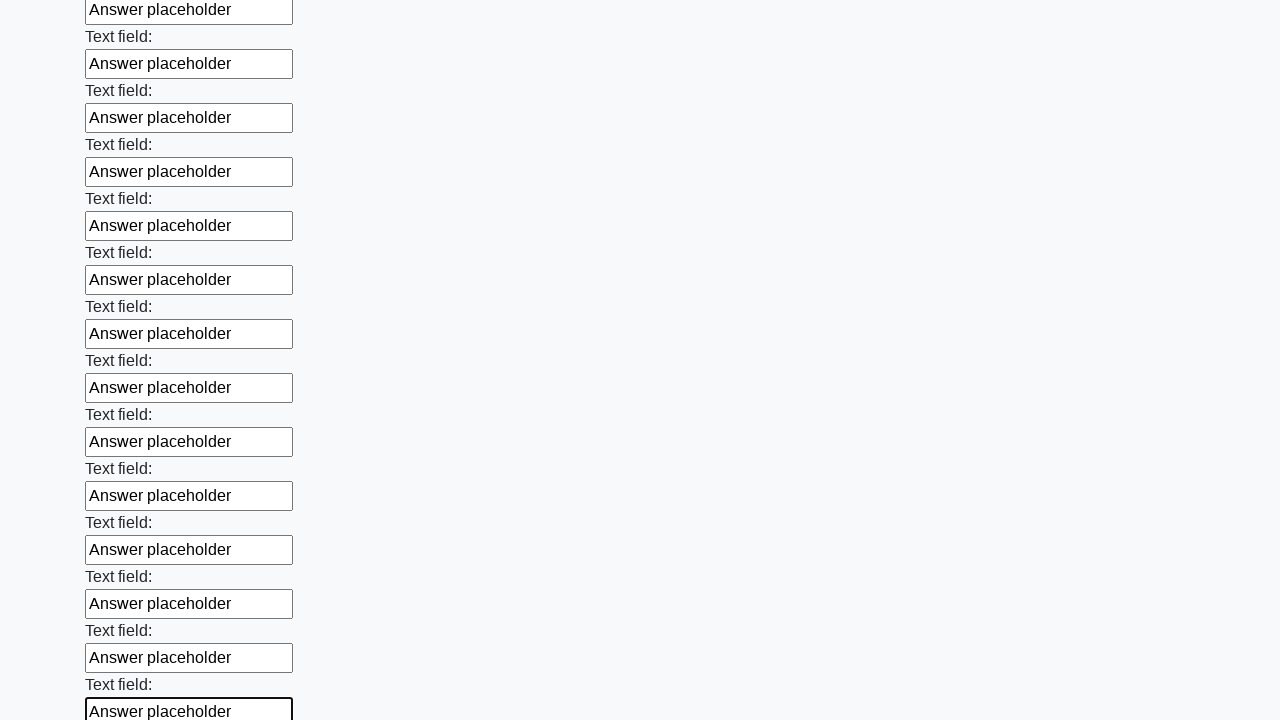

Filled an input field with 'Answer placeholder' on input >> nth=87
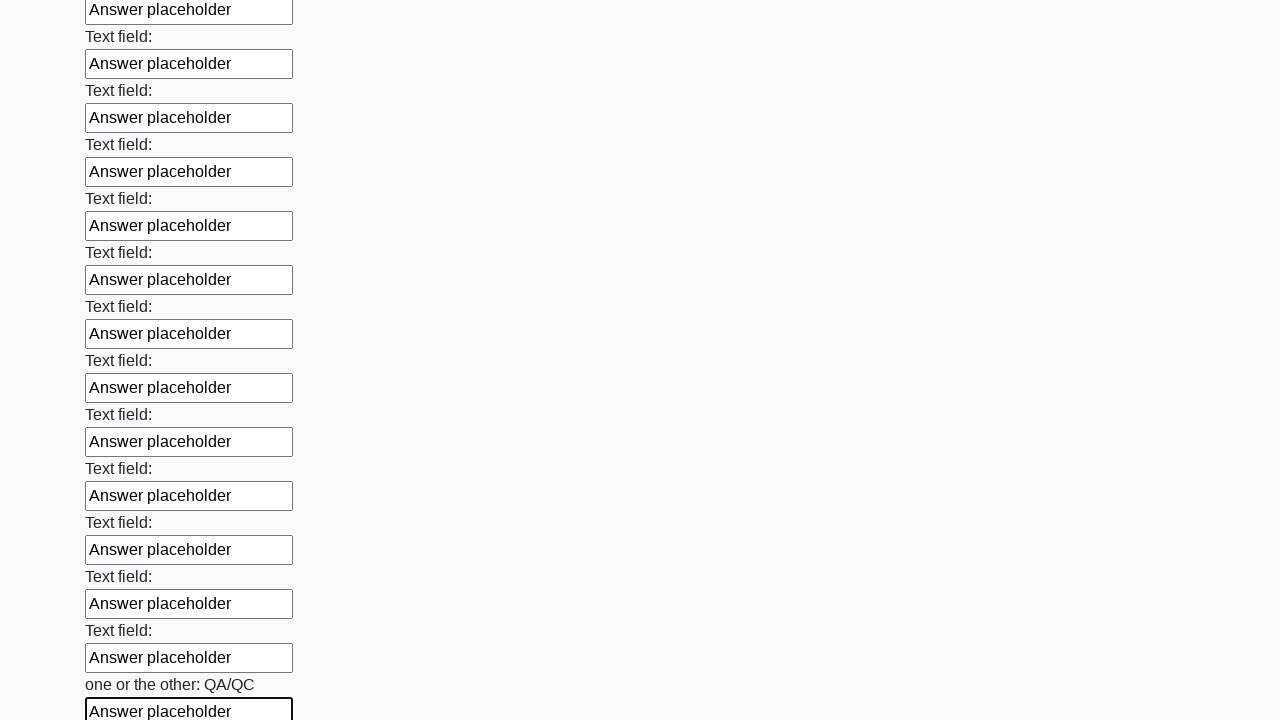

Filled an input field with 'Answer placeholder' on input >> nth=88
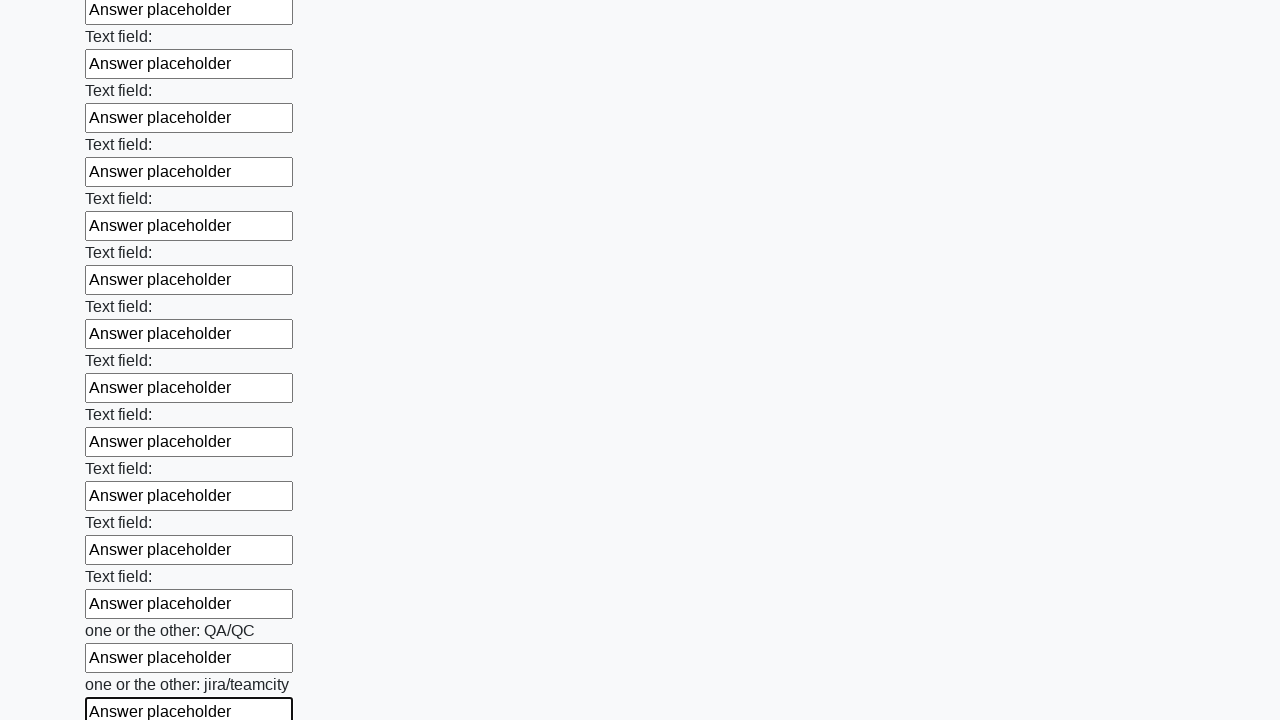

Filled an input field with 'Answer placeholder' on input >> nth=89
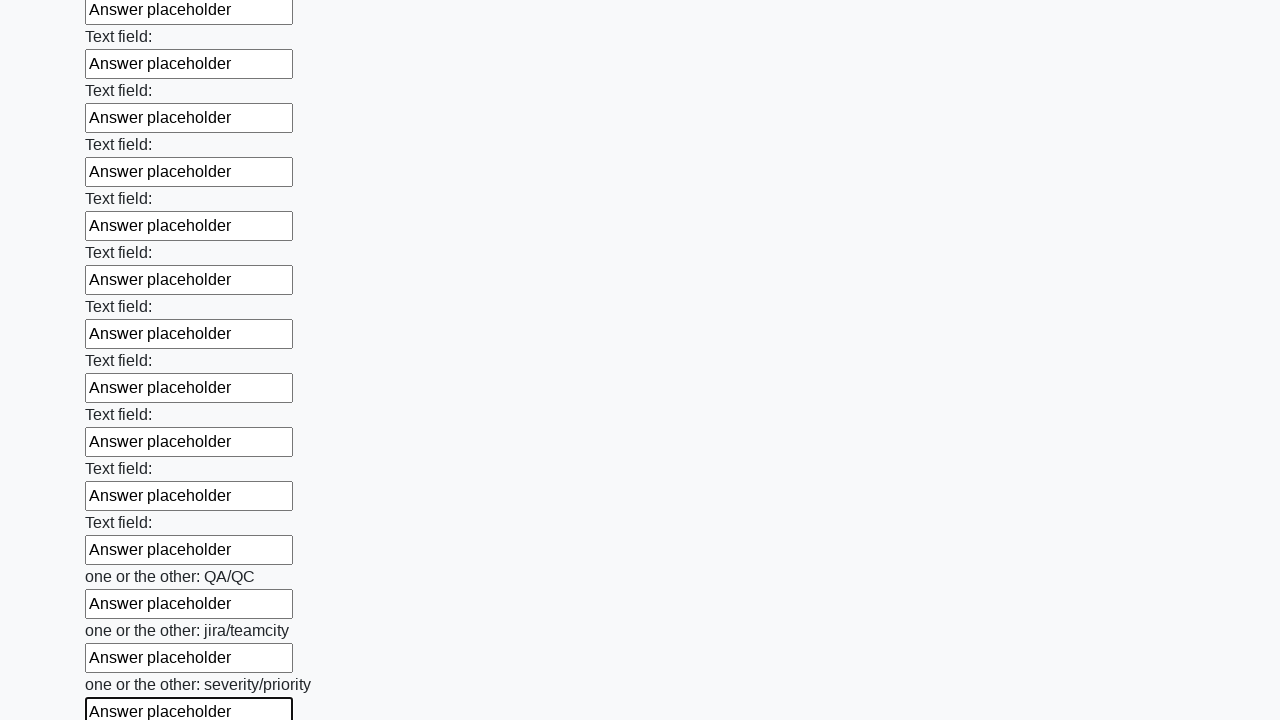

Filled an input field with 'Answer placeholder' on input >> nth=90
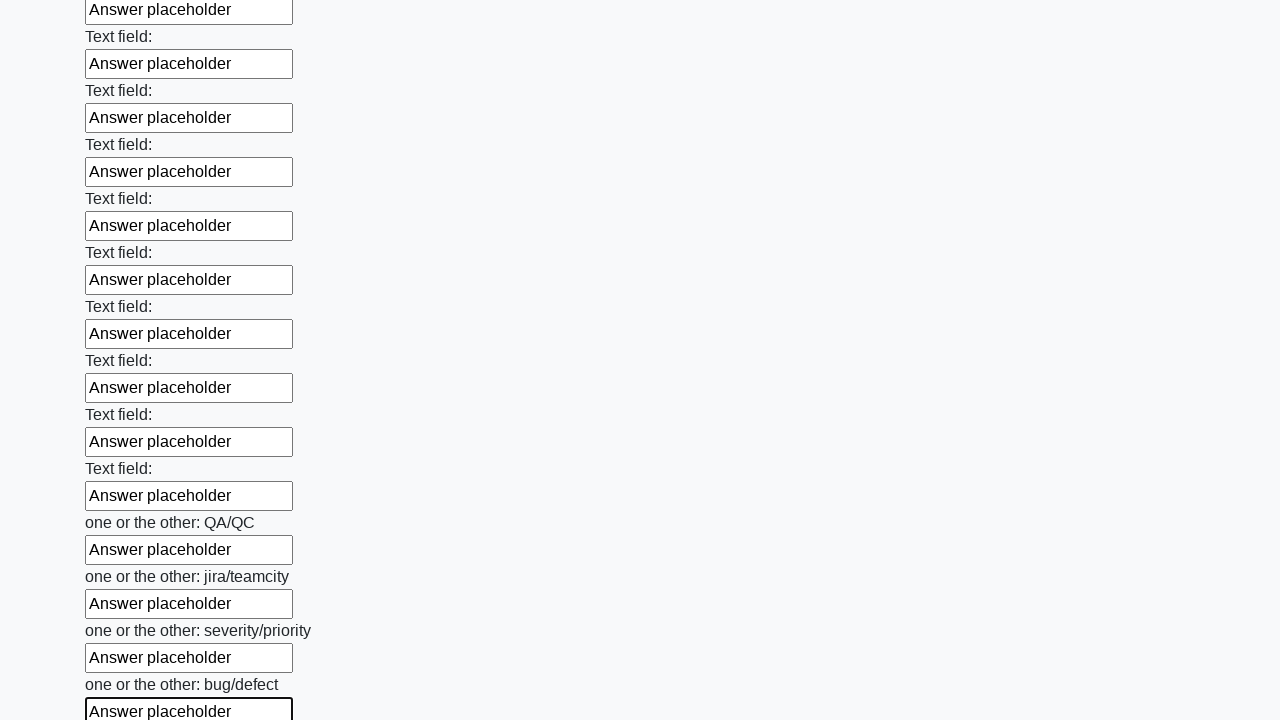

Filled an input field with 'Answer placeholder' on input >> nth=91
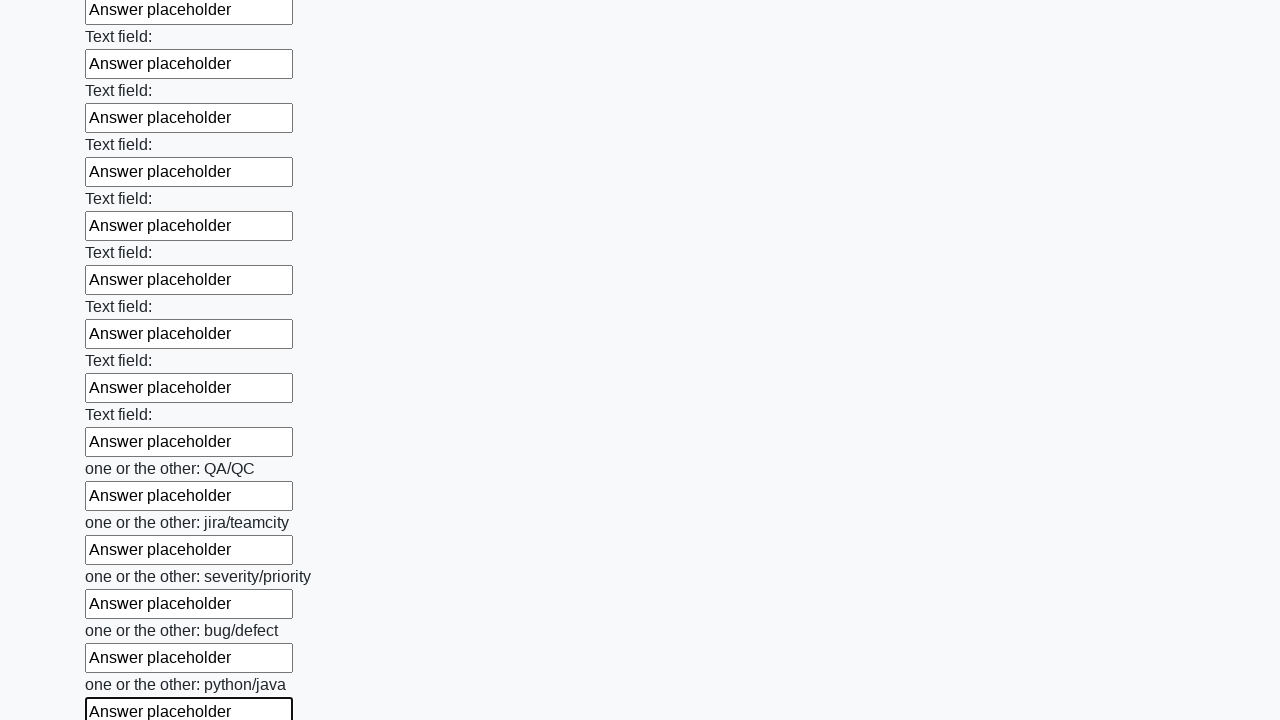

Filled an input field with 'Answer placeholder' on input >> nth=92
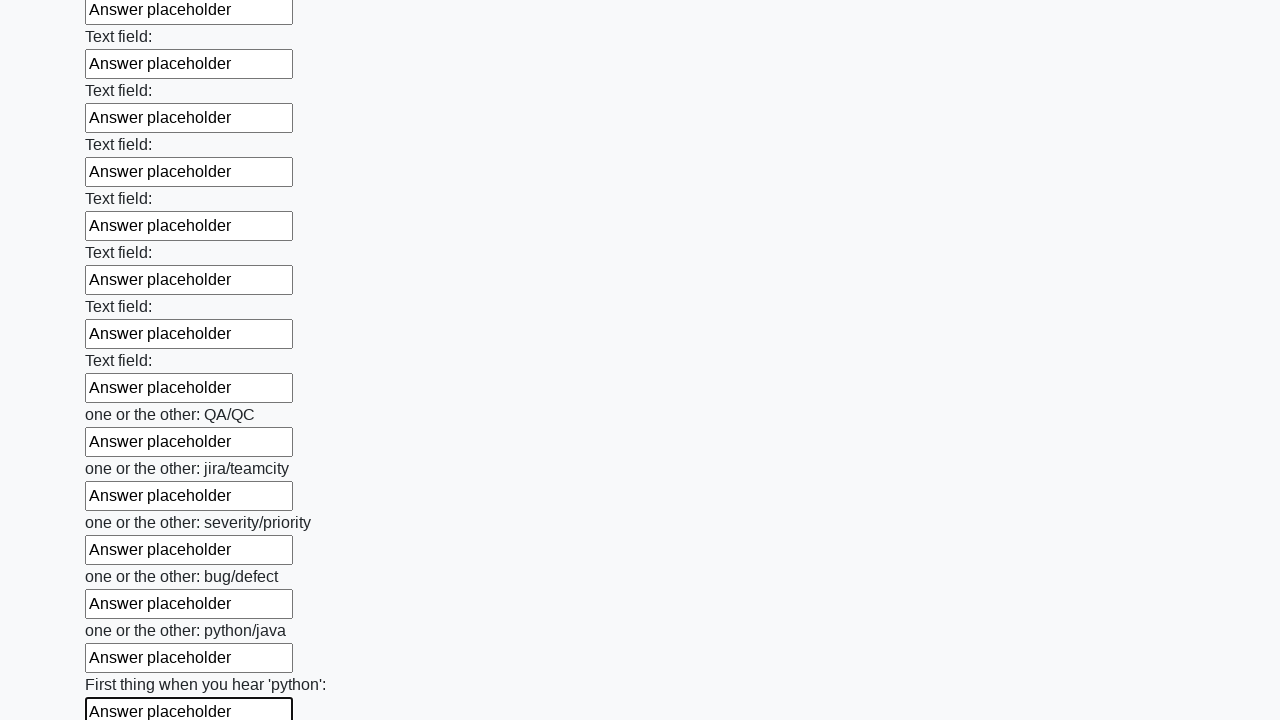

Filled an input field with 'Answer placeholder' on input >> nth=93
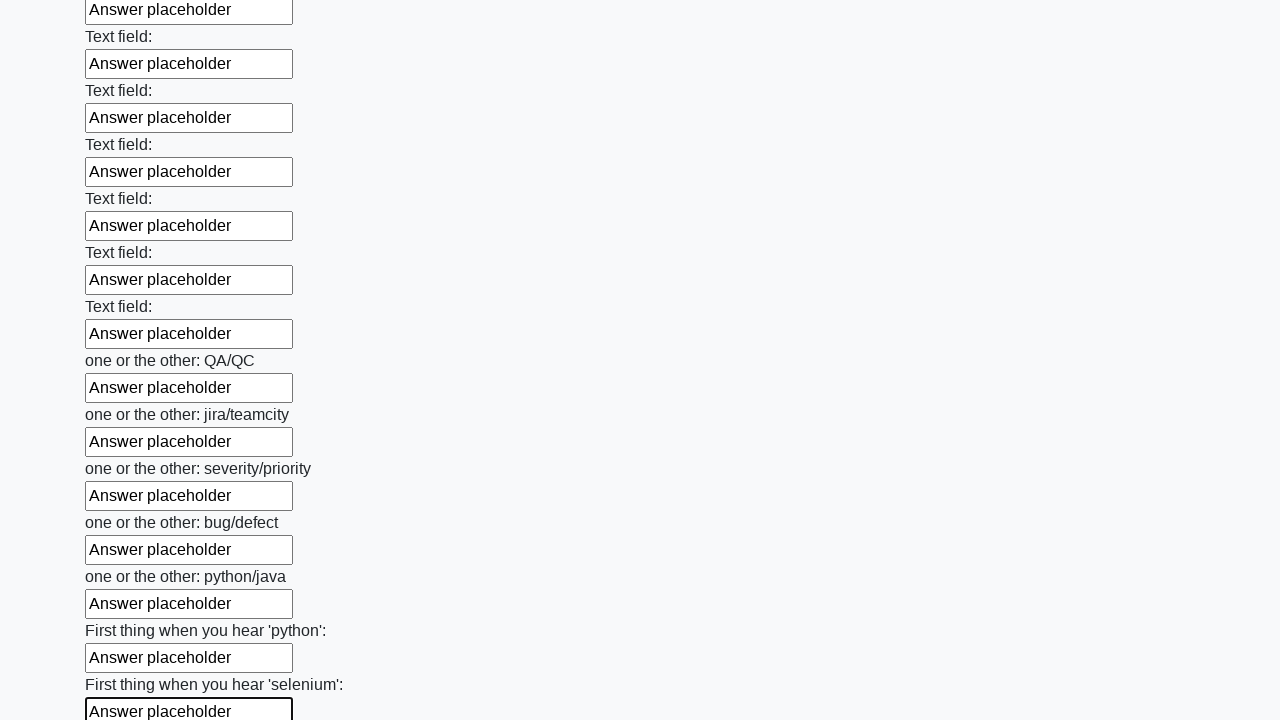

Filled an input field with 'Answer placeholder' on input >> nth=94
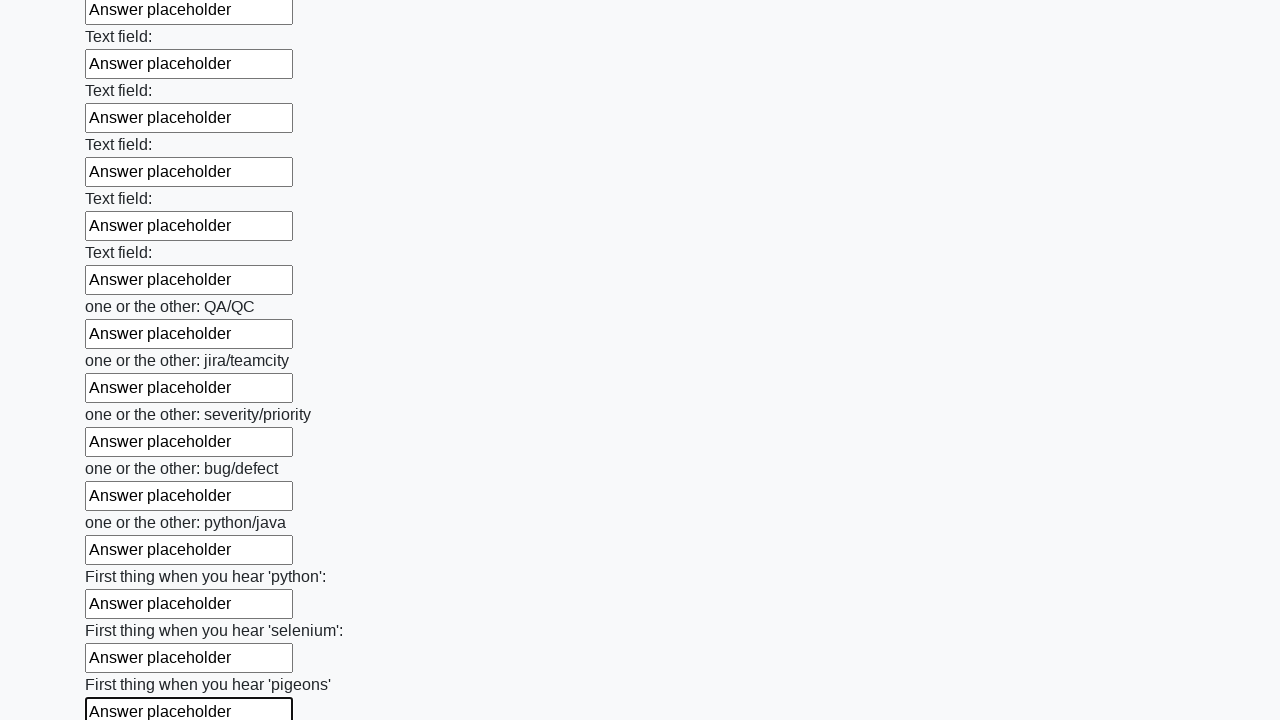

Filled an input field with 'Answer placeholder' on input >> nth=95
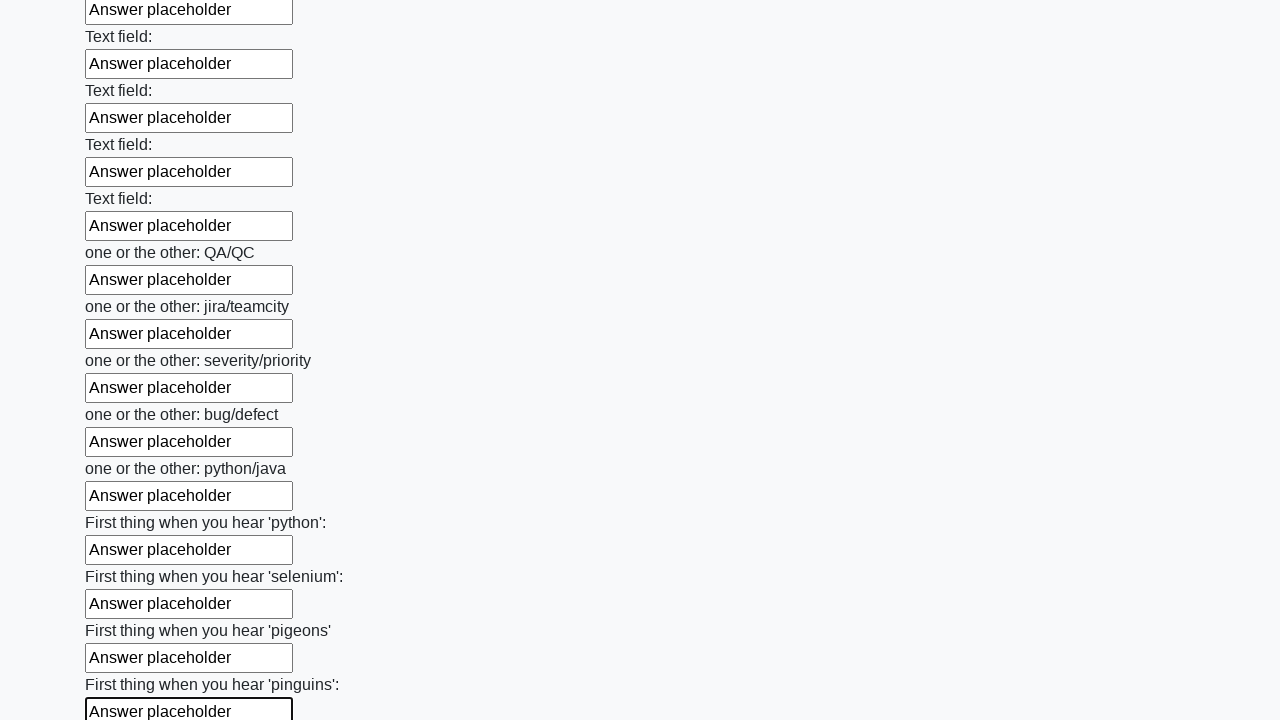

Filled an input field with 'Answer placeholder' on input >> nth=96
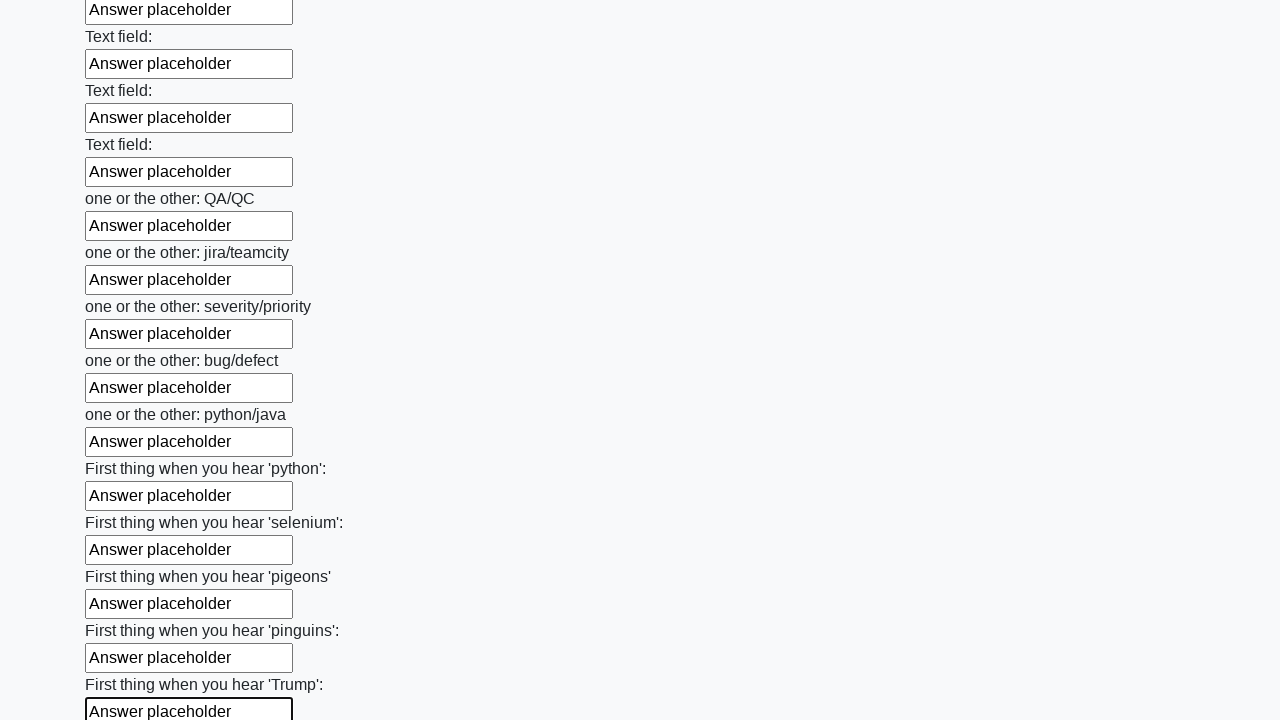

Filled an input field with 'Answer placeholder' on input >> nth=97
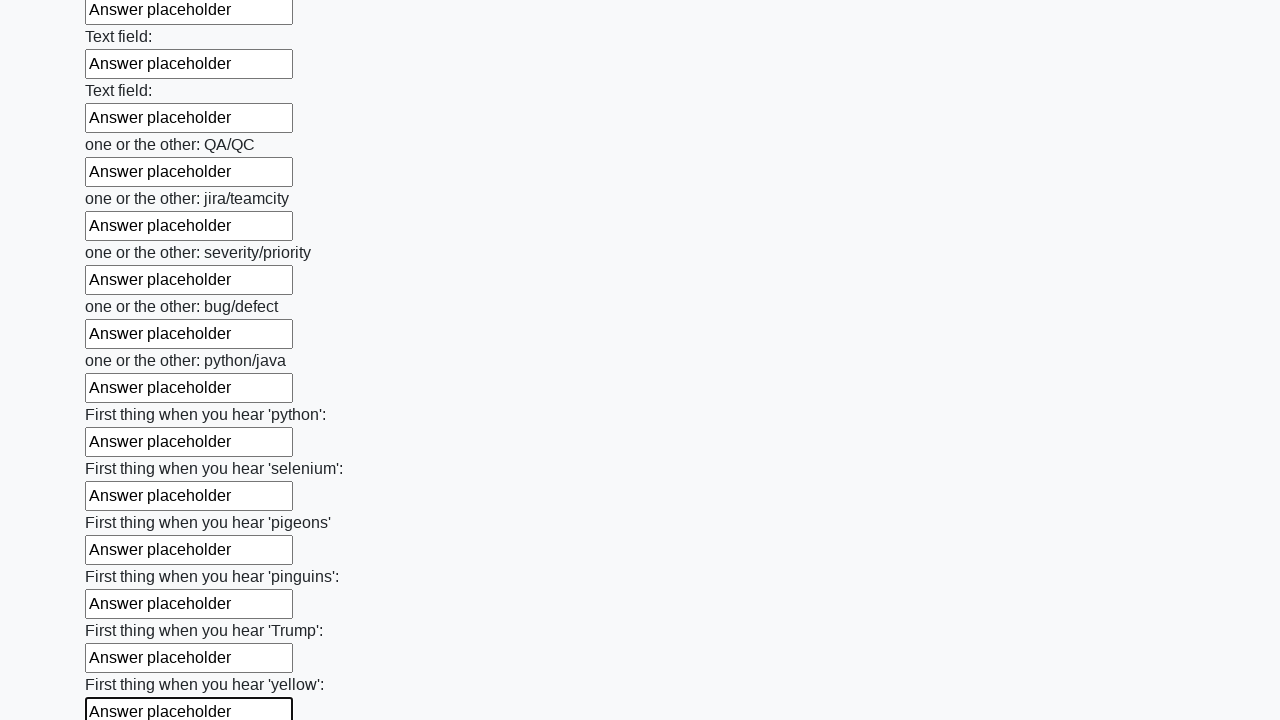

Filled an input field with 'Answer placeholder' on input >> nth=98
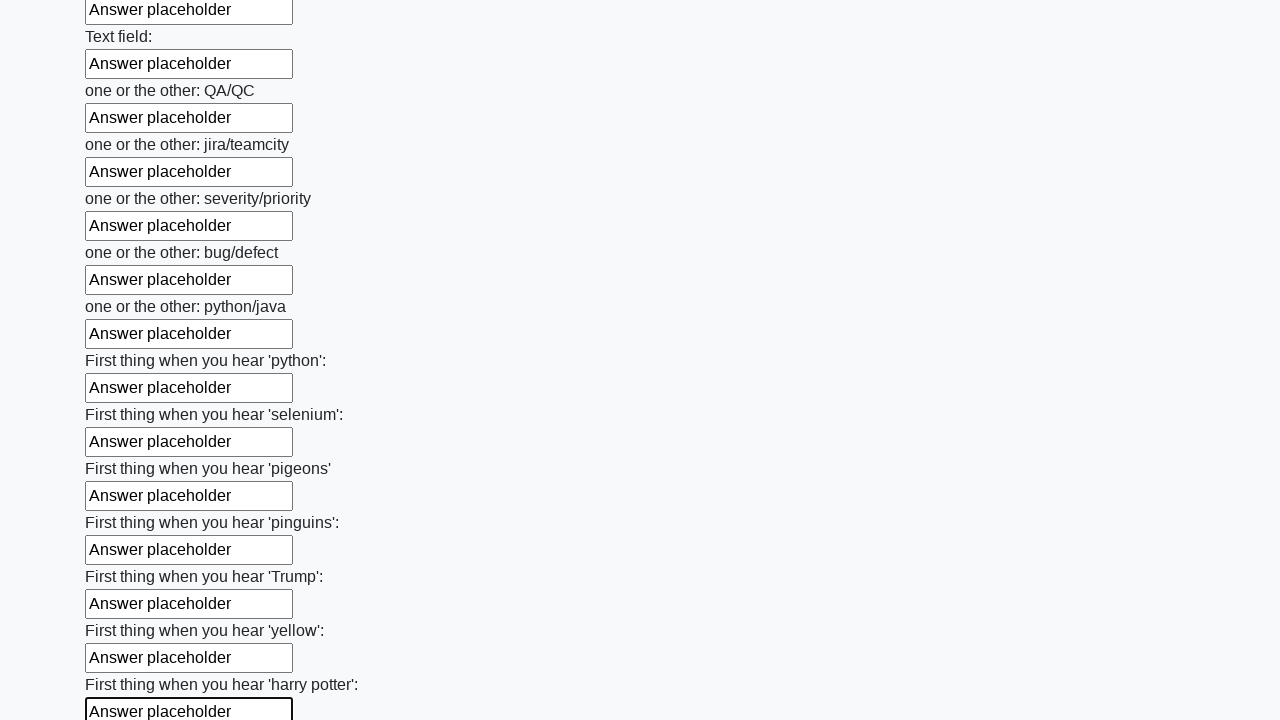

Filled an input field with 'Answer placeholder' on input >> nth=99
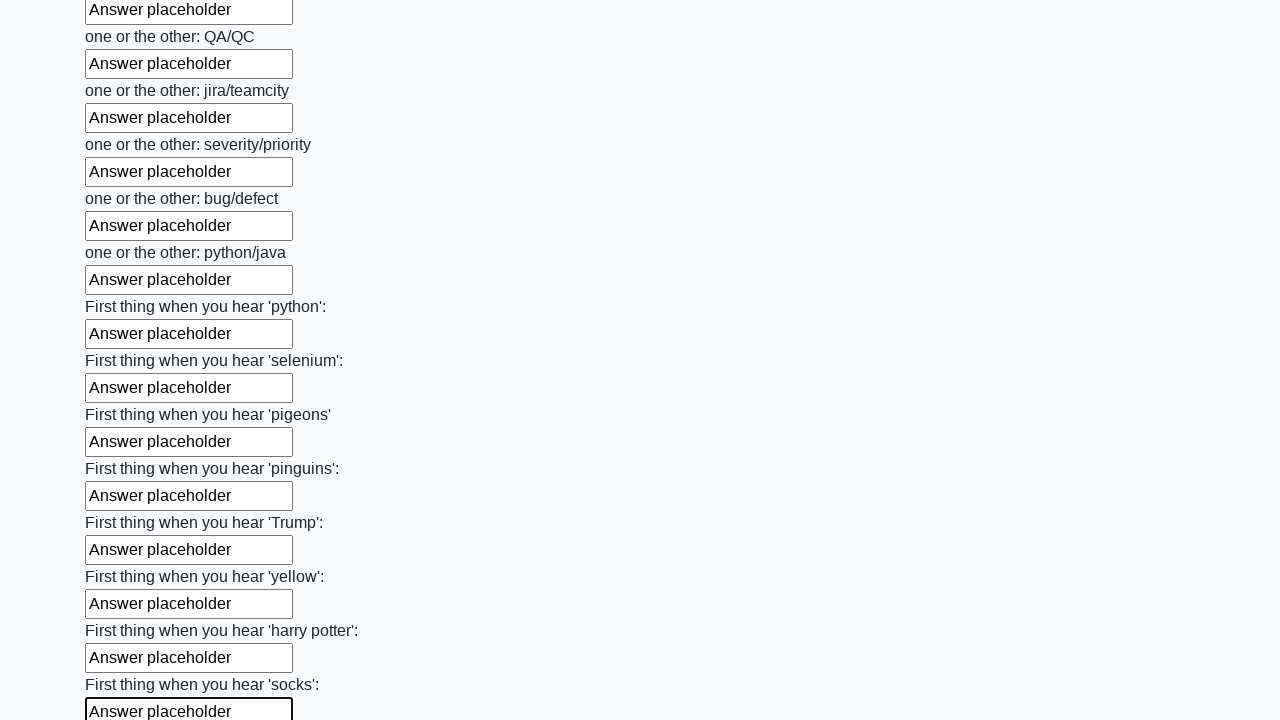

Clicked the submit button at (123, 611) on button.btn
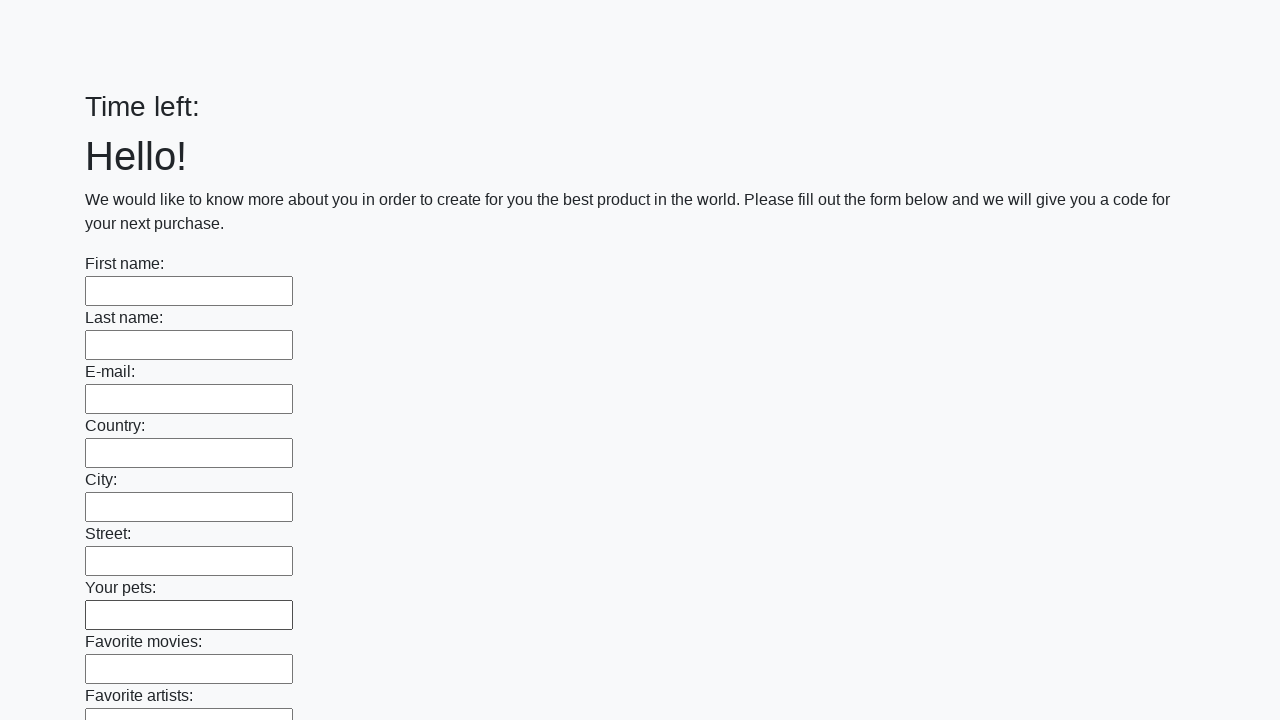

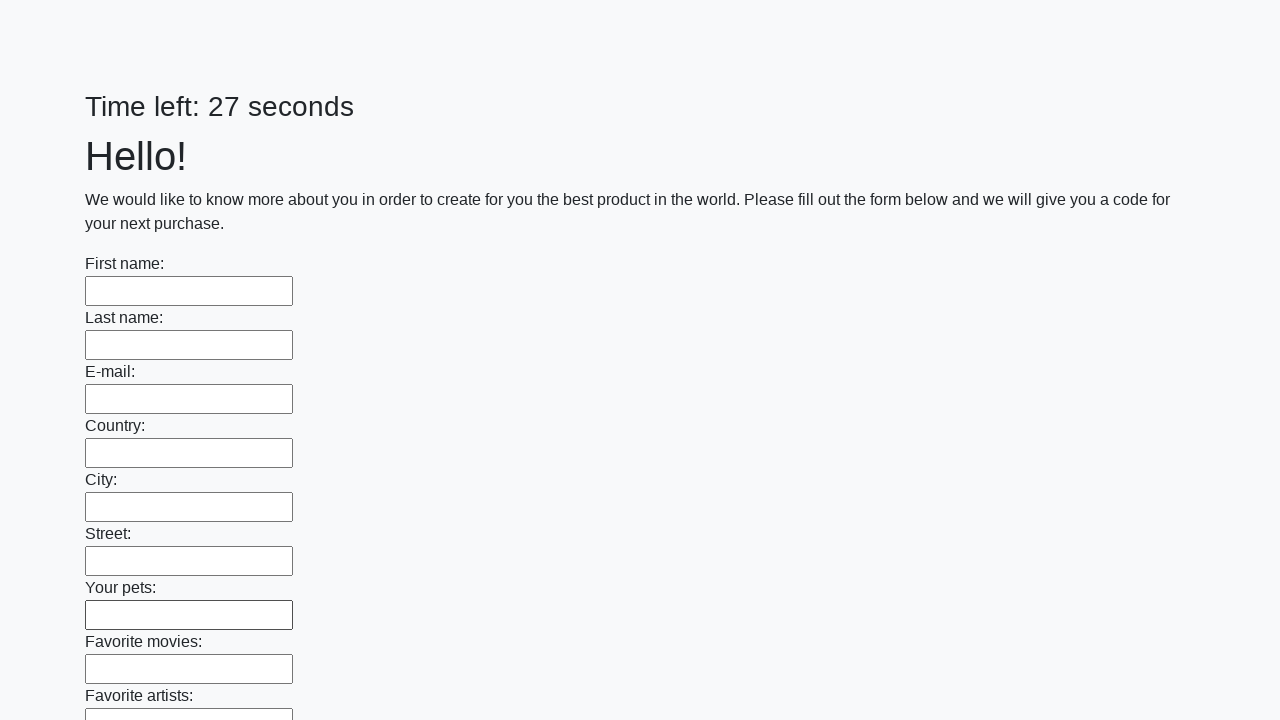